Tests filling a large form by entering text into all input fields and clicking the submit button

Starting URL: http://suninjuly.github.io/huge_form.html

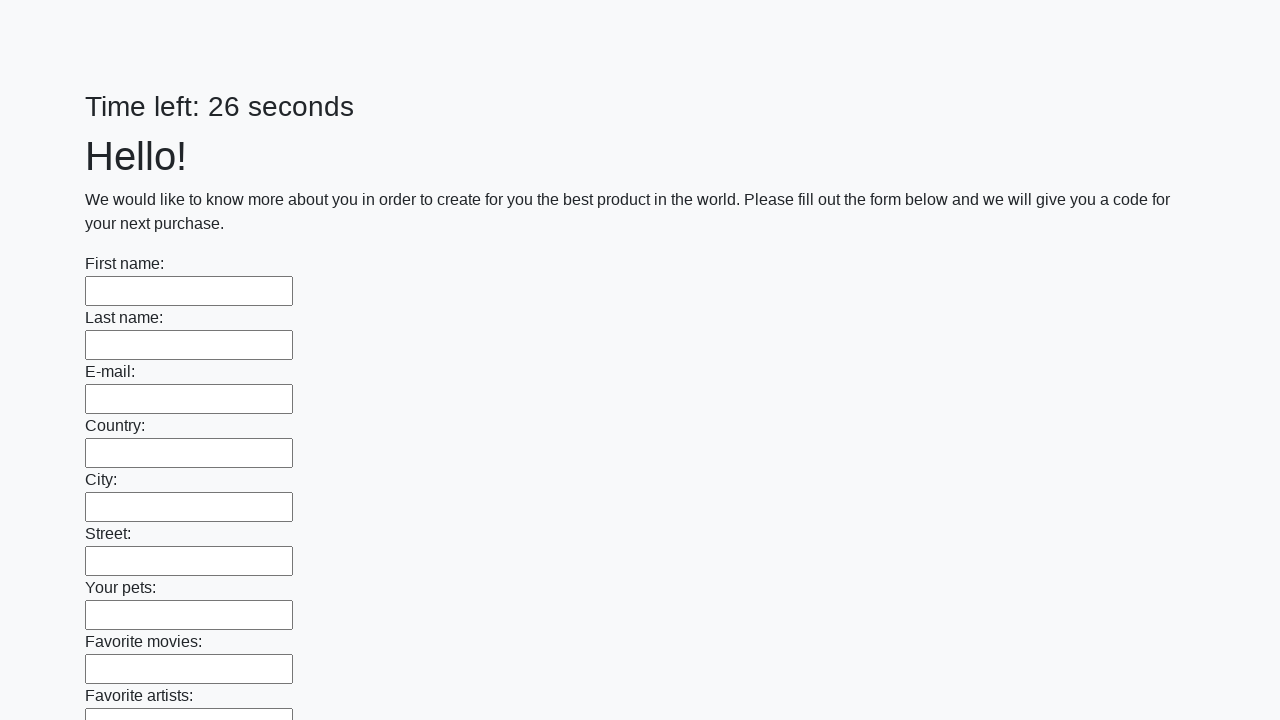

Located all input fields on the huge form
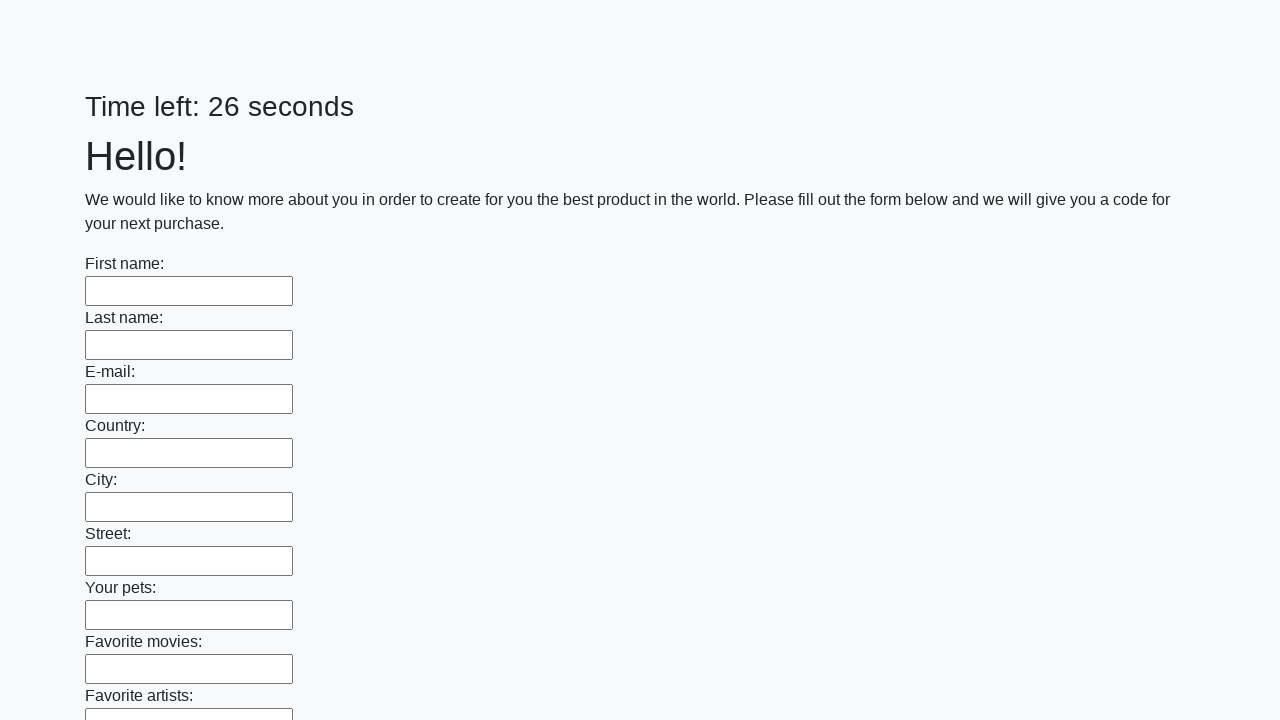

Filled an input field with 'g' on input >> nth=0
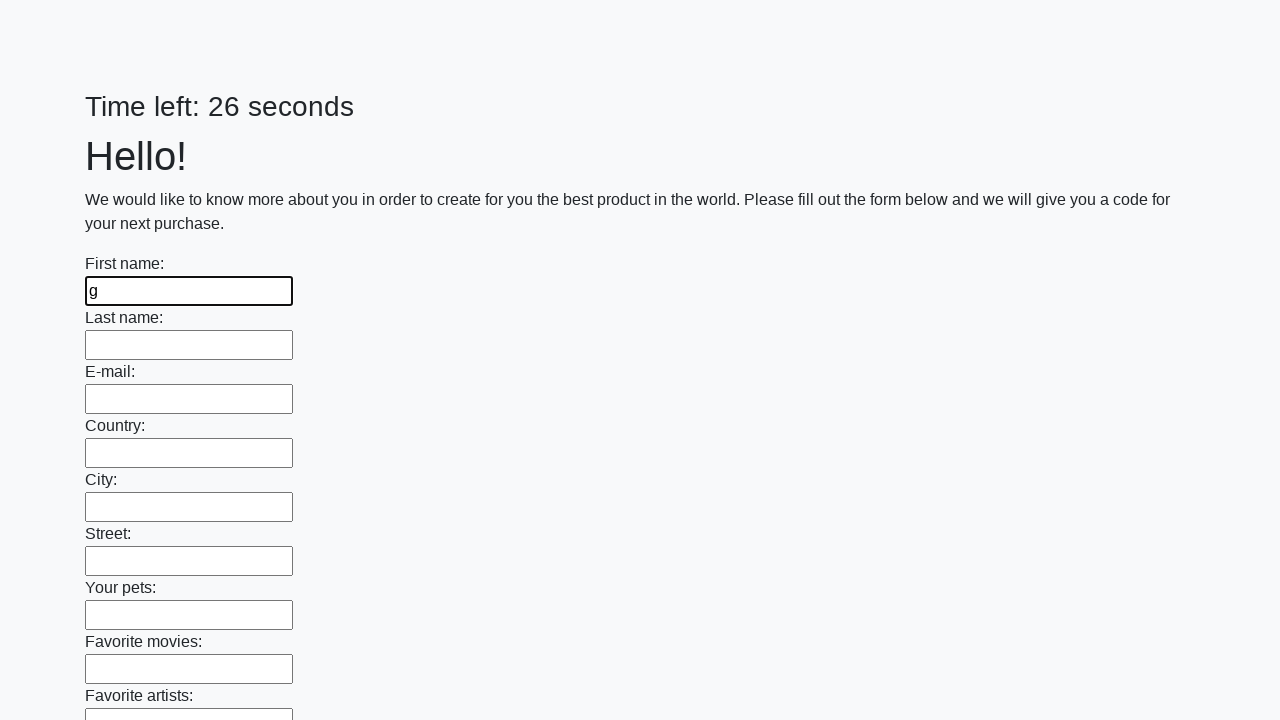

Filled an input field with 'g' on input >> nth=1
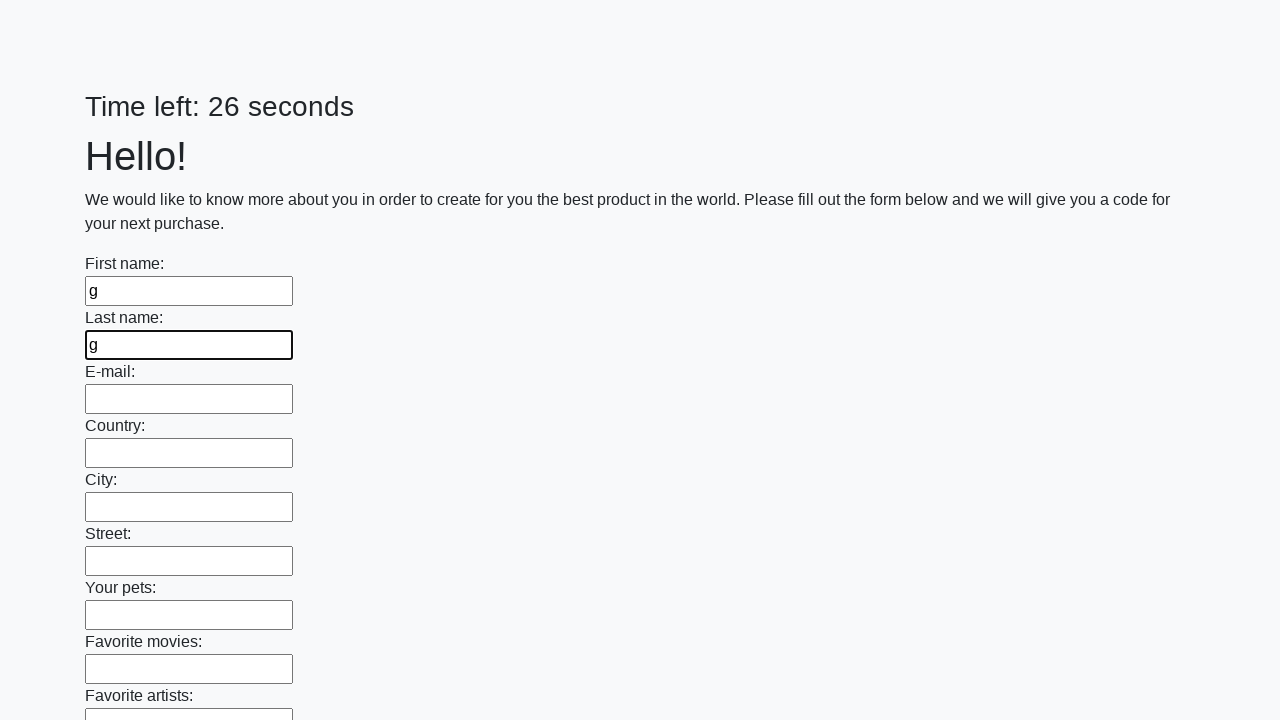

Filled an input field with 'g' on input >> nth=2
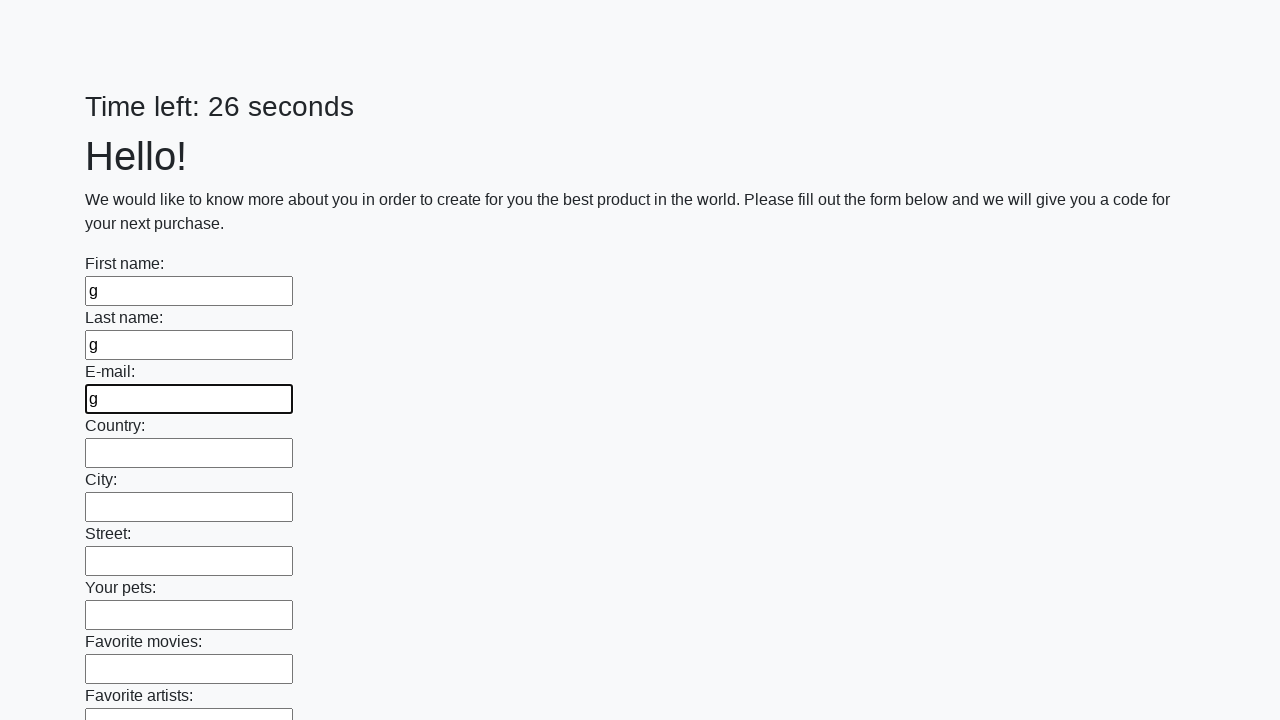

Filled an input field with 'g' on input >> nth=3
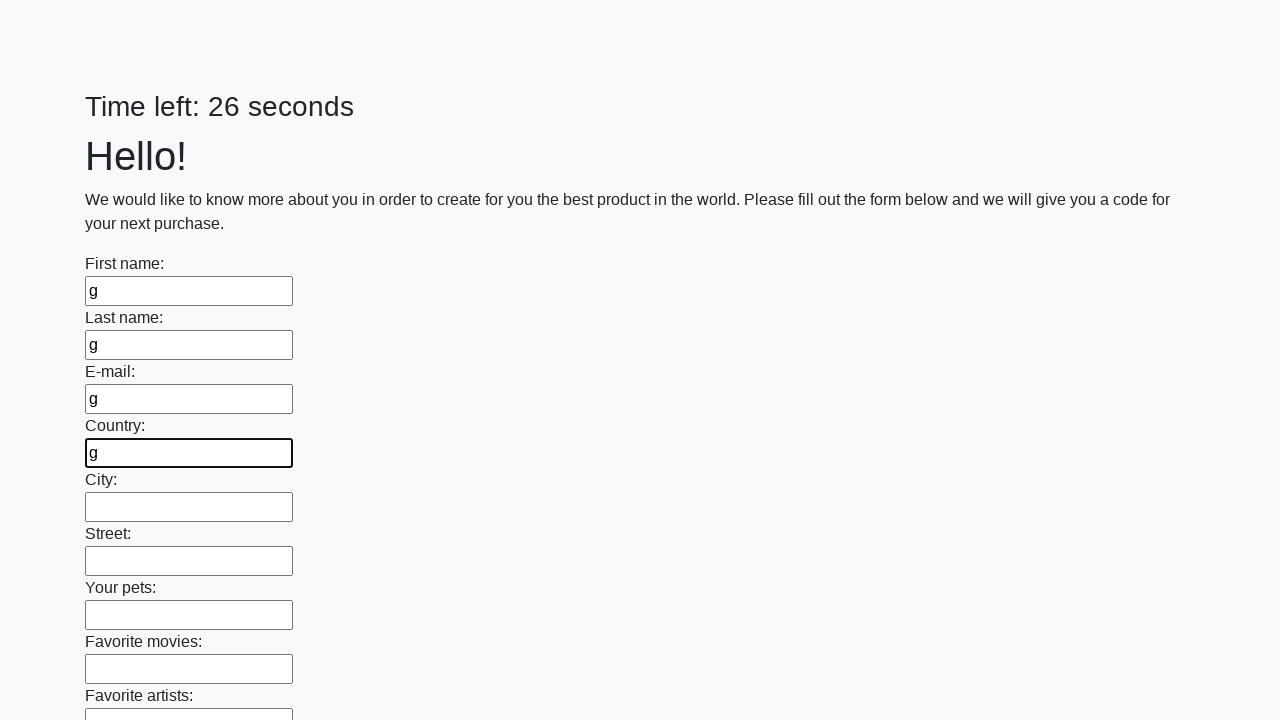

Filled an input field with 'g' on input >> nth=4
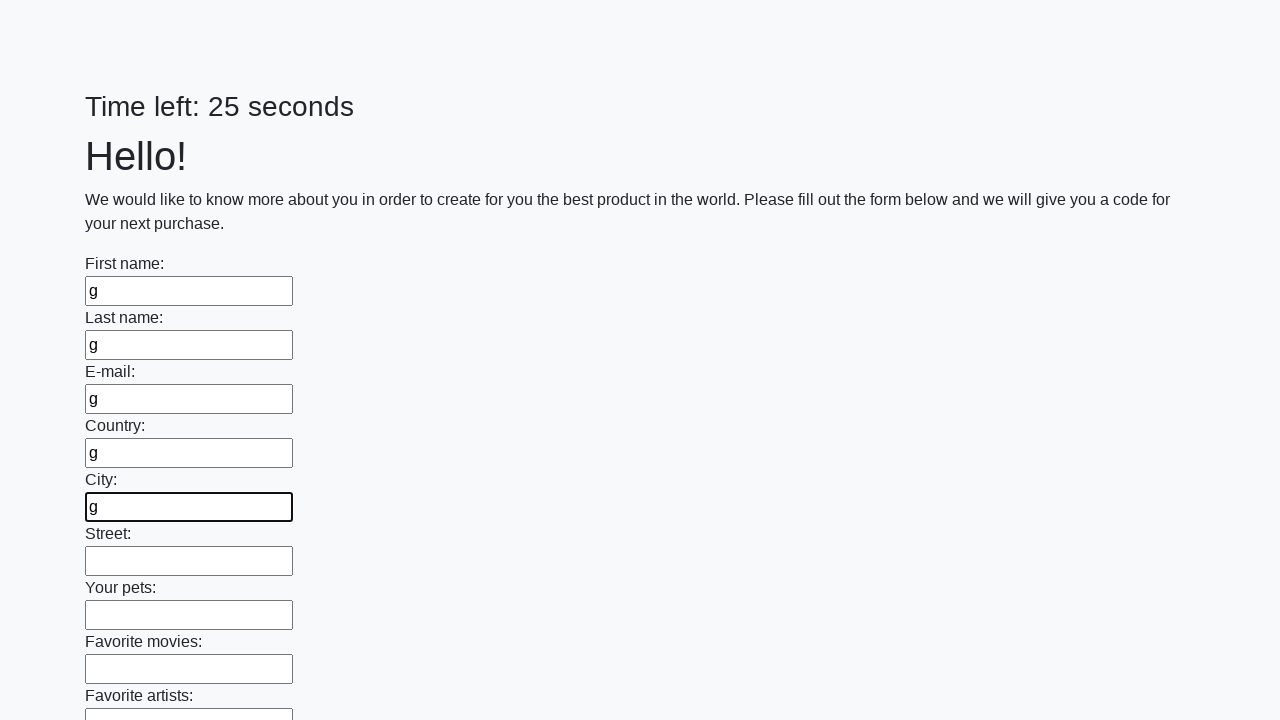

Filled an input field with 'g' on input >> nth=5
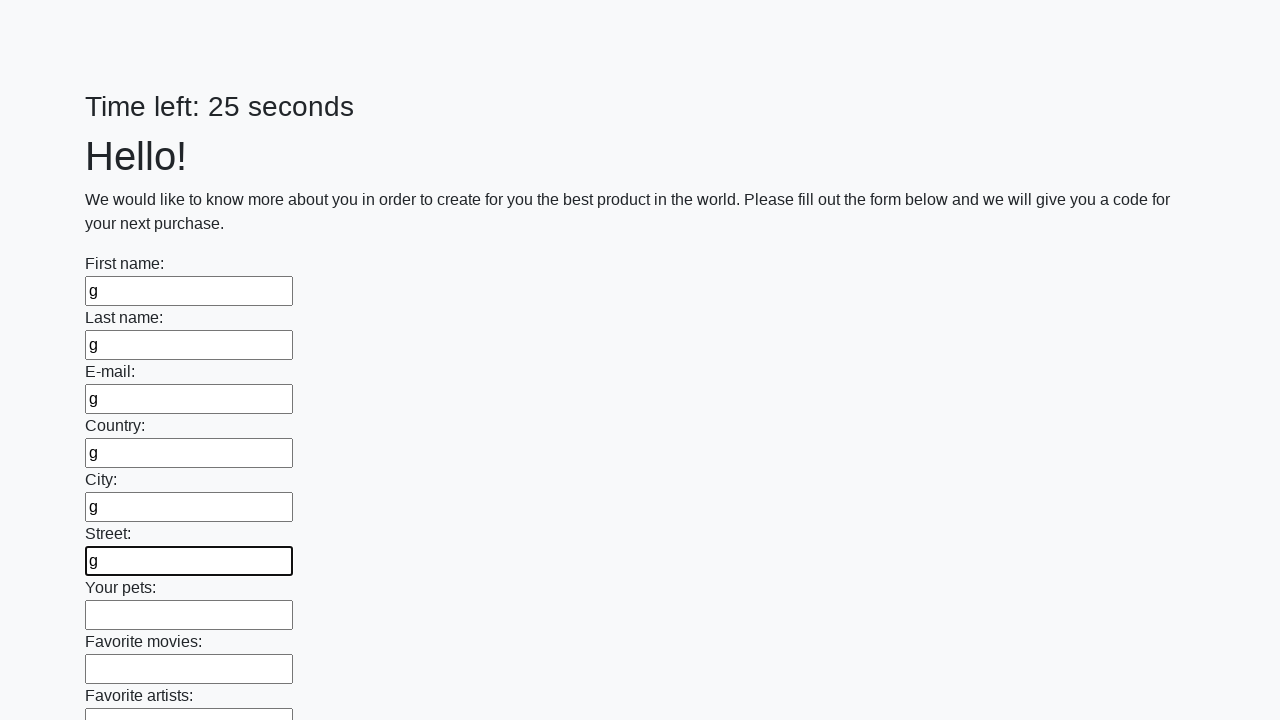

Filled an input field with 'g' on input >> nth=6
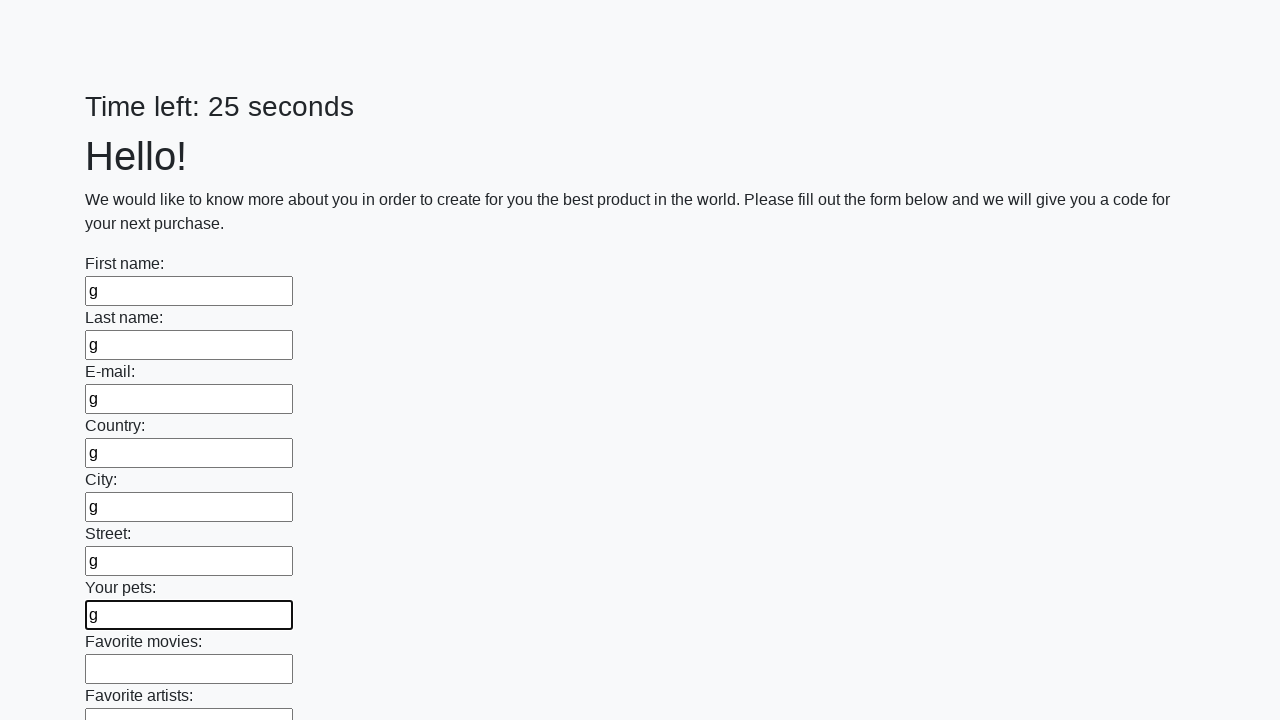

Filled an input field with 'g' on input >> nth=7
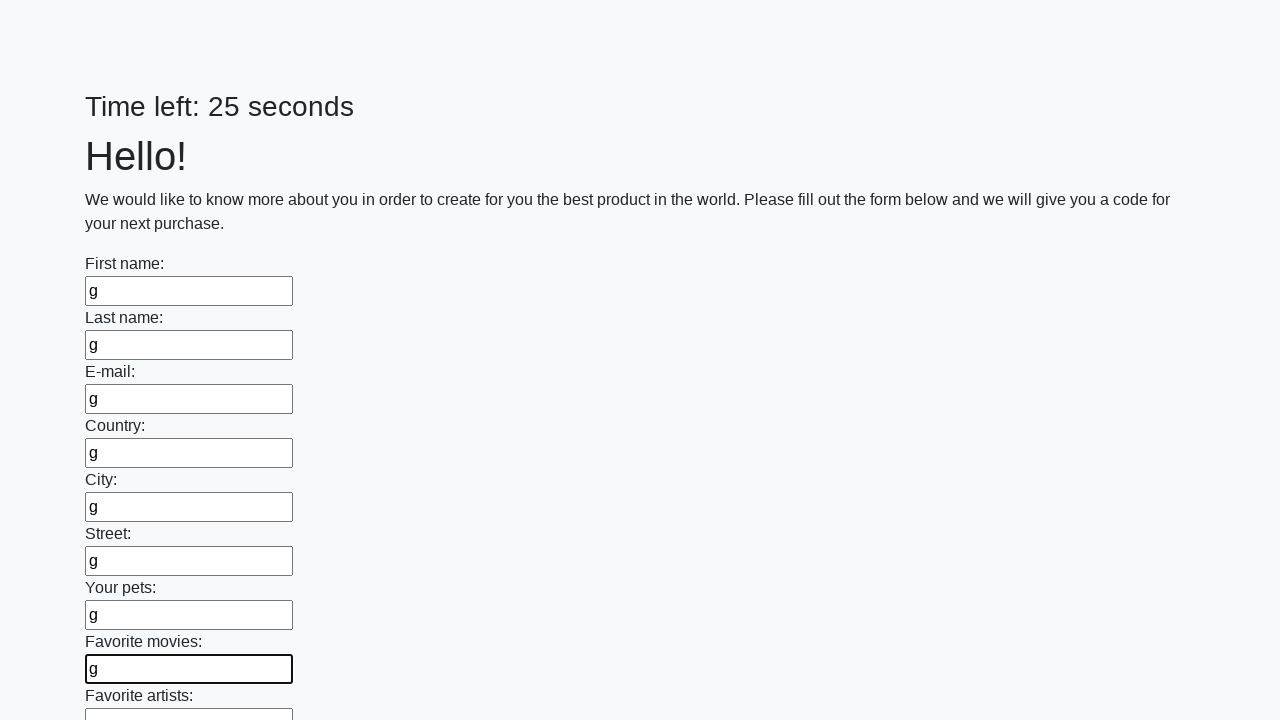

Filled an input field with 'g' on input >> nth=8
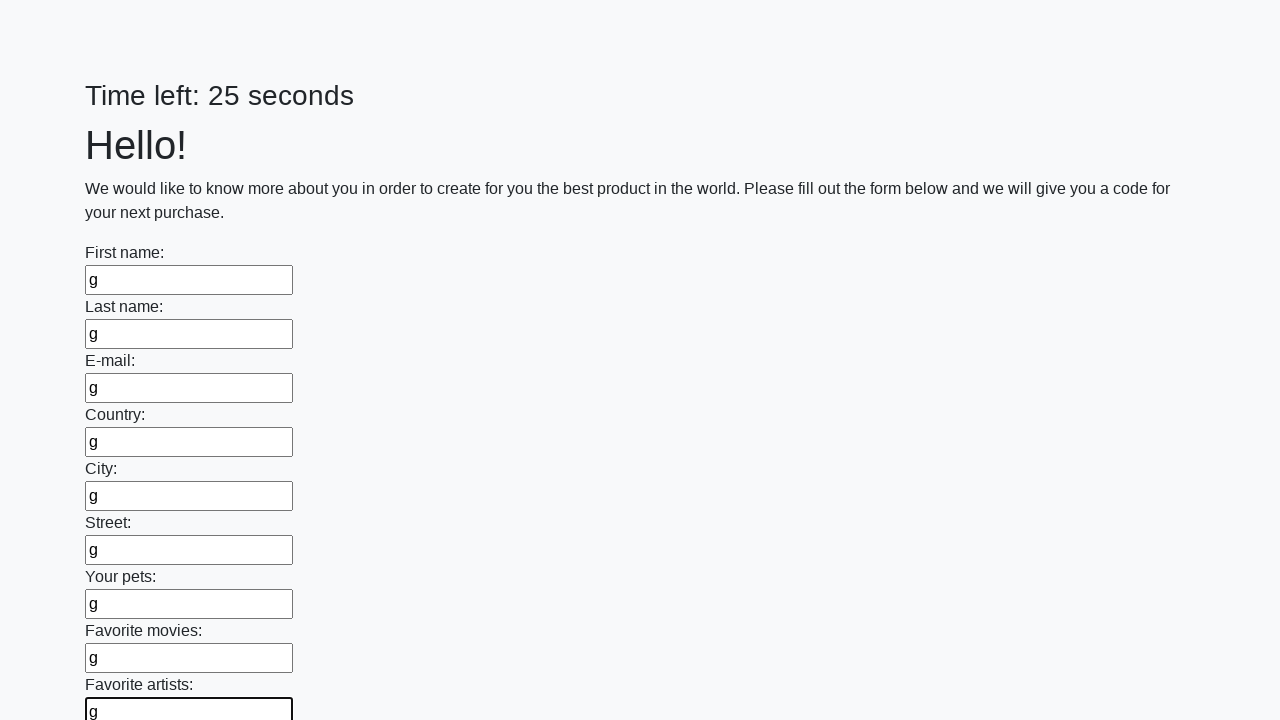

Filled an input field with 'g' on input >> nth=9
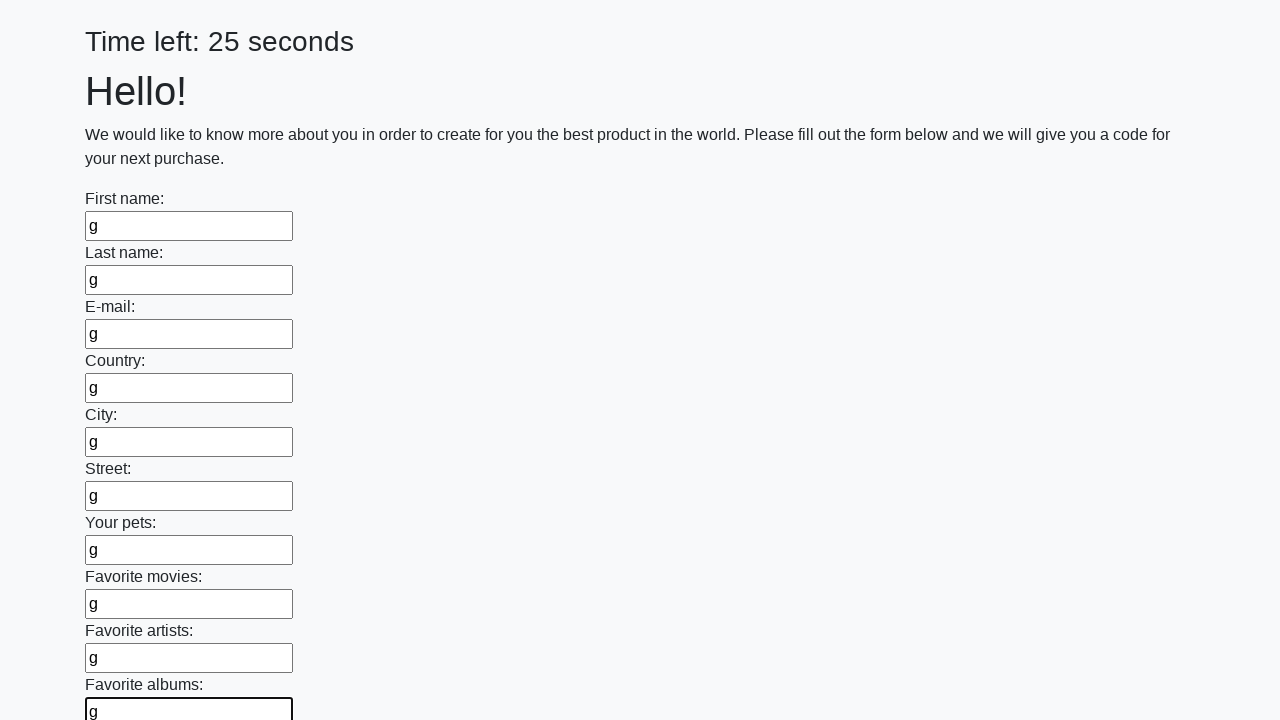

Filled an input field with 'g' on input >> nth=10
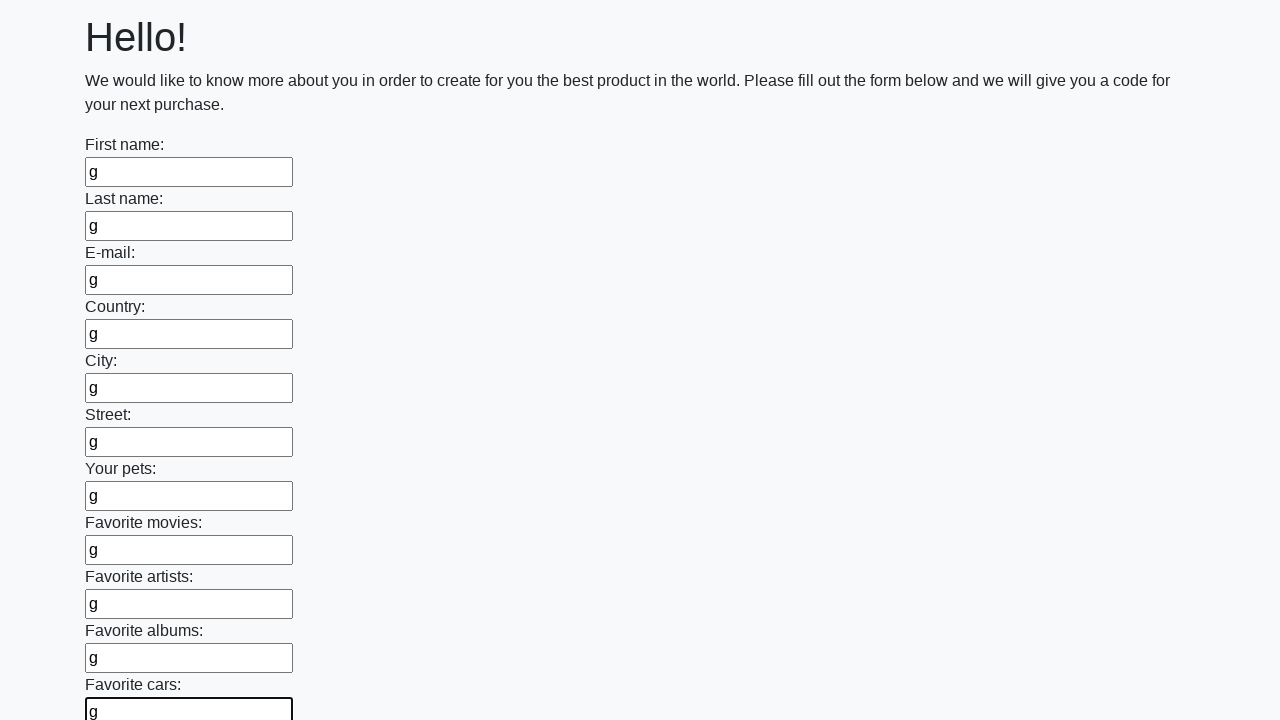

Filled an input field with 'g' on input >> nth=11
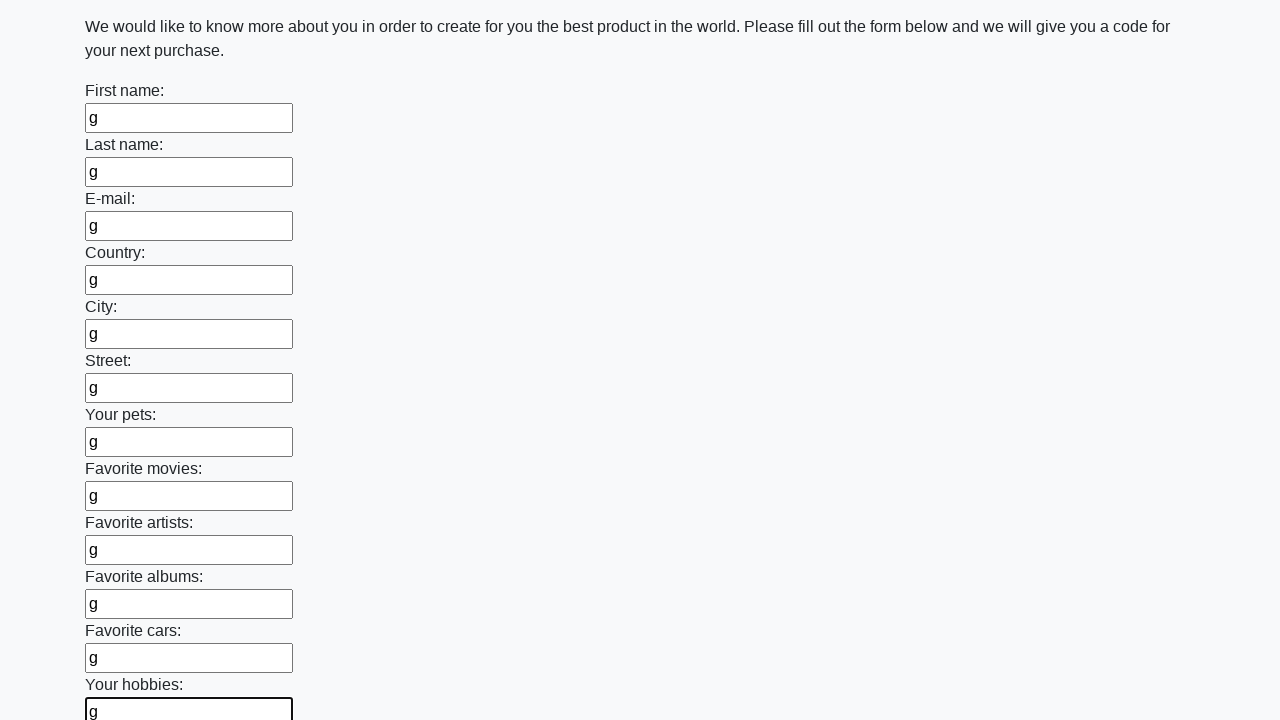

Filled an input field with 'g' on input >> nth=12
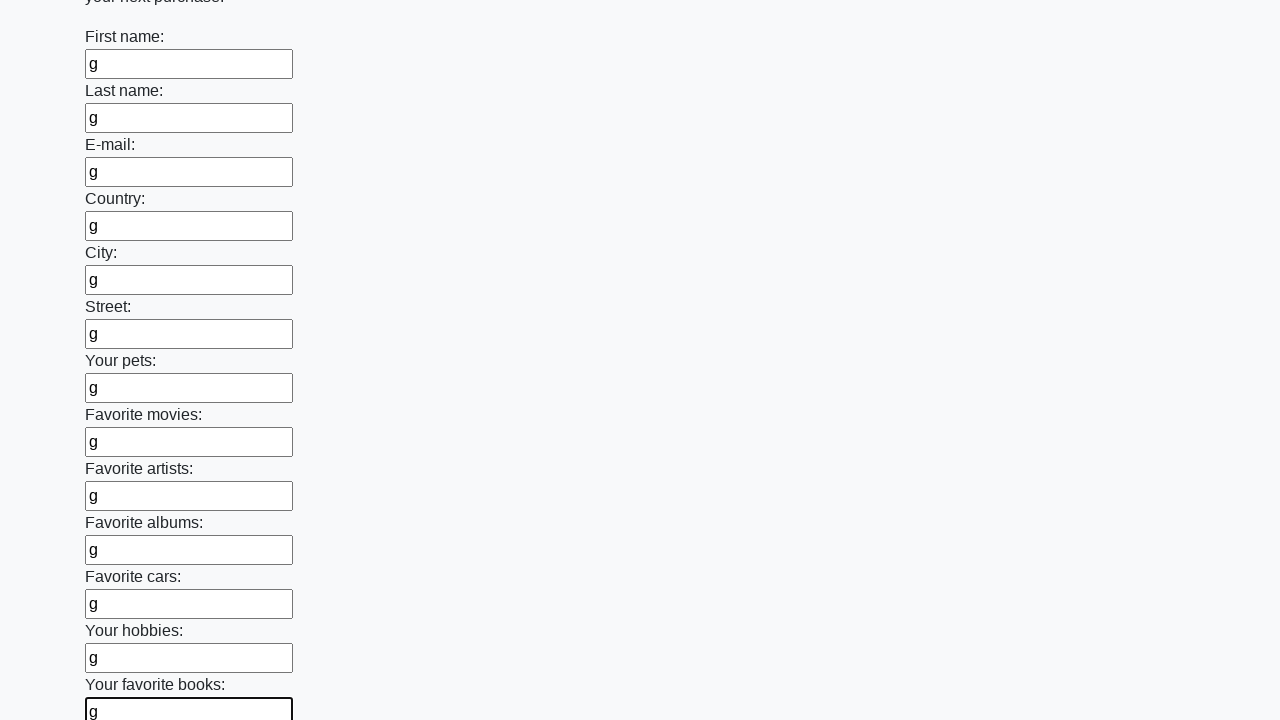

Filled an input field with 'g' on input >> nth=13
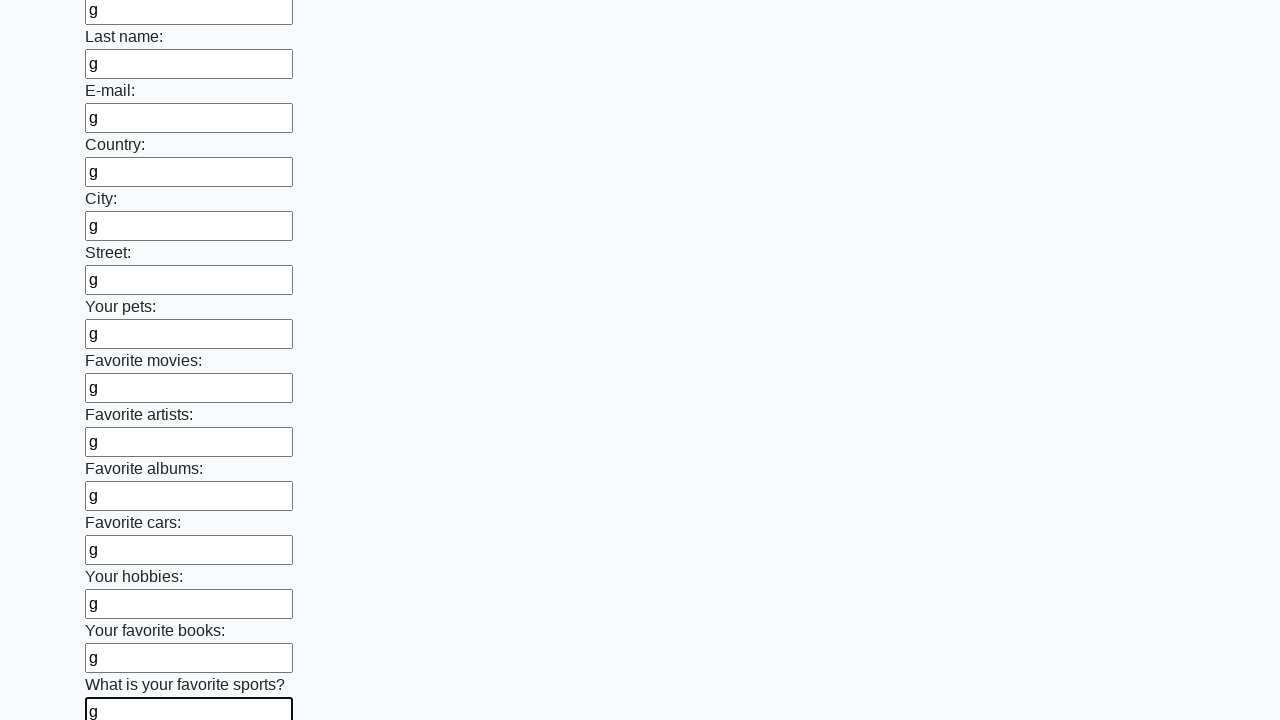

Filled an input field with 'g' on input >> nth=14
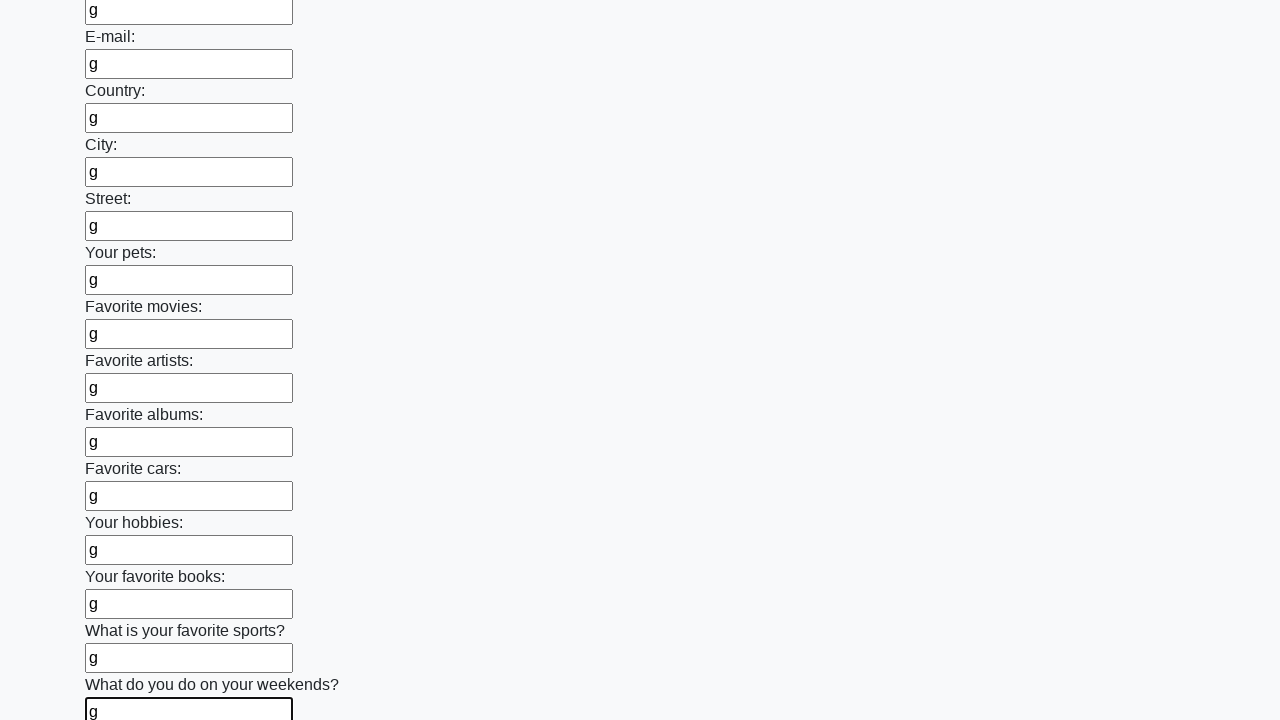

Filled an input field with 'g' on input >> nth=15
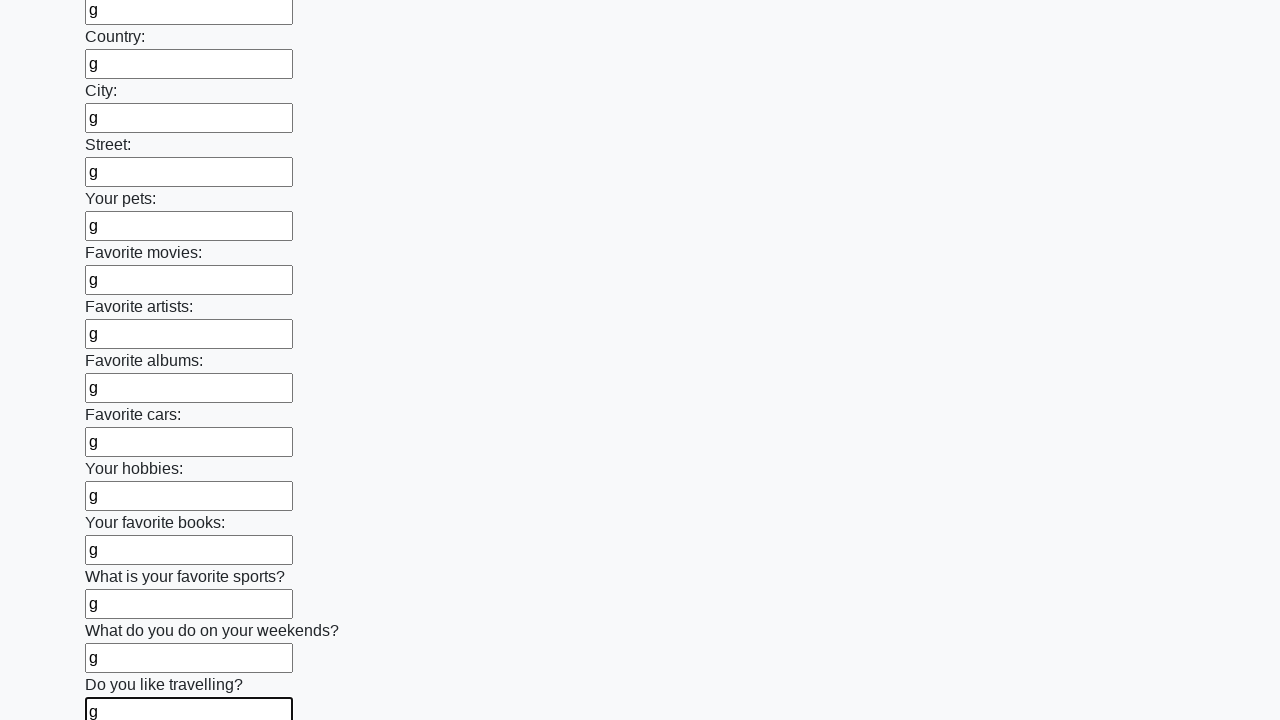

Filled an input field with 'g' on input >> nth=16
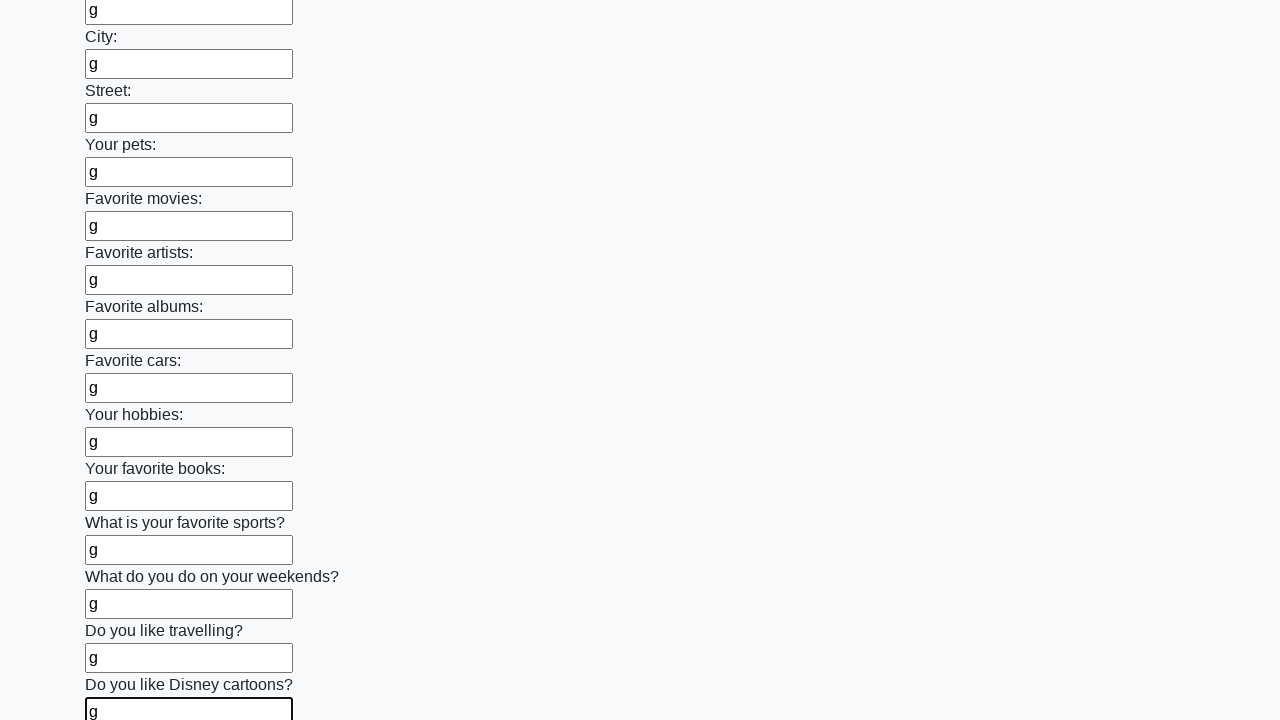

Filled an input field with 'g' on input >> nth=17
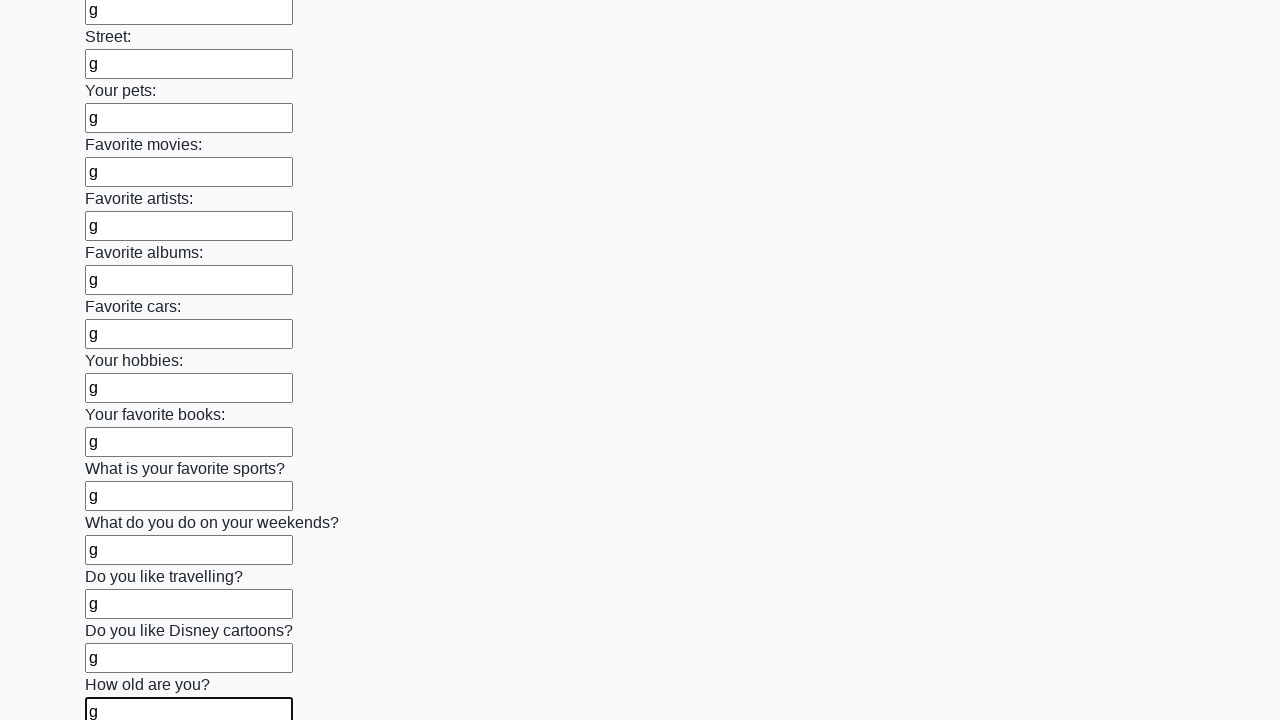

Filled an input field with 'g' on input >> nth=18
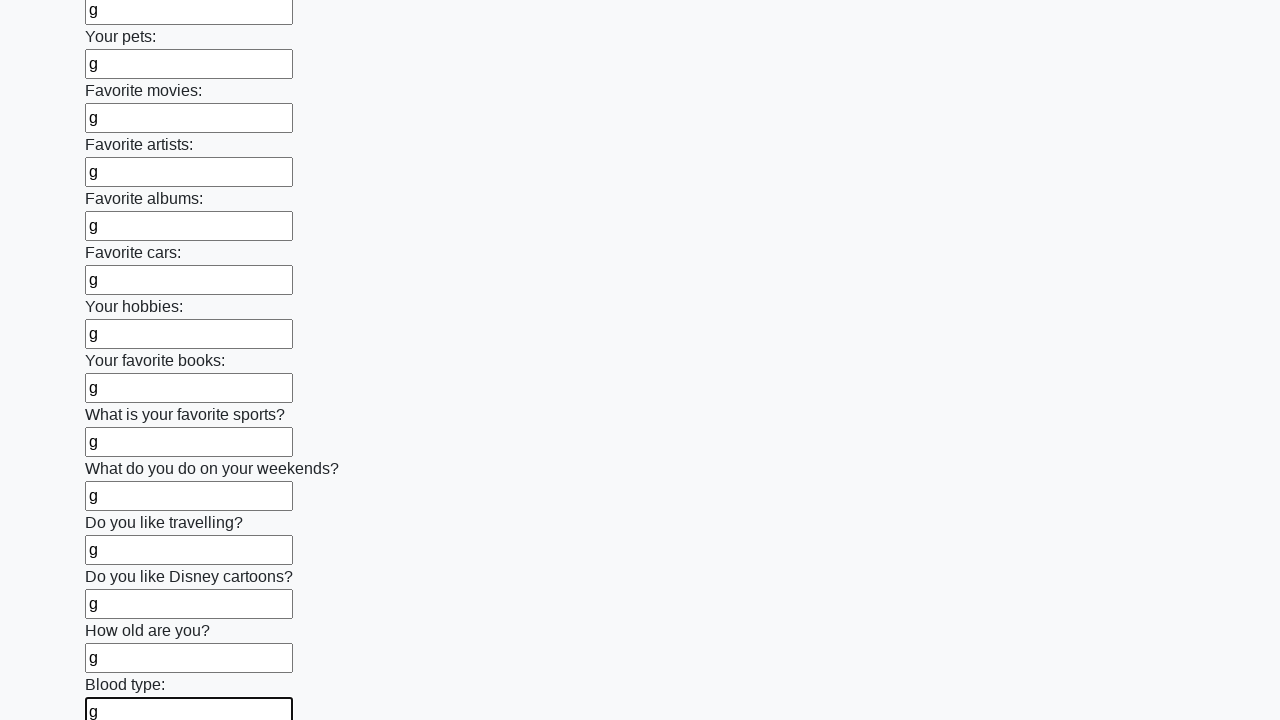

Filled an input field with 'g' on input >> nth=19
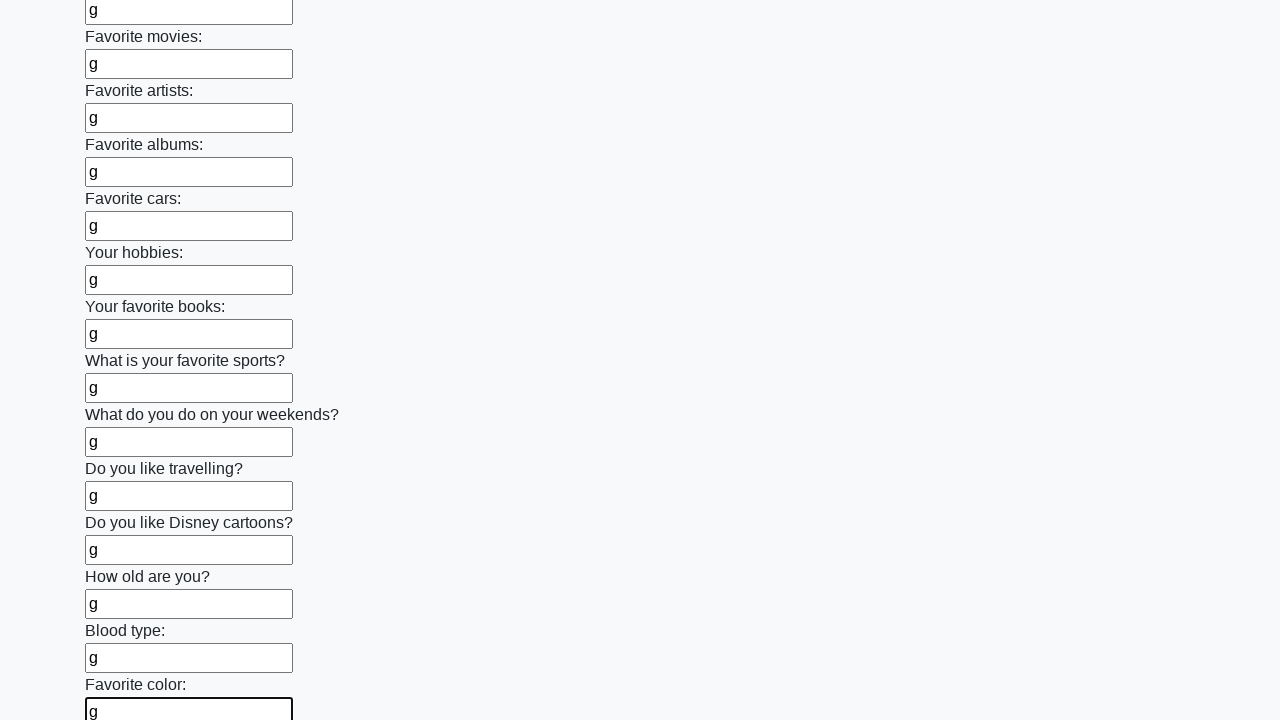

Filled an input field with 'g' on input >> nth=20
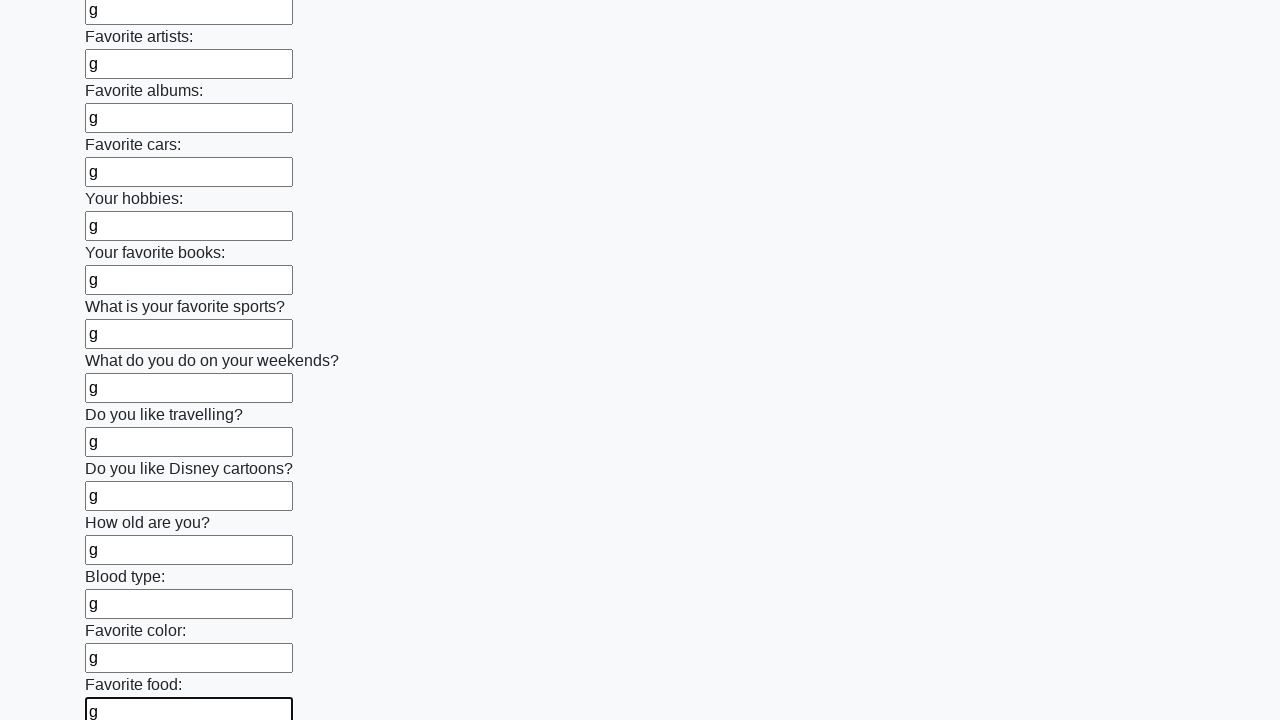

Filled an input field with 'g' on input >> nth=21
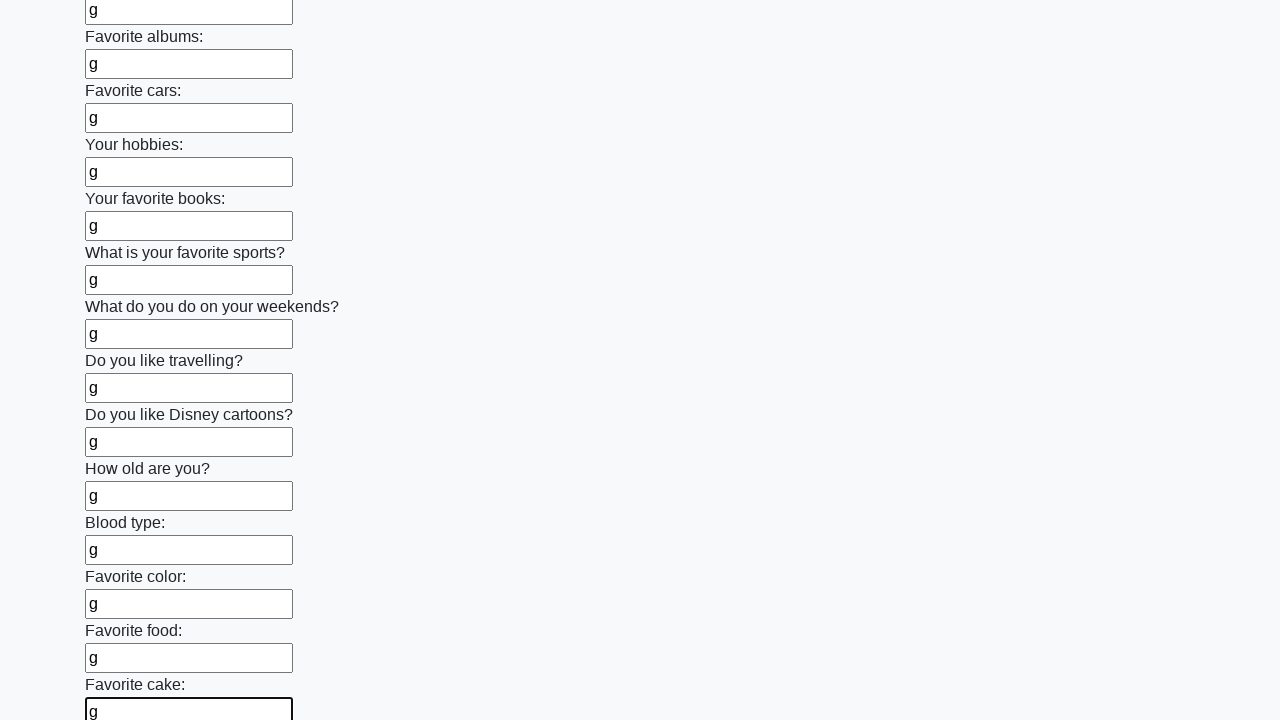

Filled an input field with 'g' on input >> nth=22
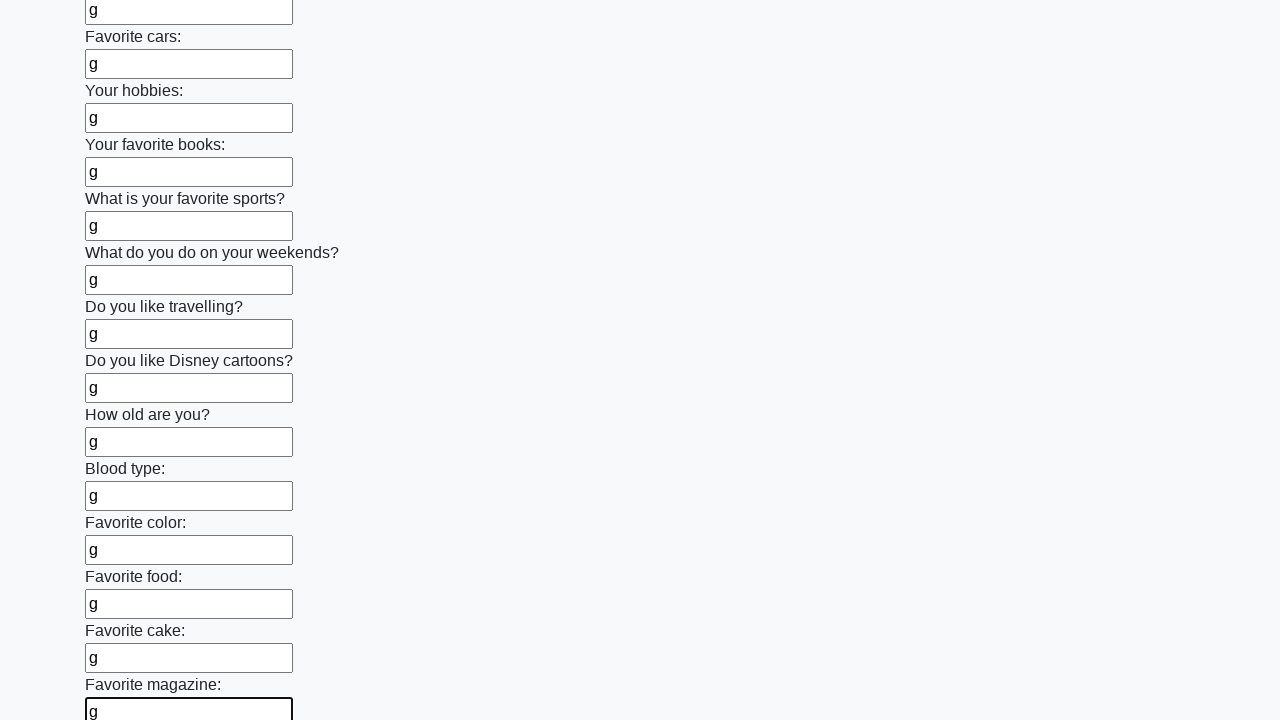

Filled an input field with 'g' on input >> nth=23
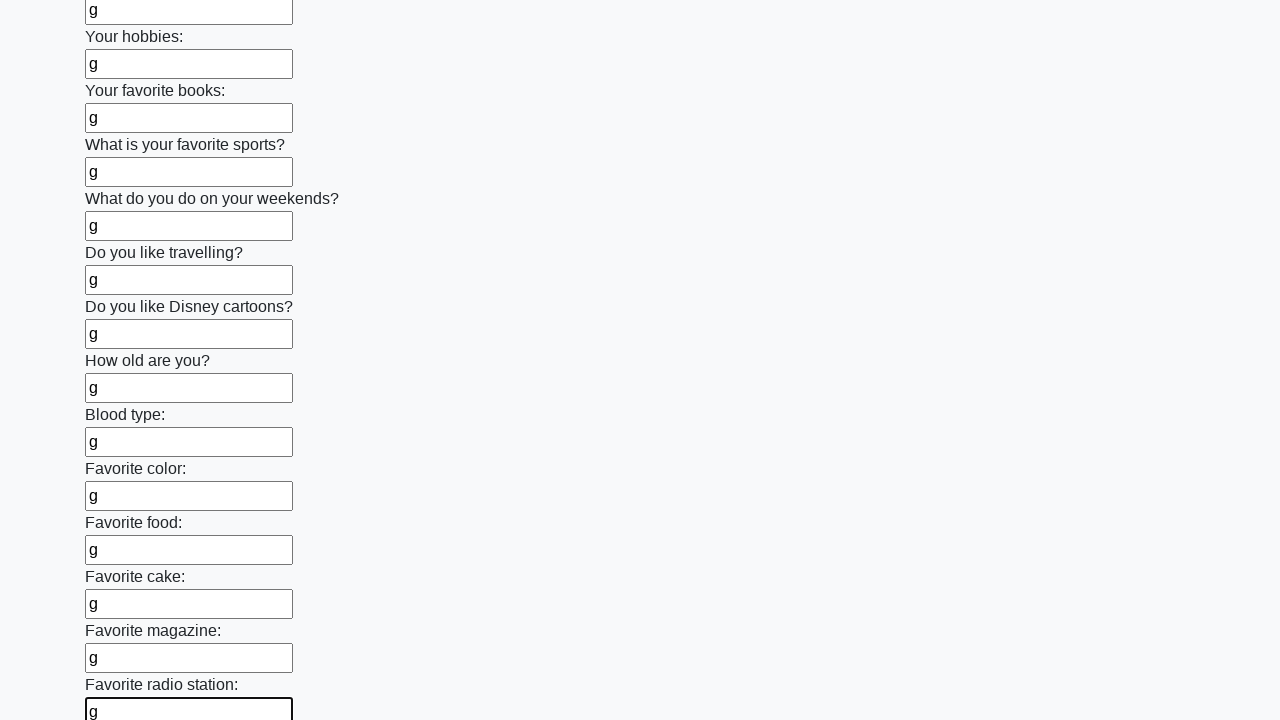

Filled an input field with 'g' on input >> nth=24
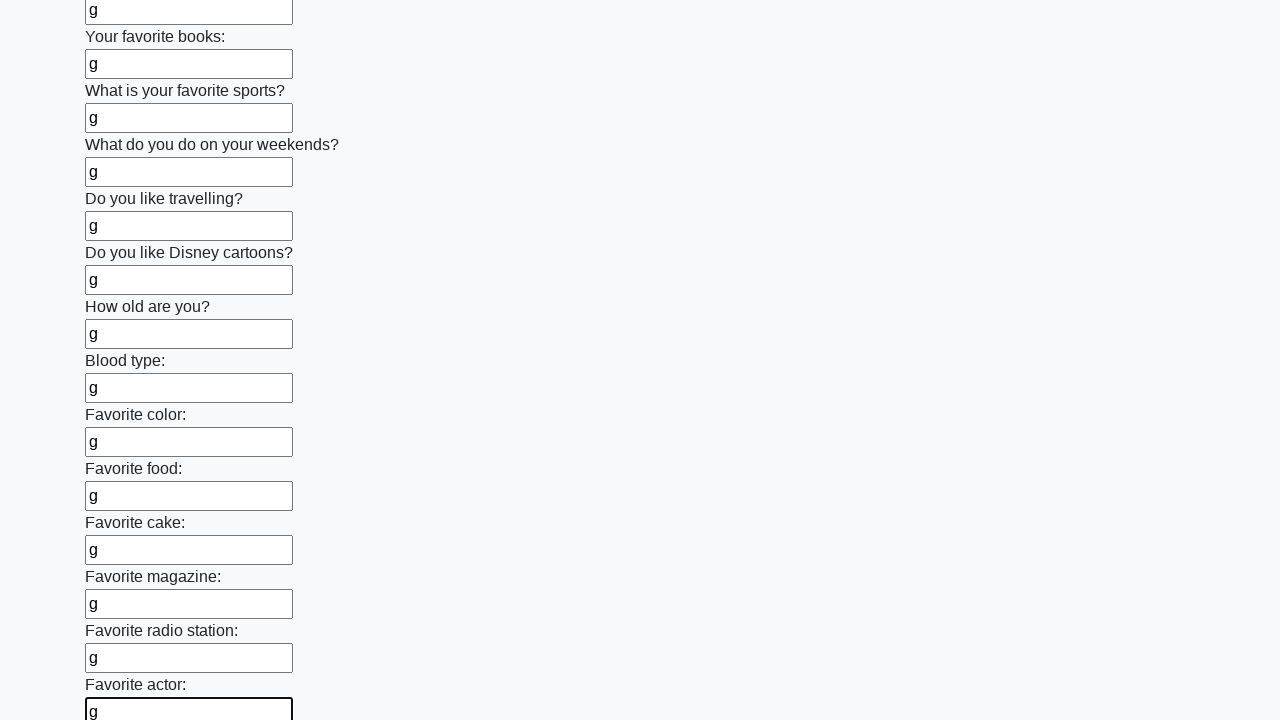

Filled an input field with 'g' on input >> nth=25
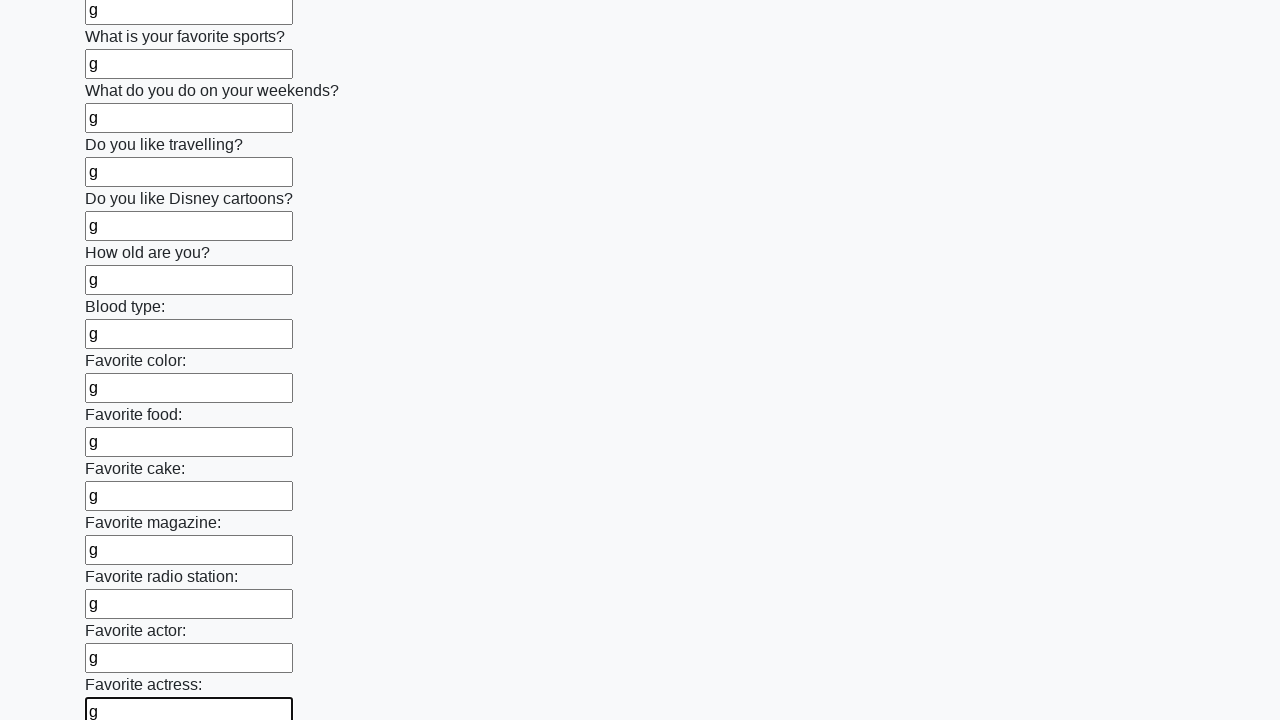

Filled an input field with 'g' on input >> nth=26
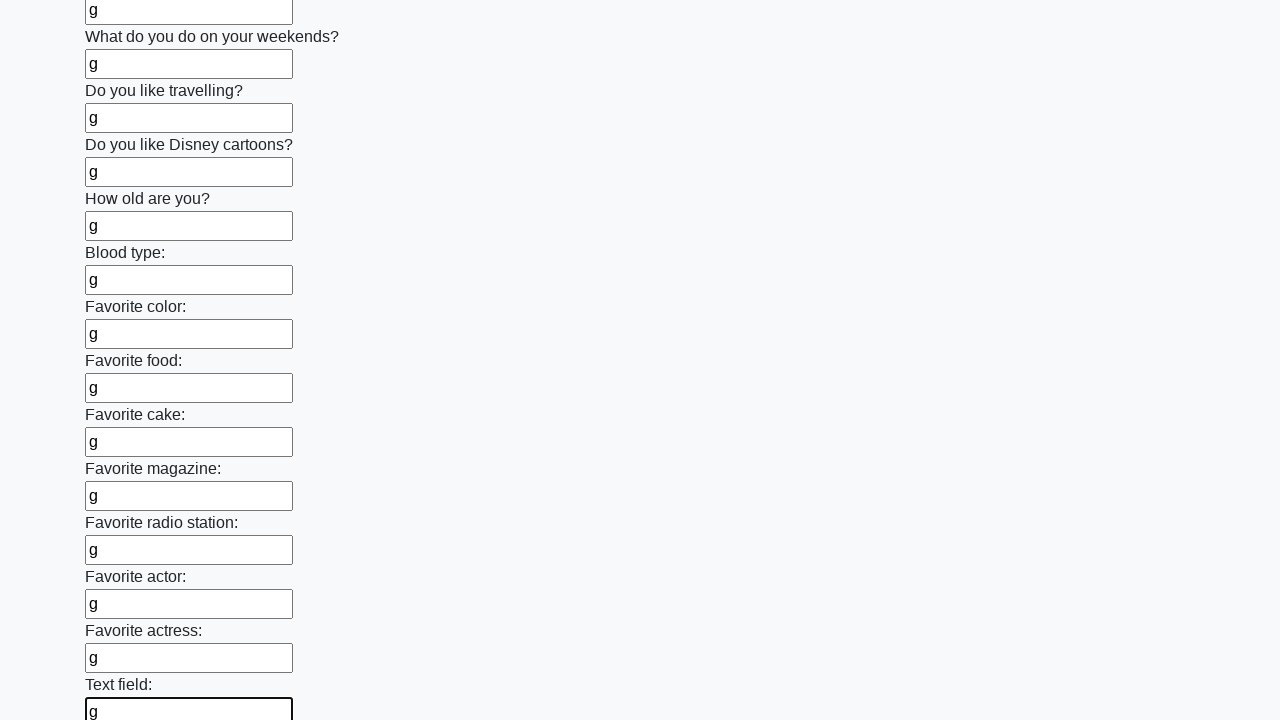

Filled an input field with 'g' on input >> nth=27
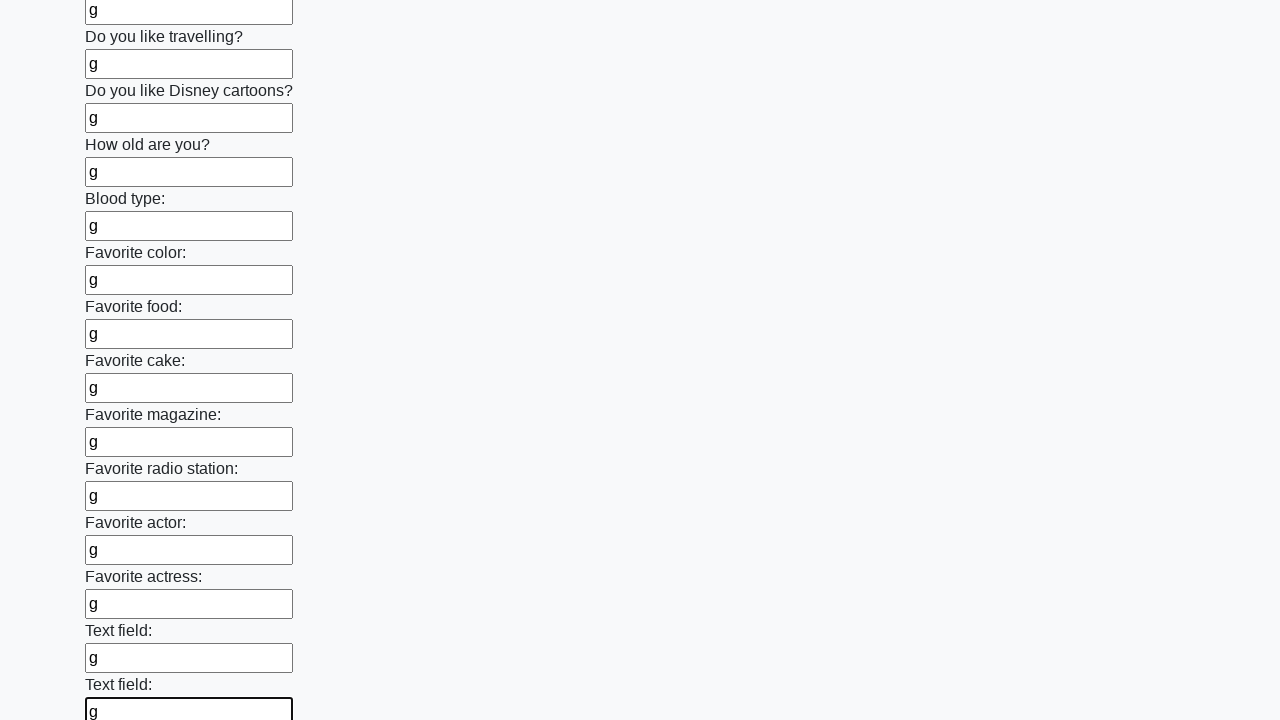

Filled an input field with 'g' on input >> nth=28
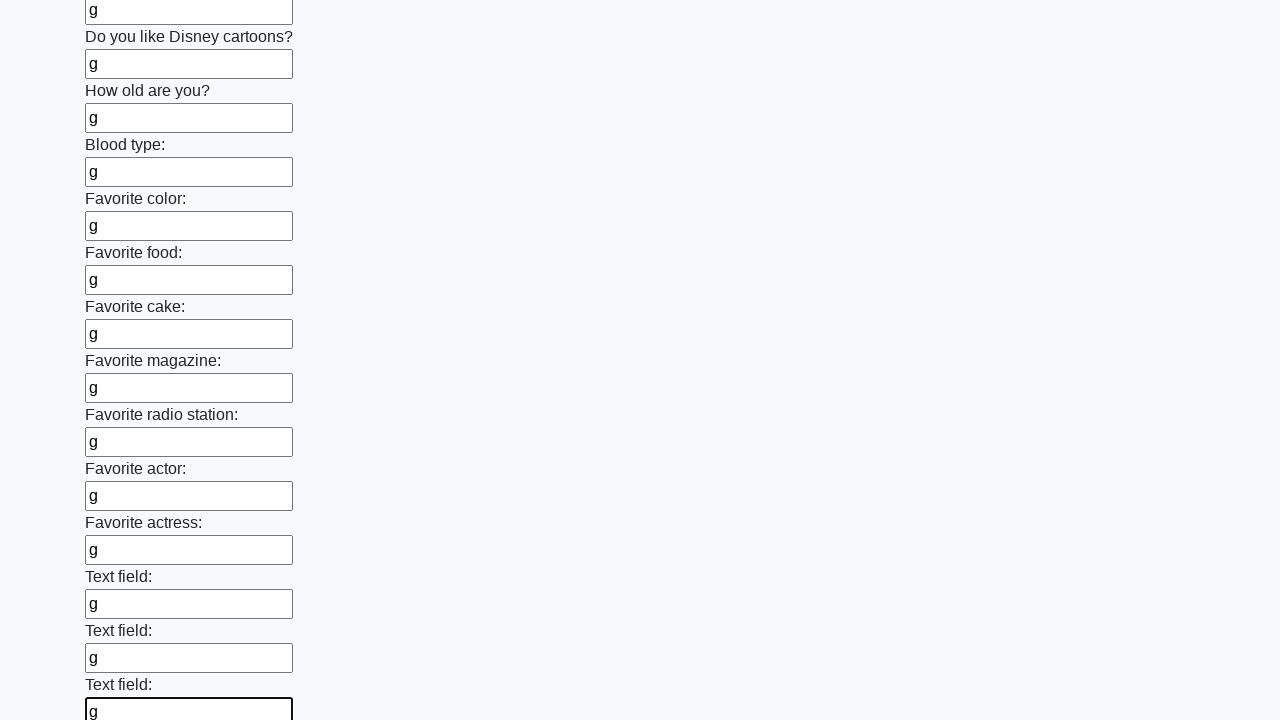

Filled an input field with 'g' on input >> nth=29
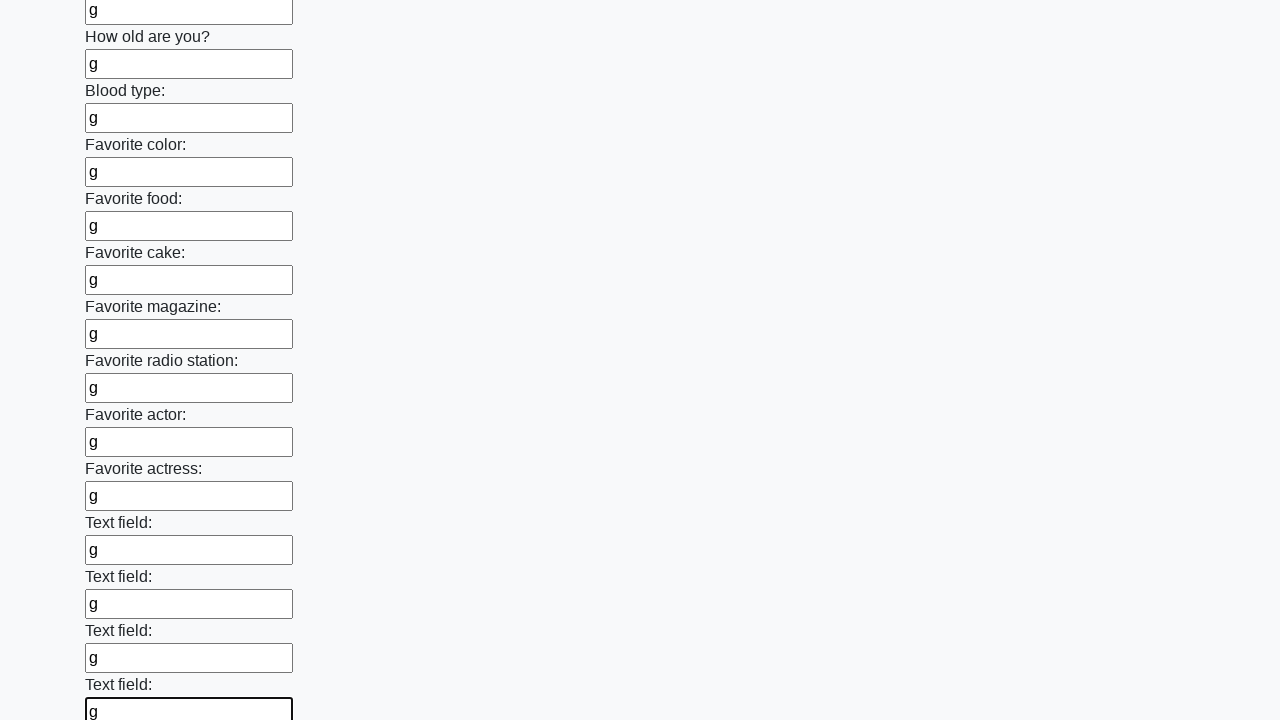

Filled an input field with 'g' on input >> nth=30
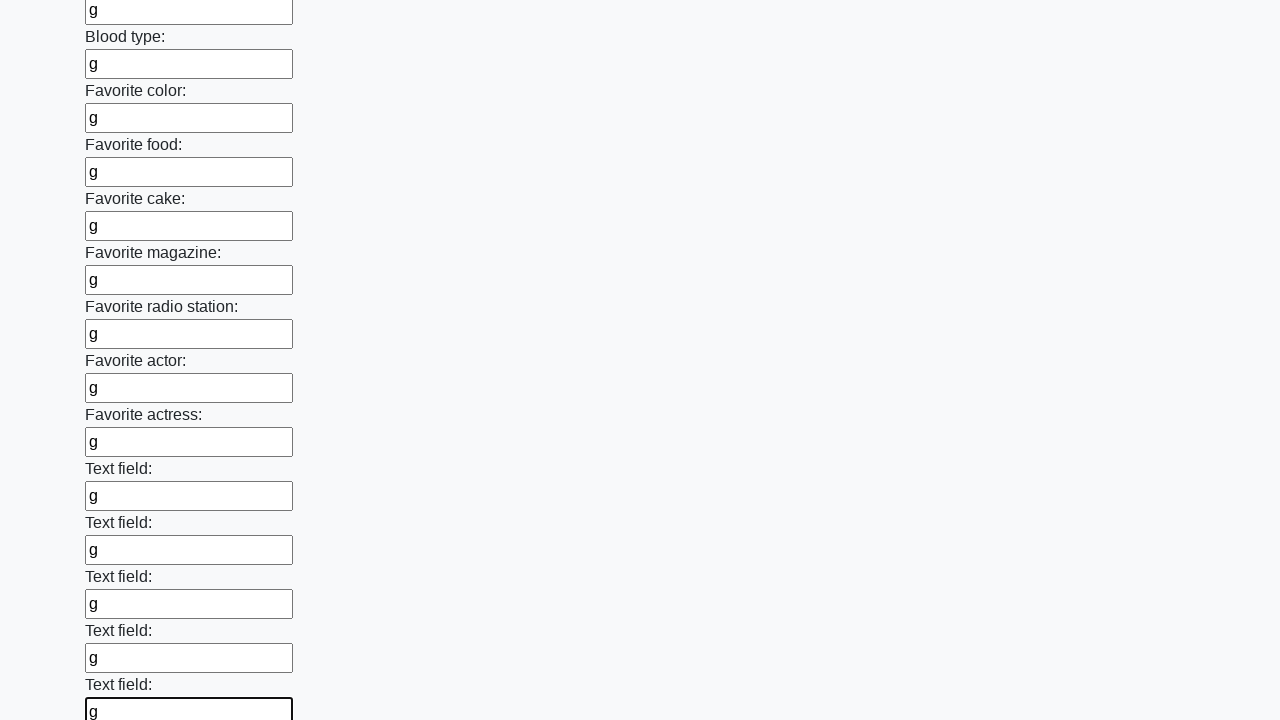

Filled an input field with 'g' on input >> nth=31
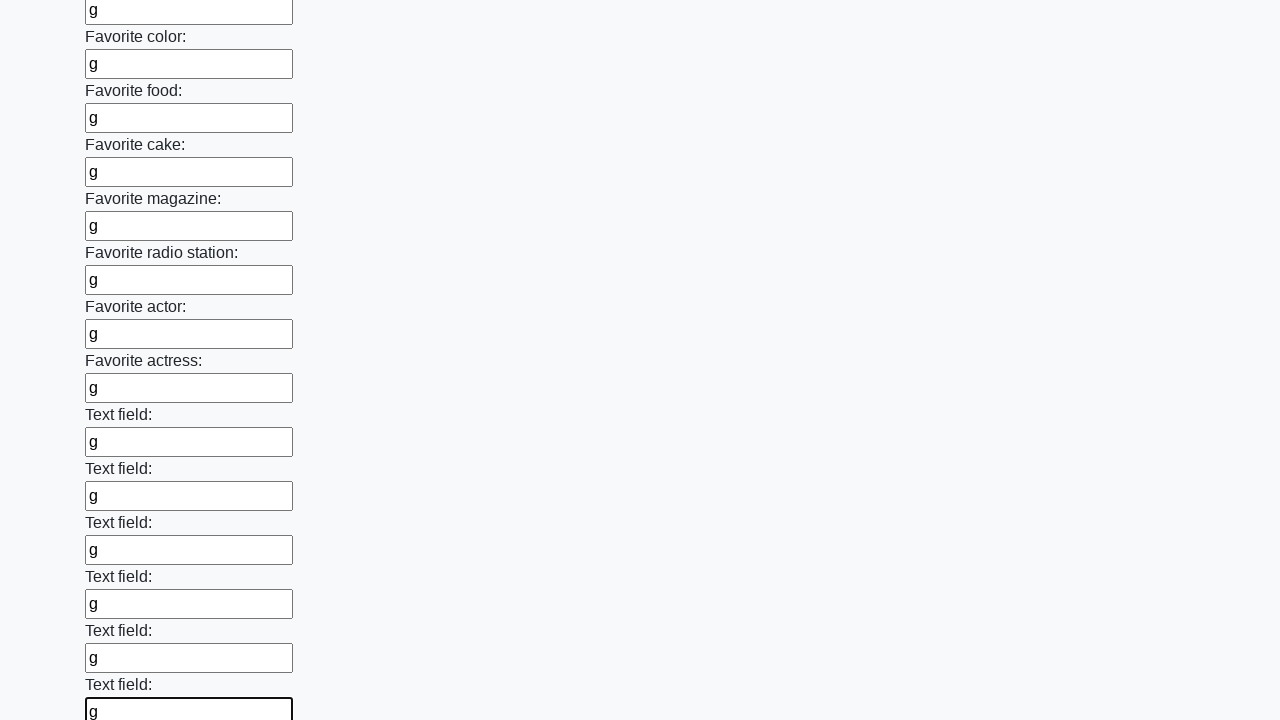

Filled an input field with 'g' on input >> nth=32
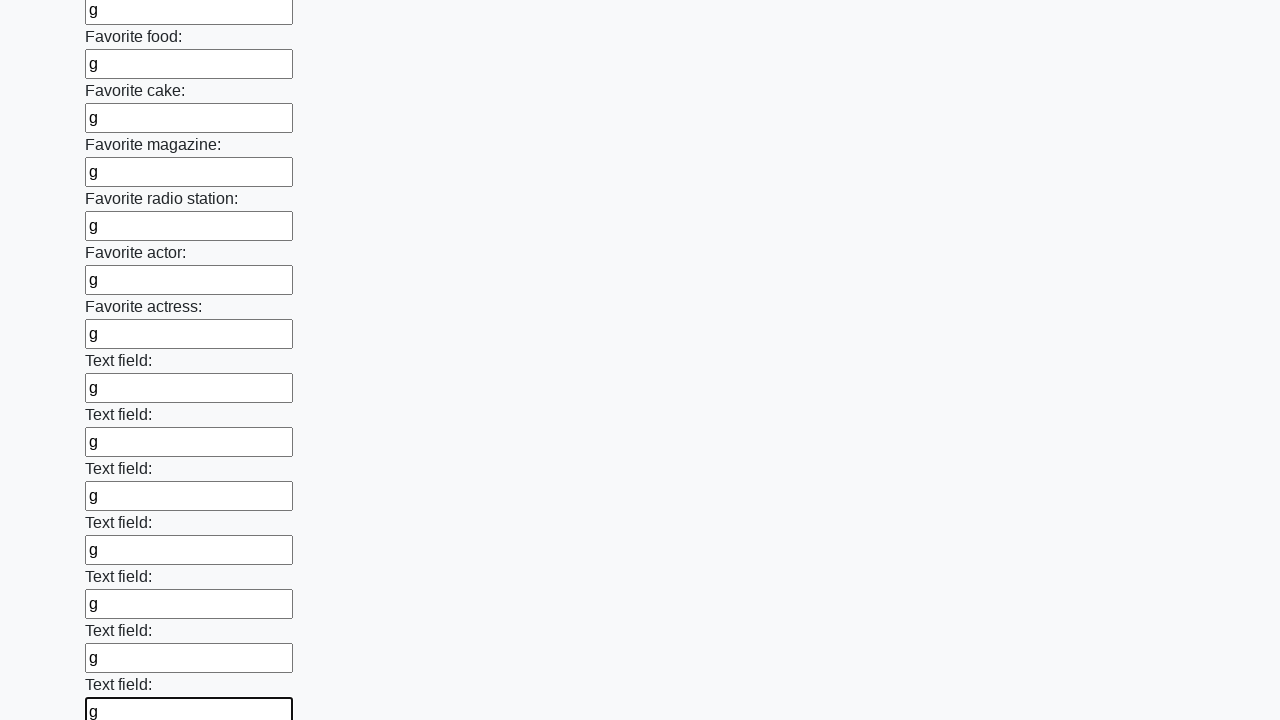

Filled an input field with 'g' on input >> nth=33
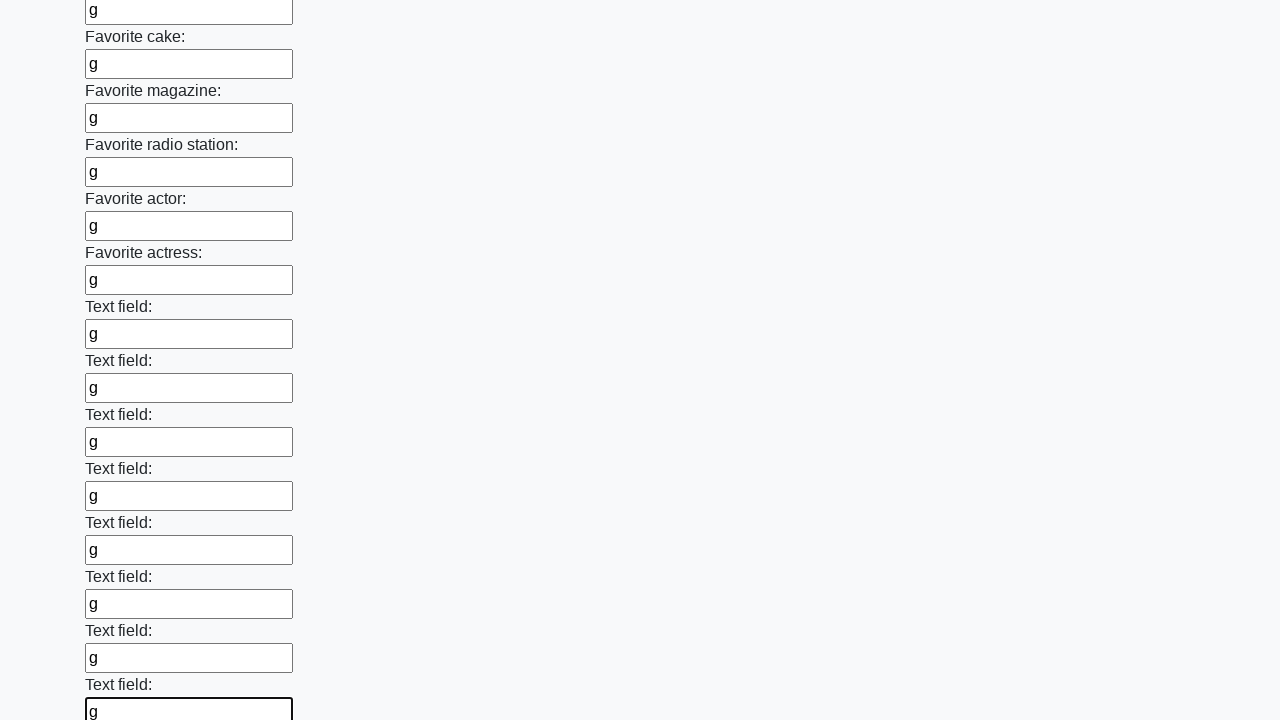

Filled an input field with 'g' on input >> nth=34
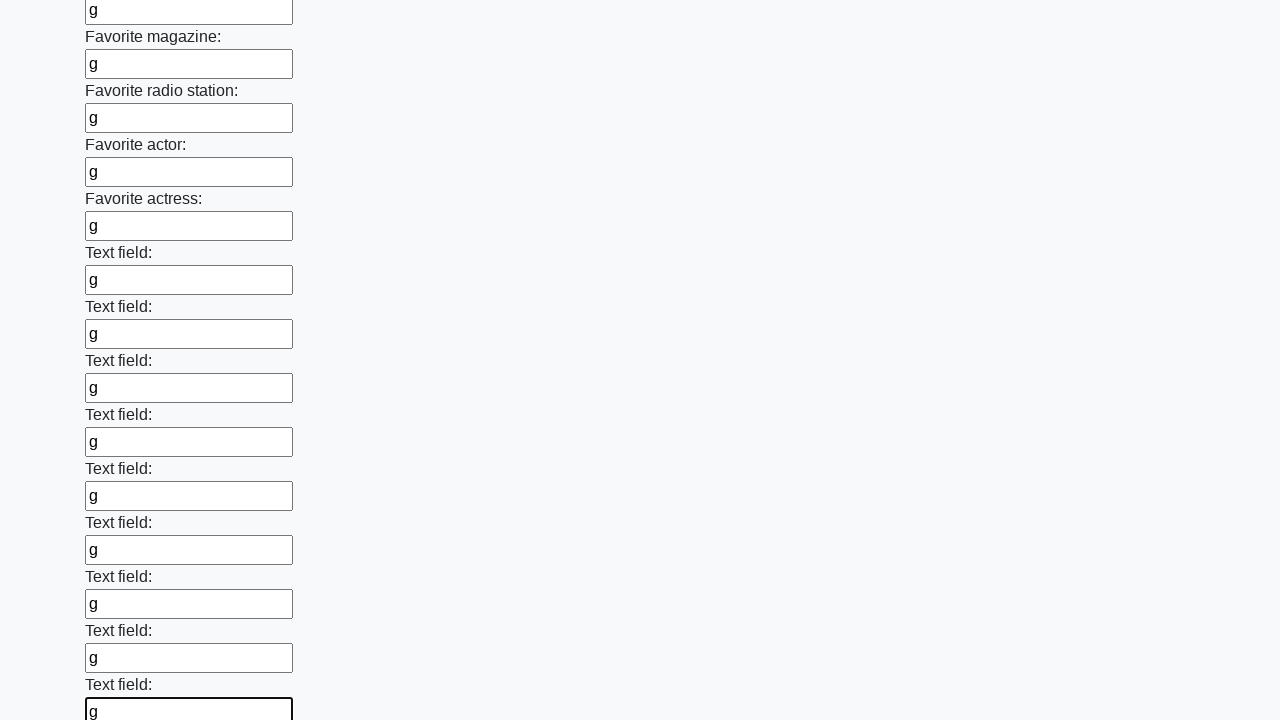

Filled an input field with 'g' on input >> nth=35
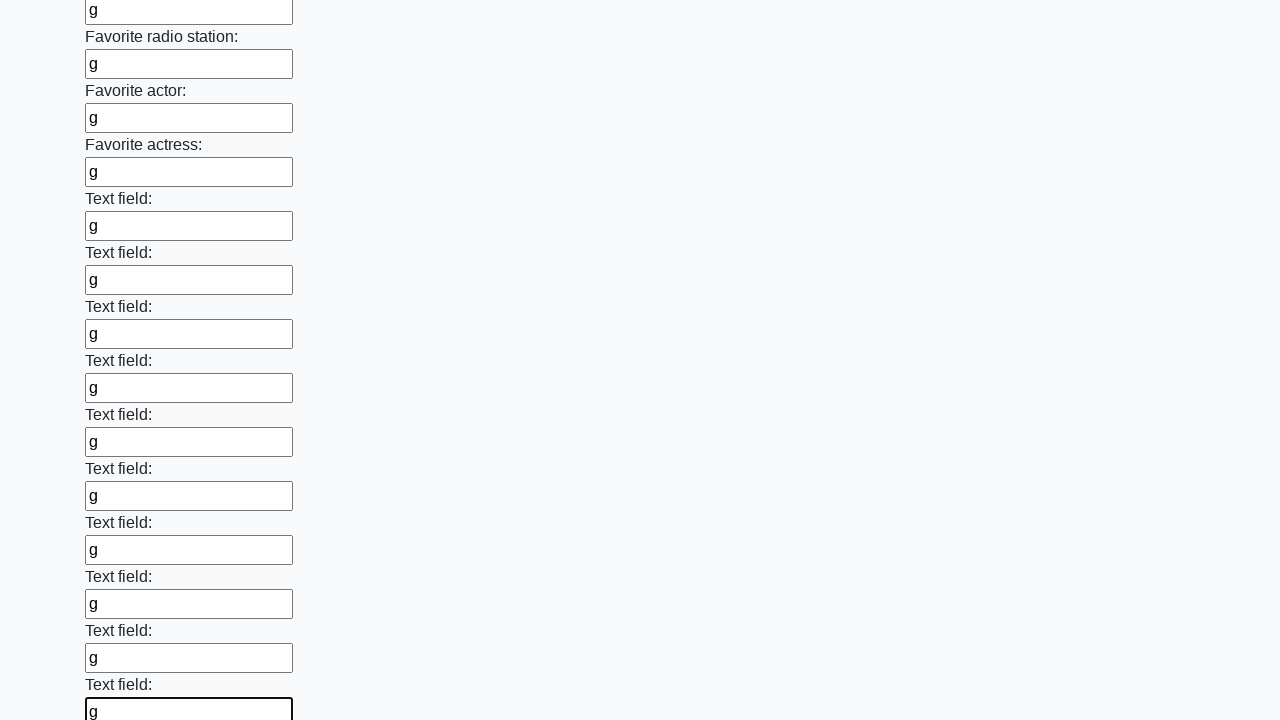

Filled an input field with 'g' on input >> nth=36
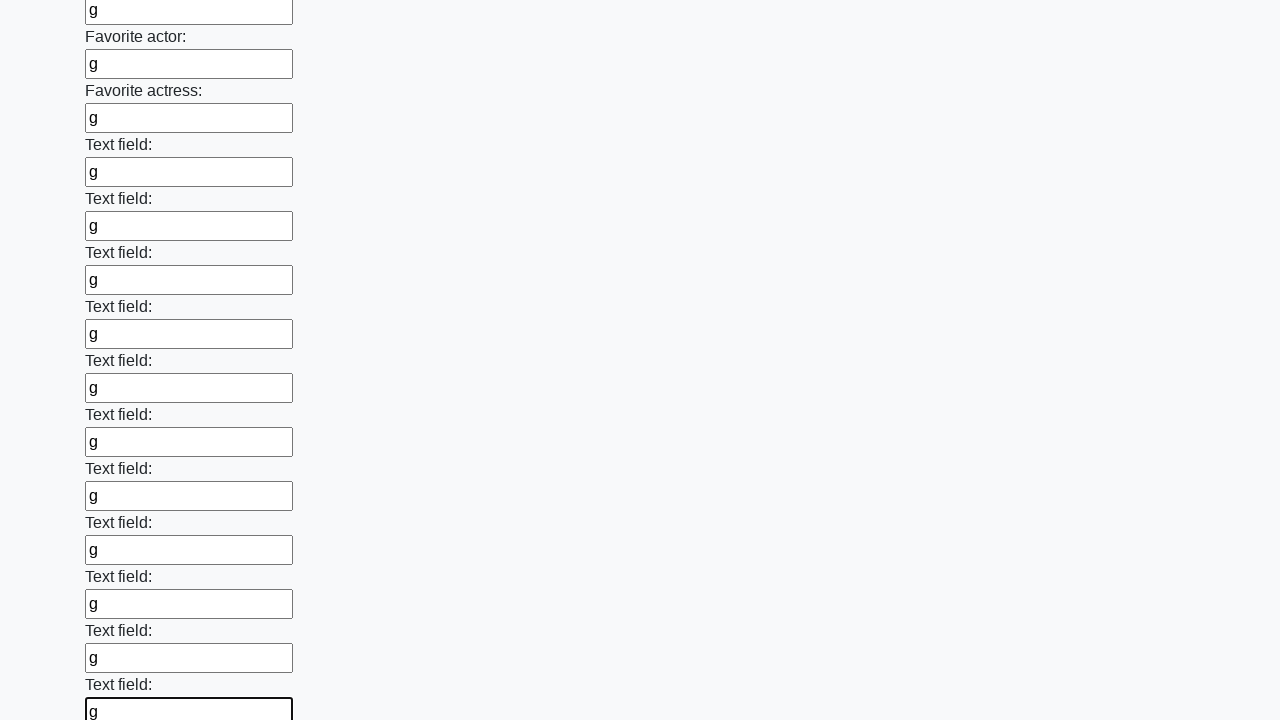

Filled an input field with 'g' on input >> nth=37
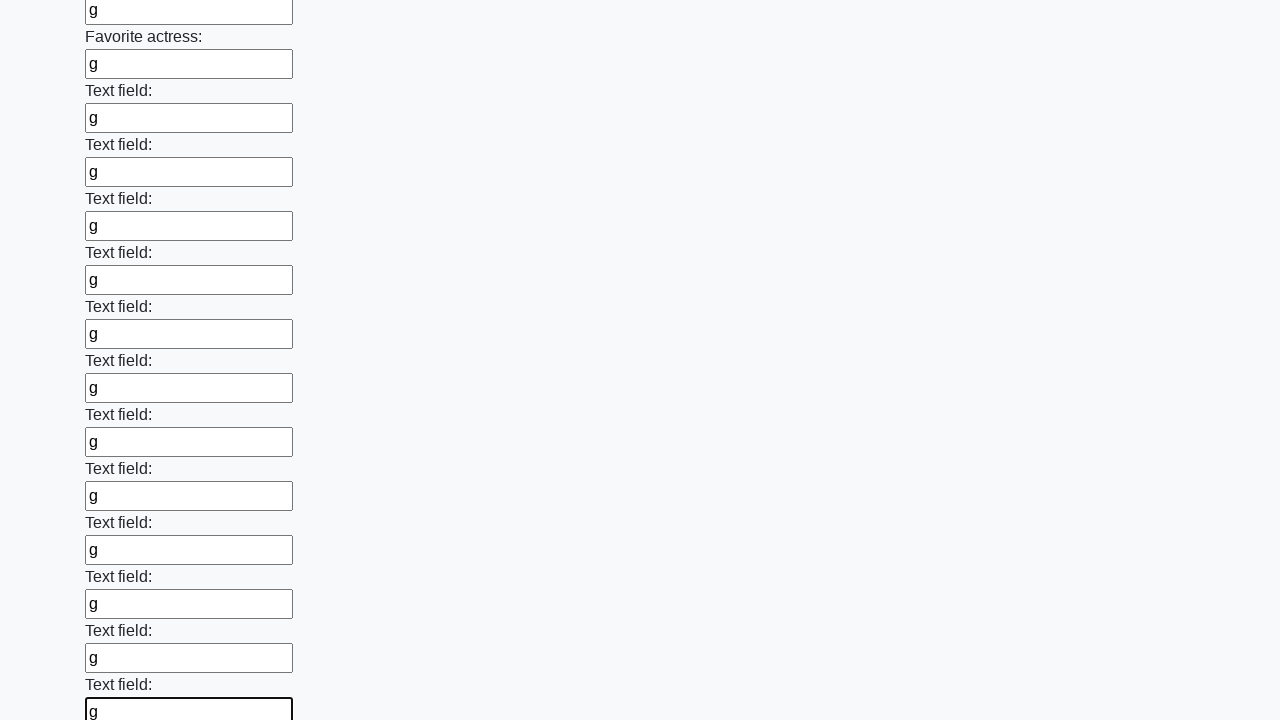

Filled an input field with 'g' on input >> nth=38
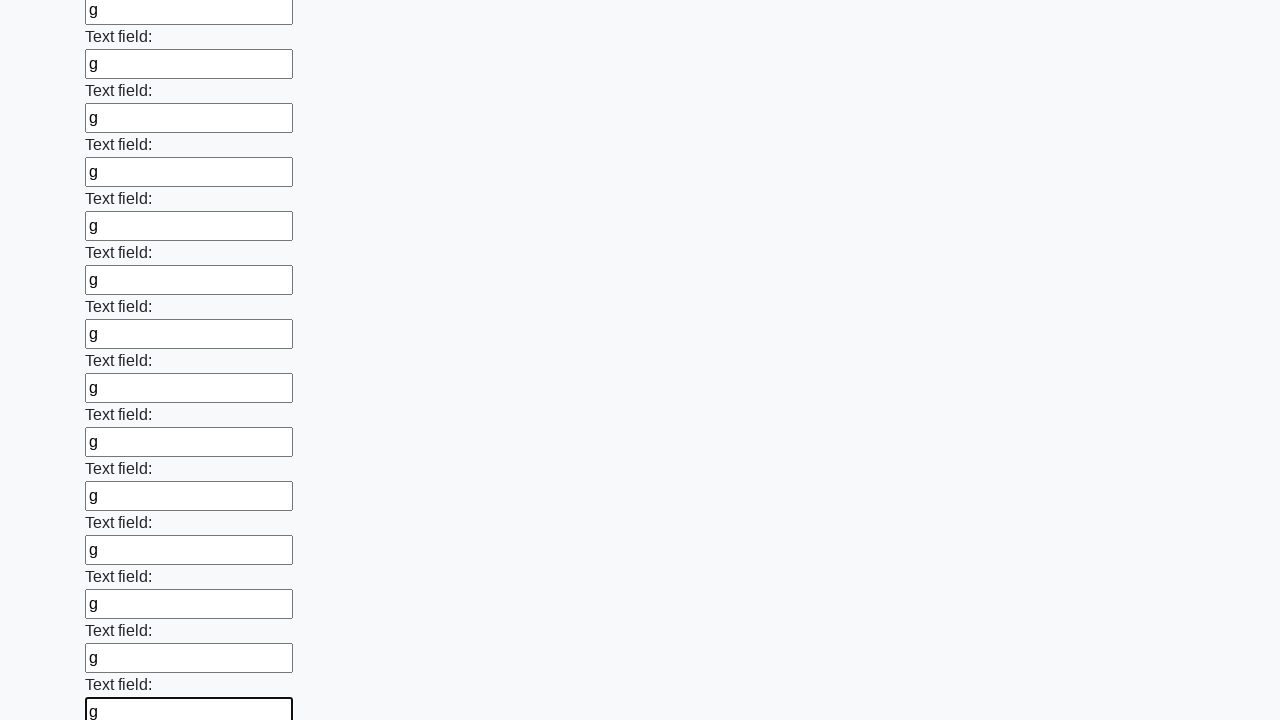

Filled an input field with 'g' on input >> nth=39
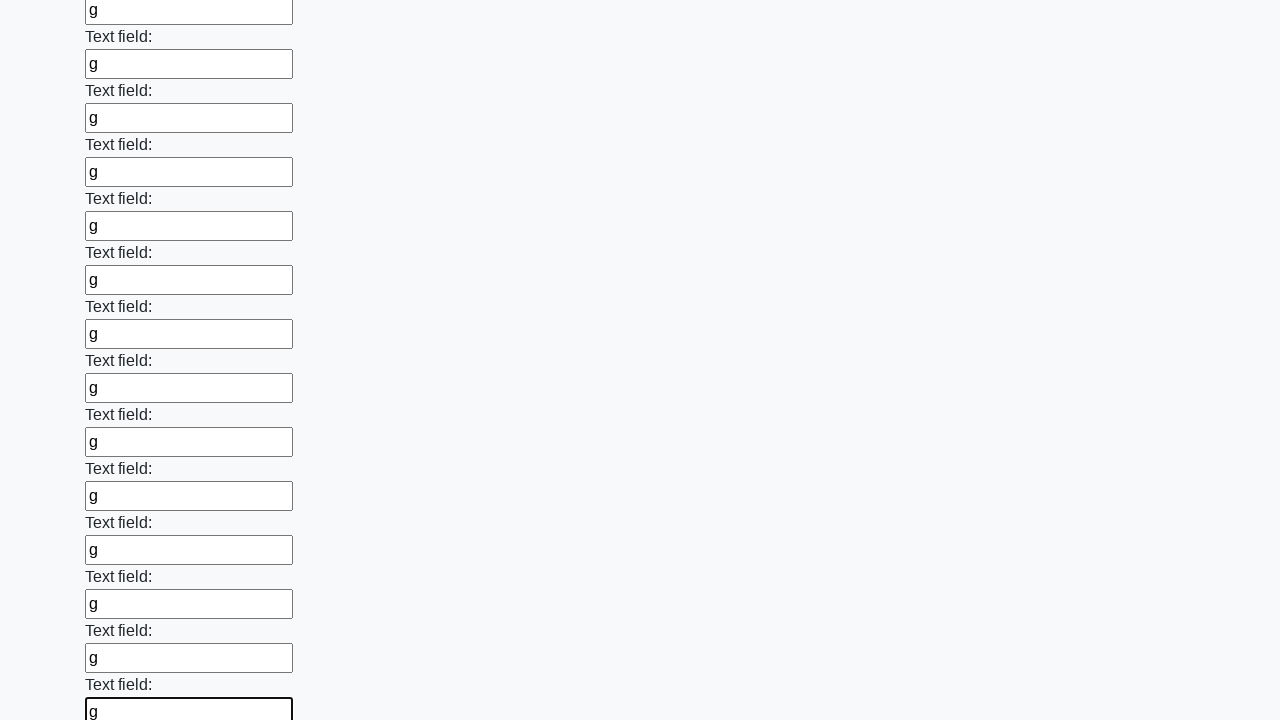

Filled an input field with 'g' on input >> nth=40
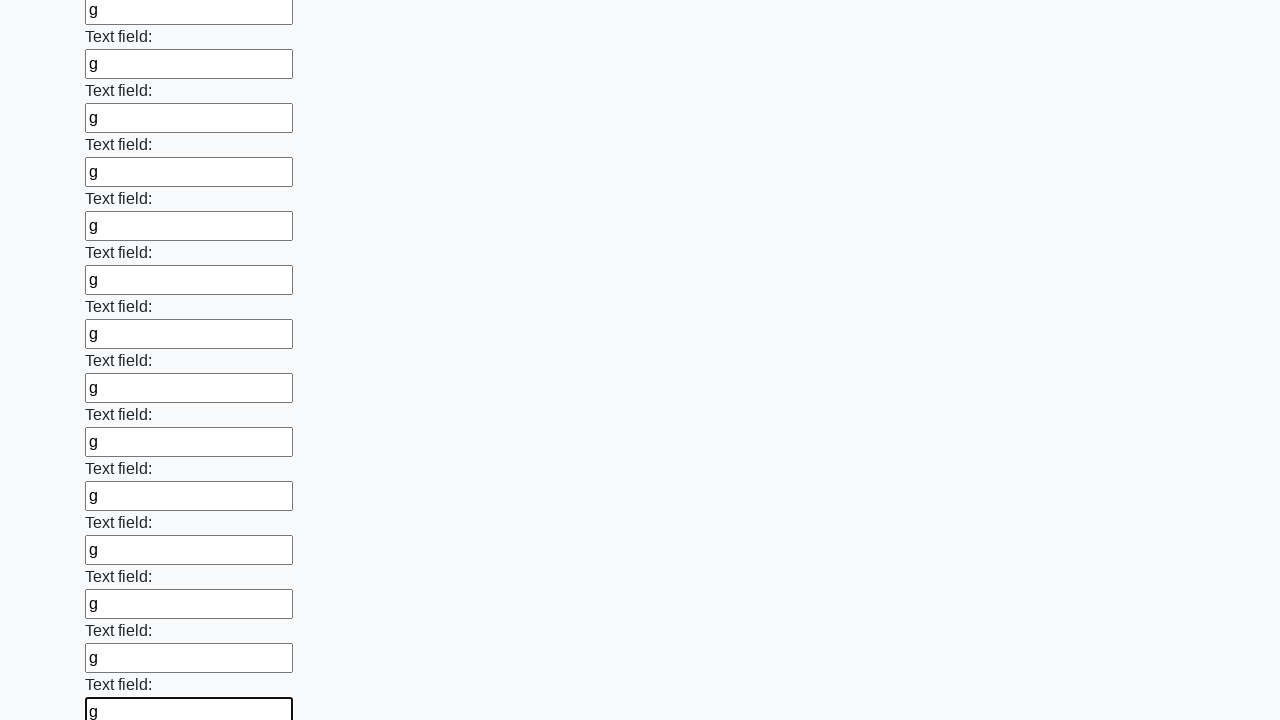

Filled an input field with 'g' on input >> nth=41
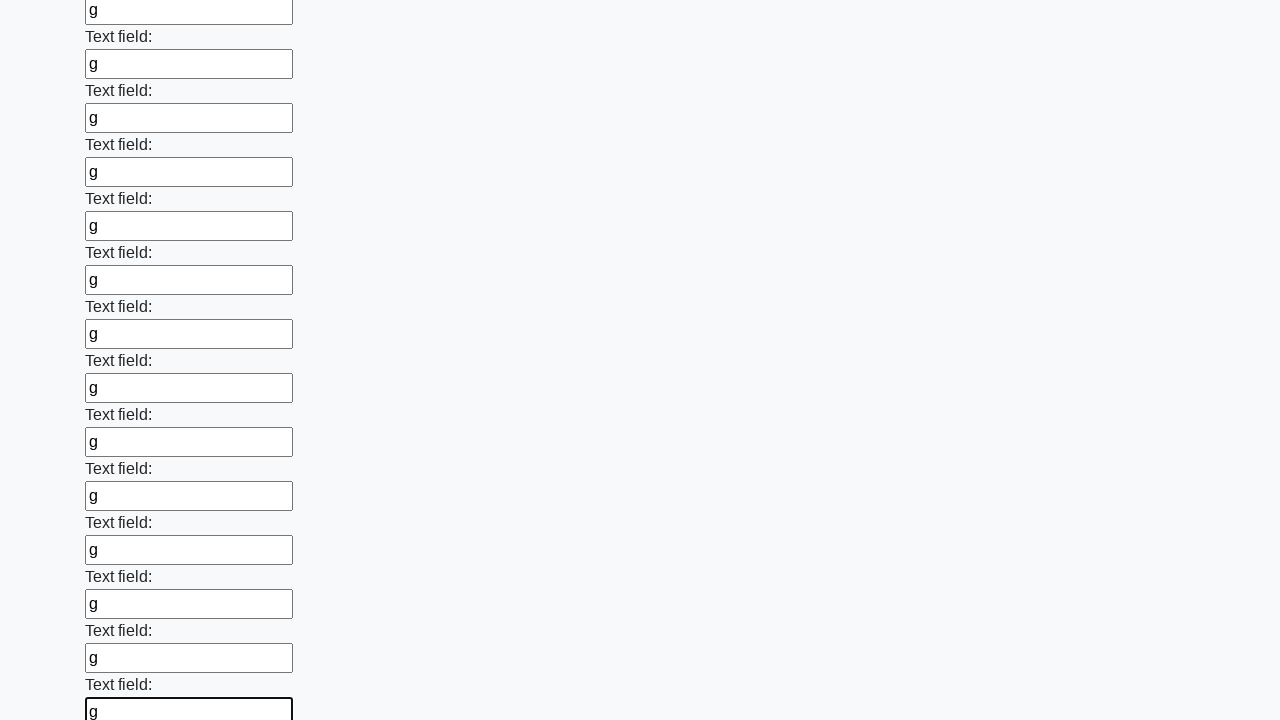

Filled an input field with 'g' on input >> nth=42
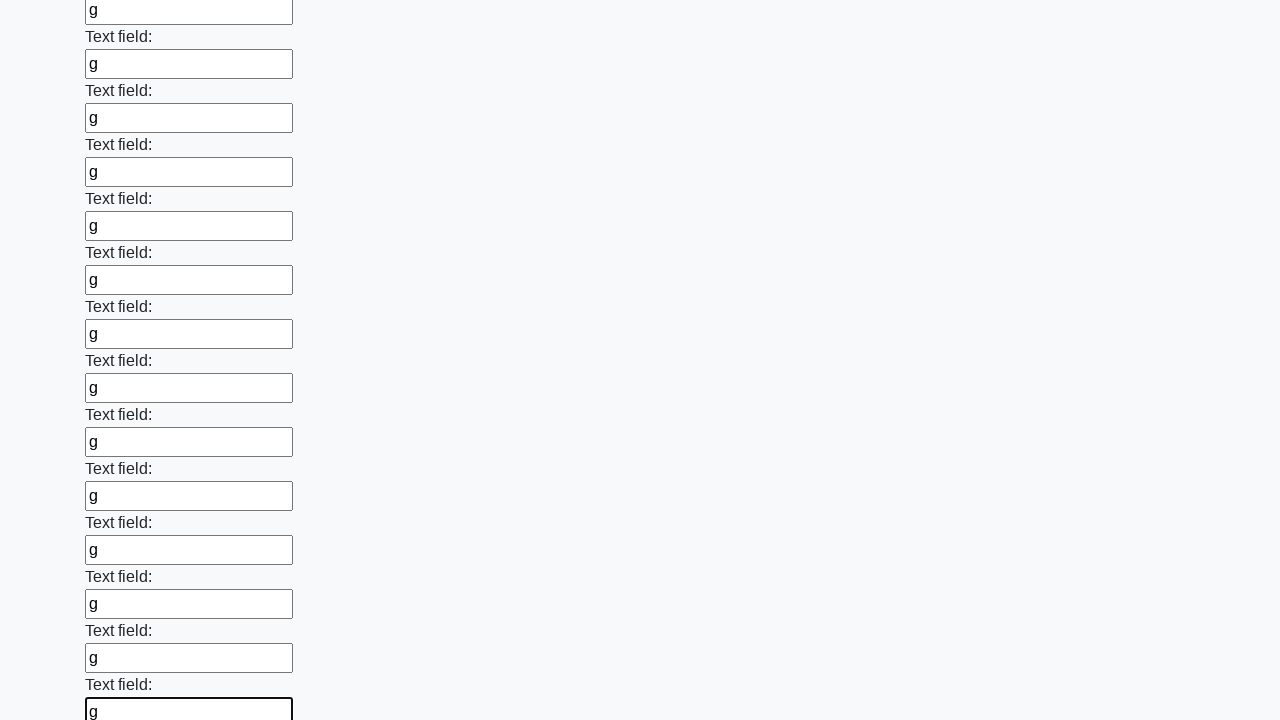

Filled an input field with 'g' on input >> nth=43
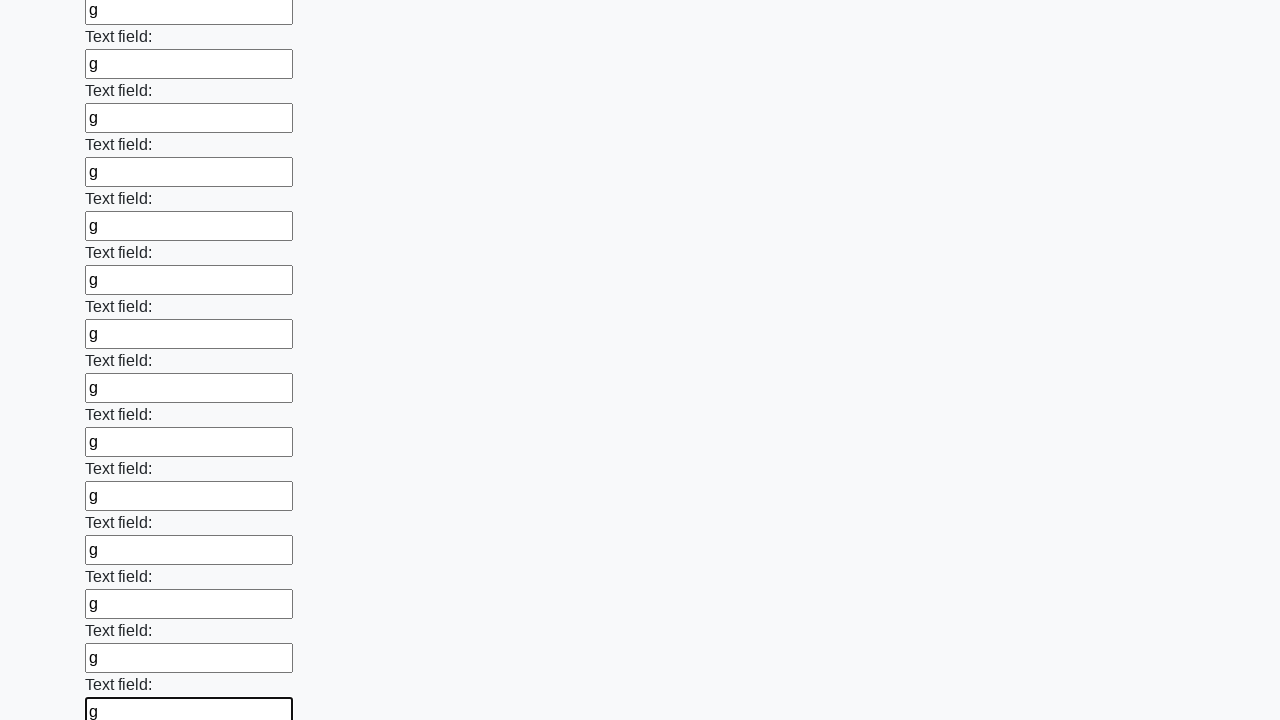

Filled an input field with 'g' on input >> nth=44
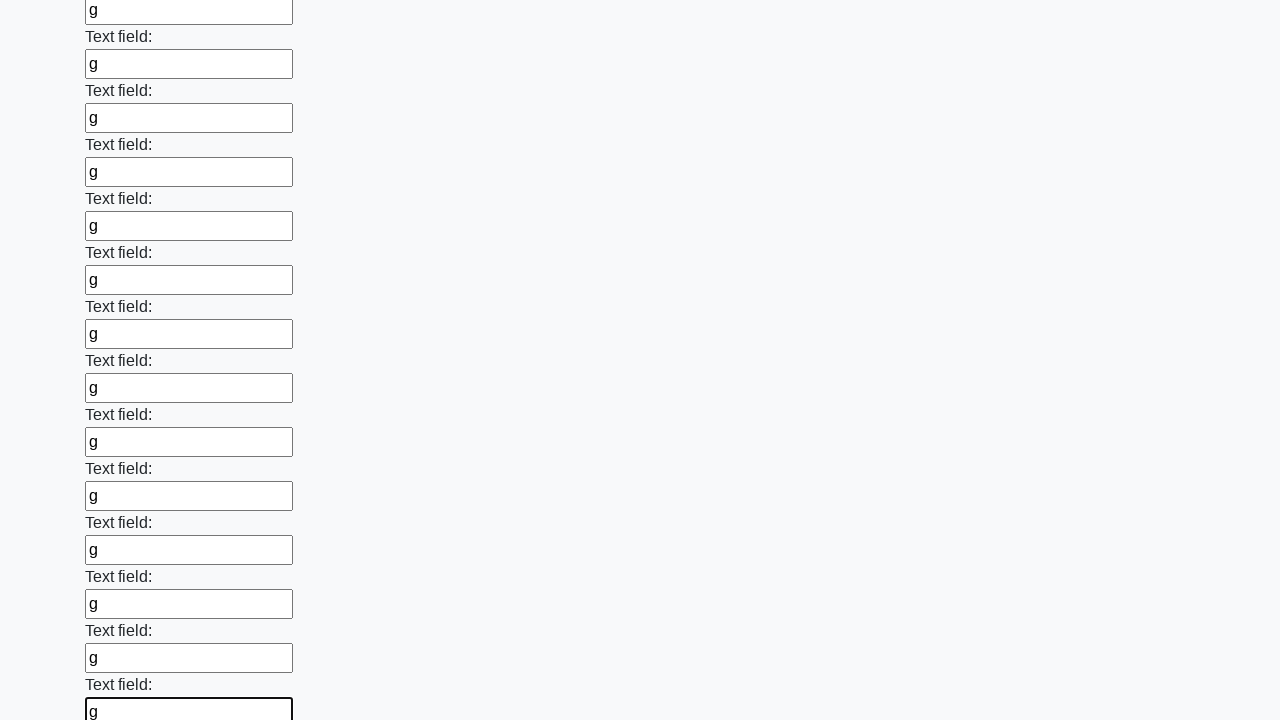

Filled an input field with 'g' on input >> nth=45
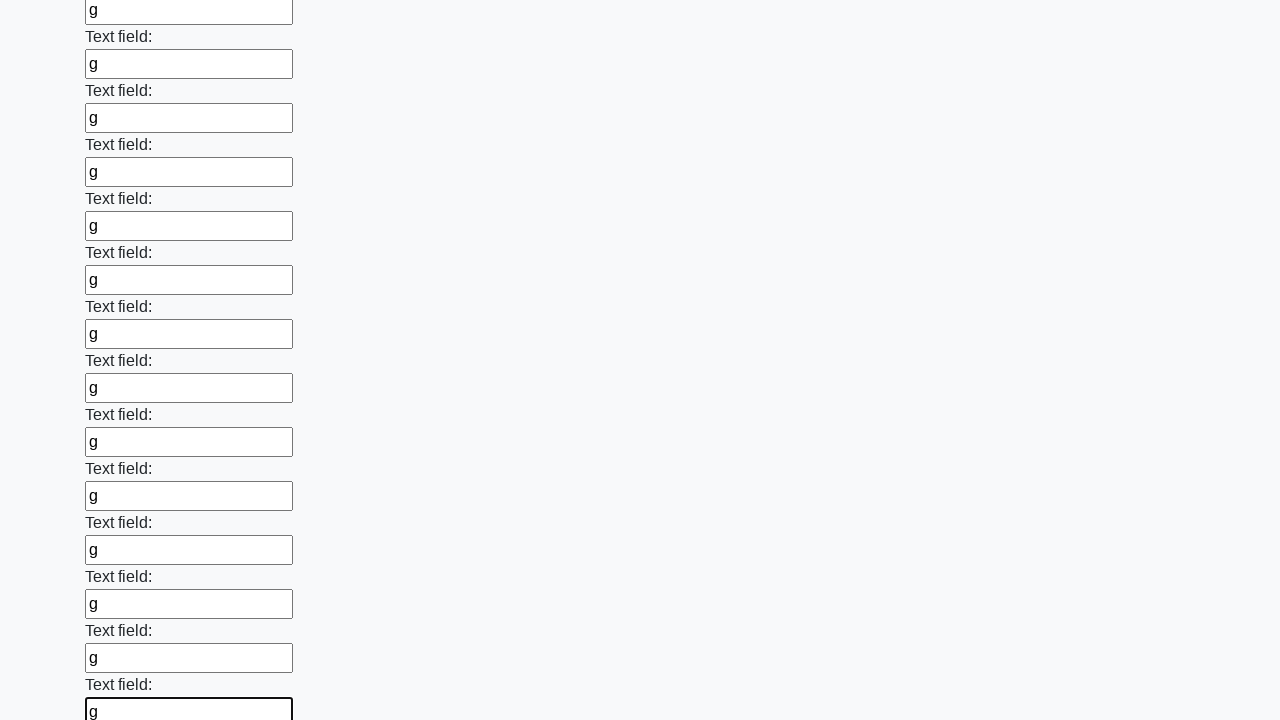

Filled an input field with 'g' on input >> nth=46
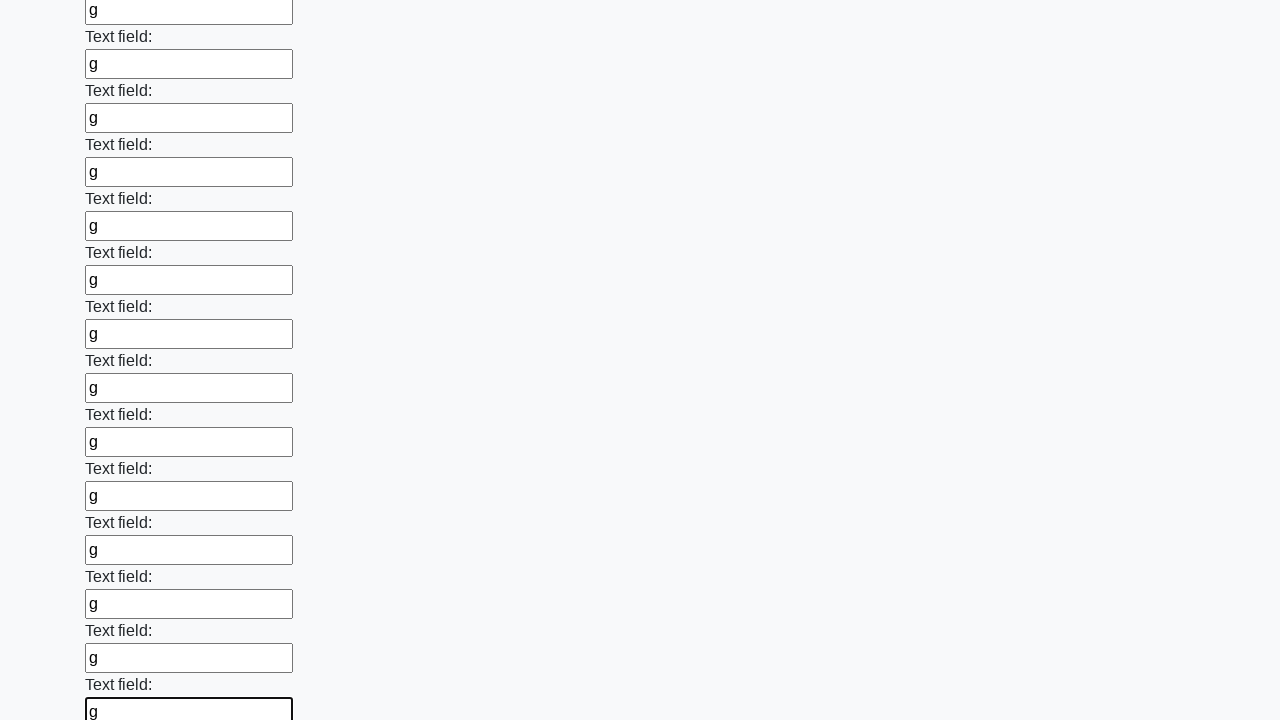

Filled an input field with 'g' on input >> nth=47
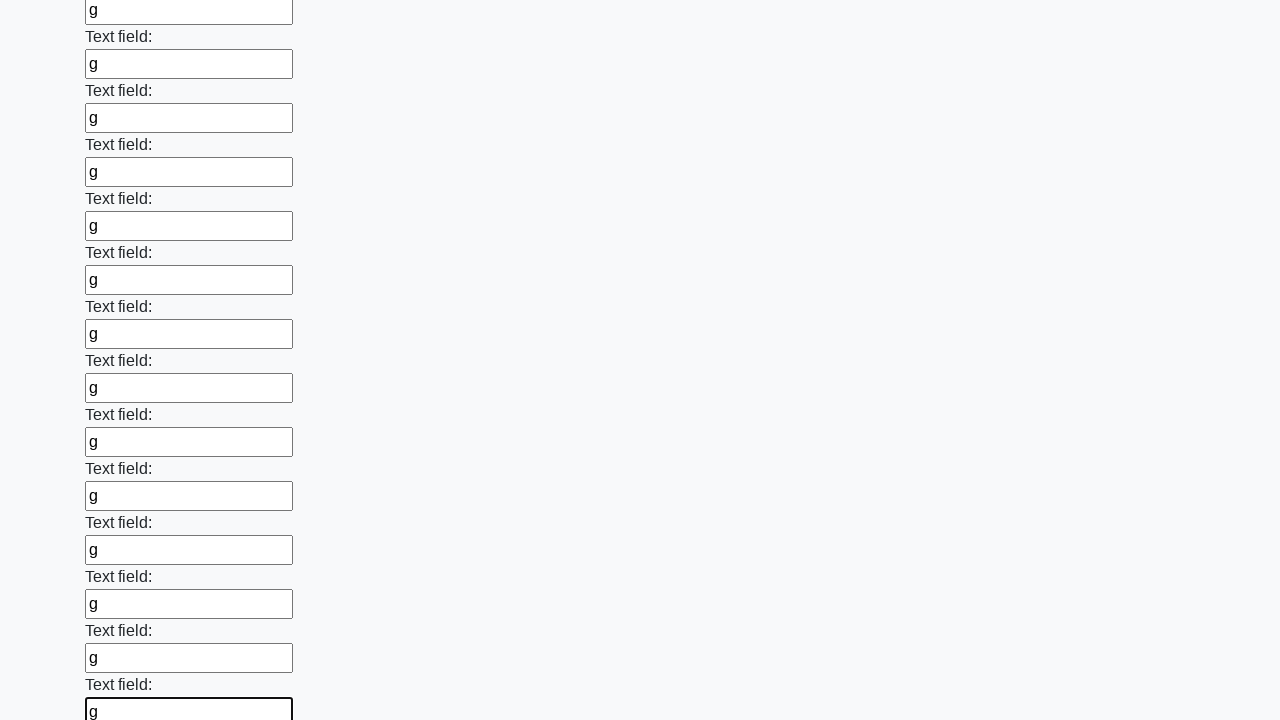

Filled an input field with 'g' on input >> nth=48
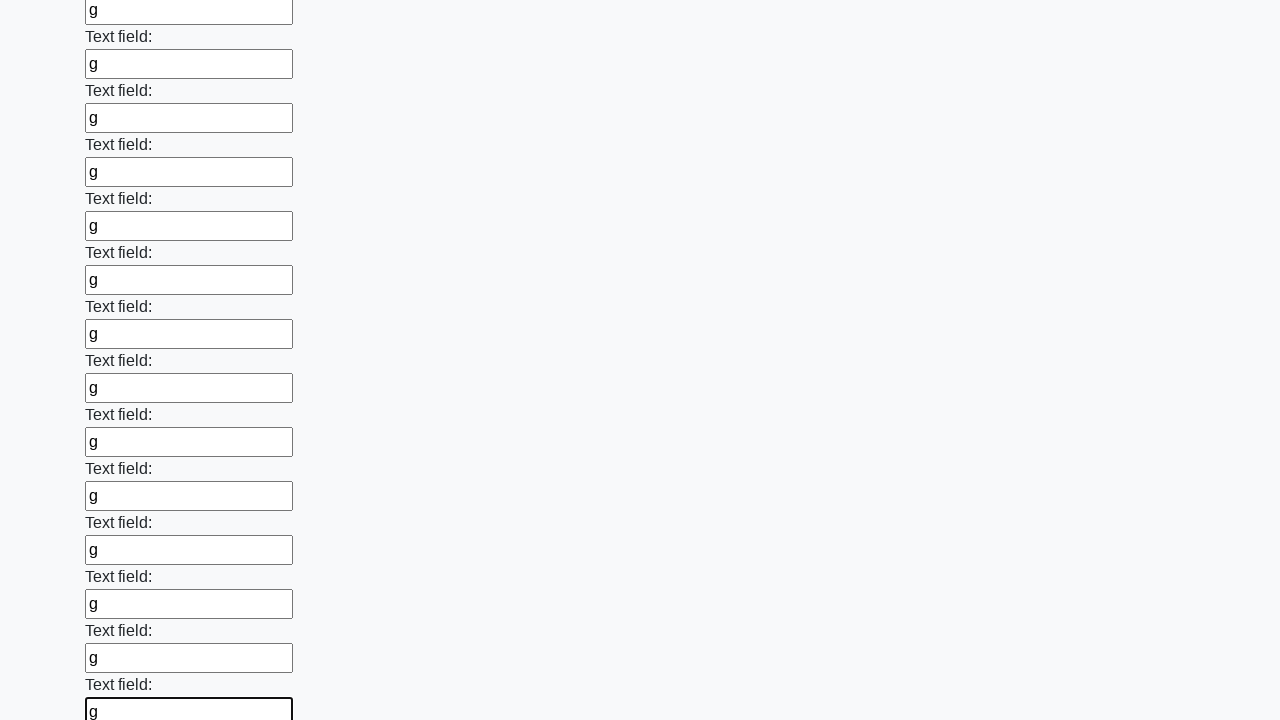

Filled an input field with 'g' on input >> nth=49
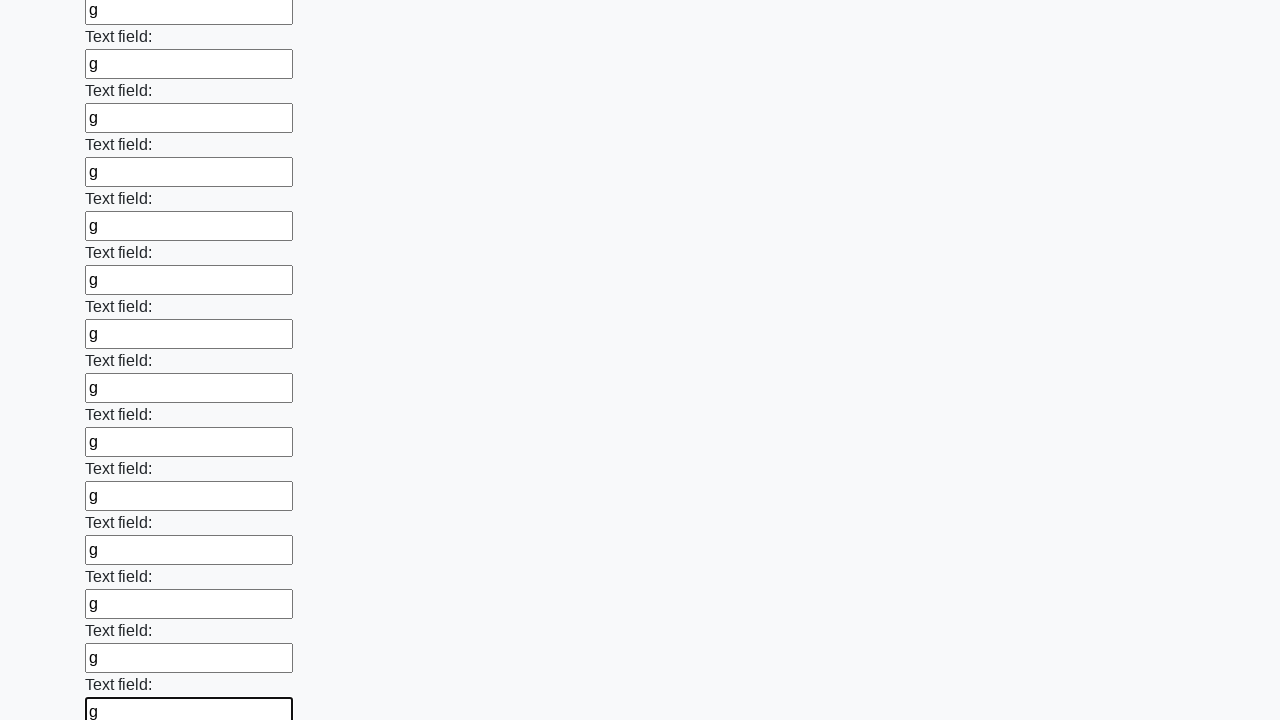

Filled an input field with 'g' on input >> nth=50
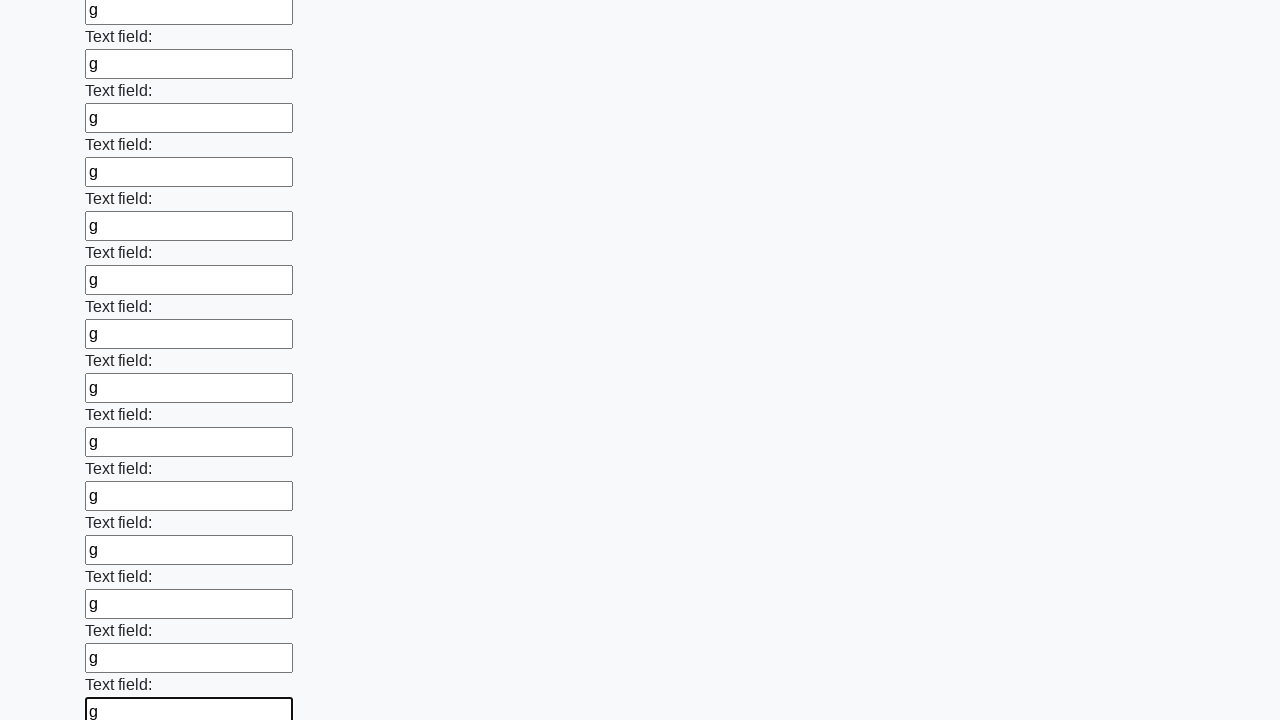

Filled an input field with 'g' on input >> nth=51
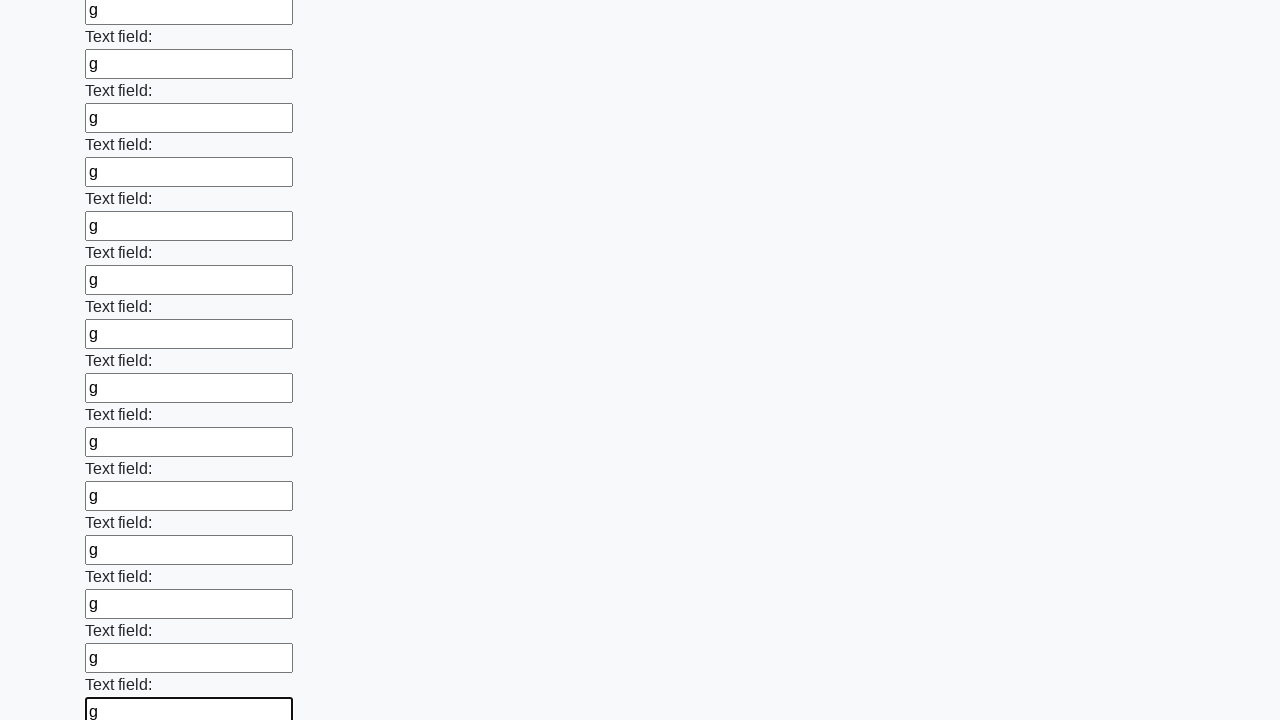

Filled an input field with 'g' on input >> nth=52
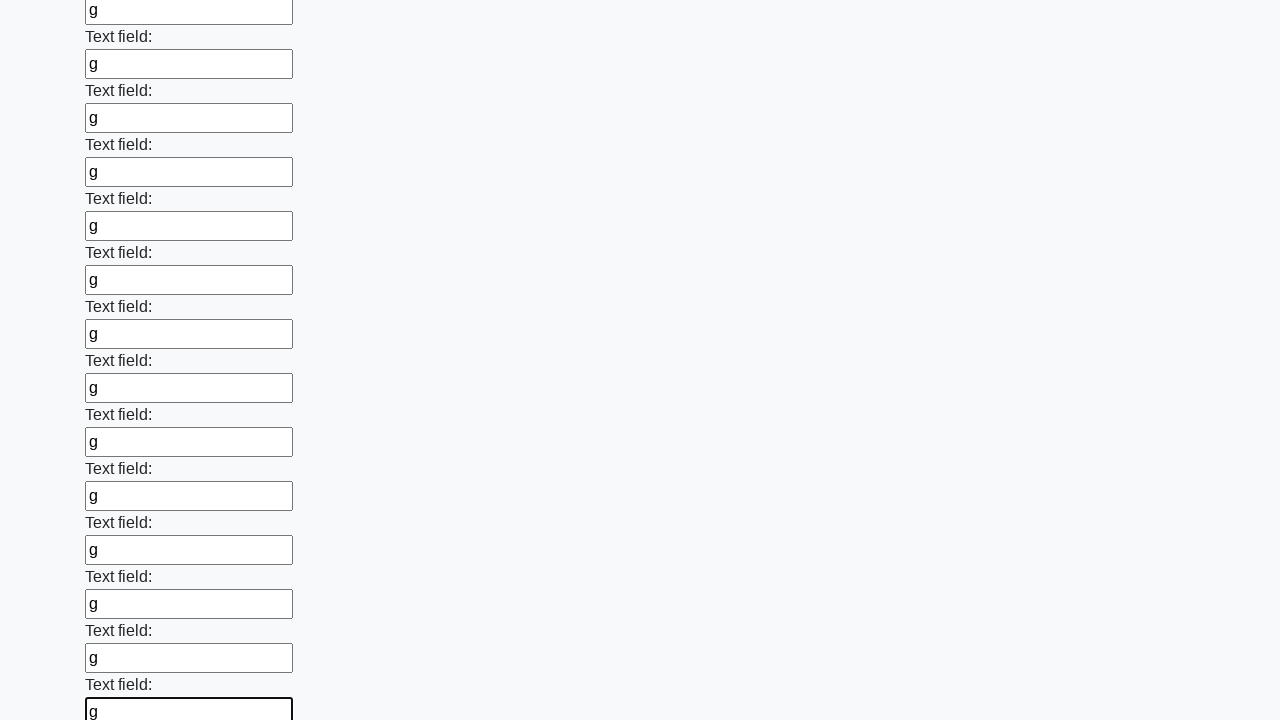

Filled an input field with 'g' on input >> nth=53
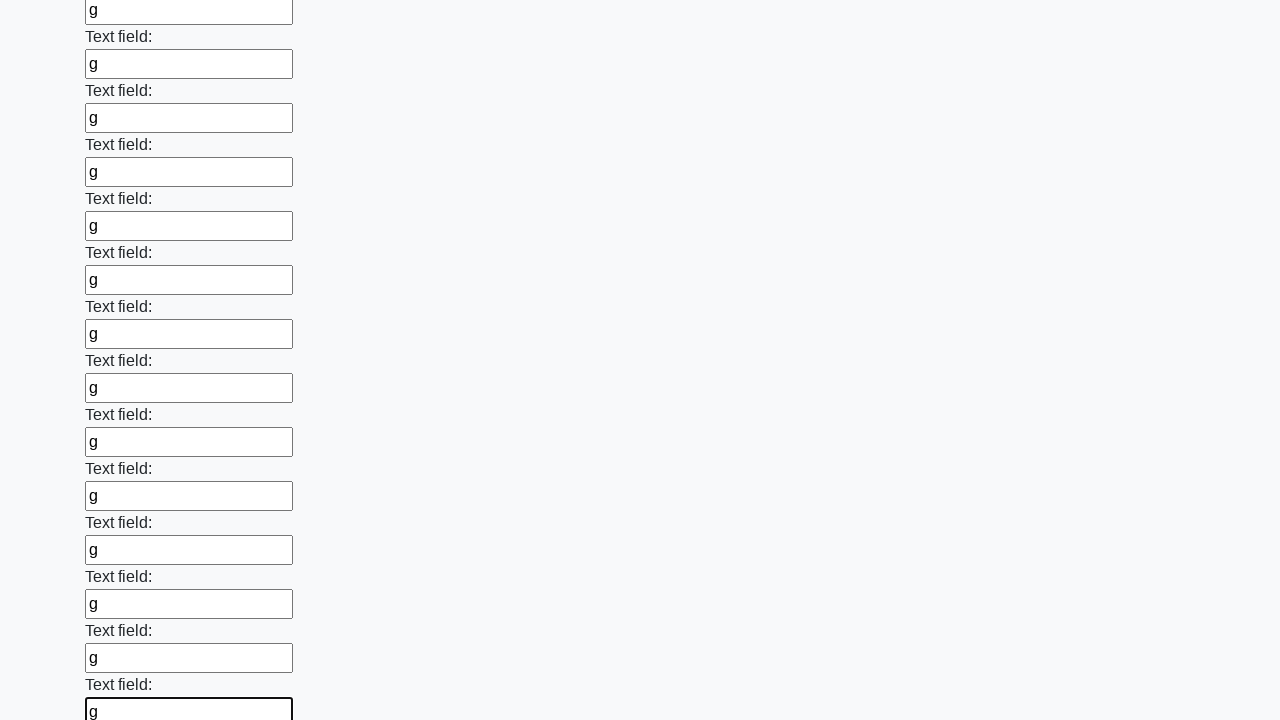

Filled an input field with 'g' on input >> nth=54
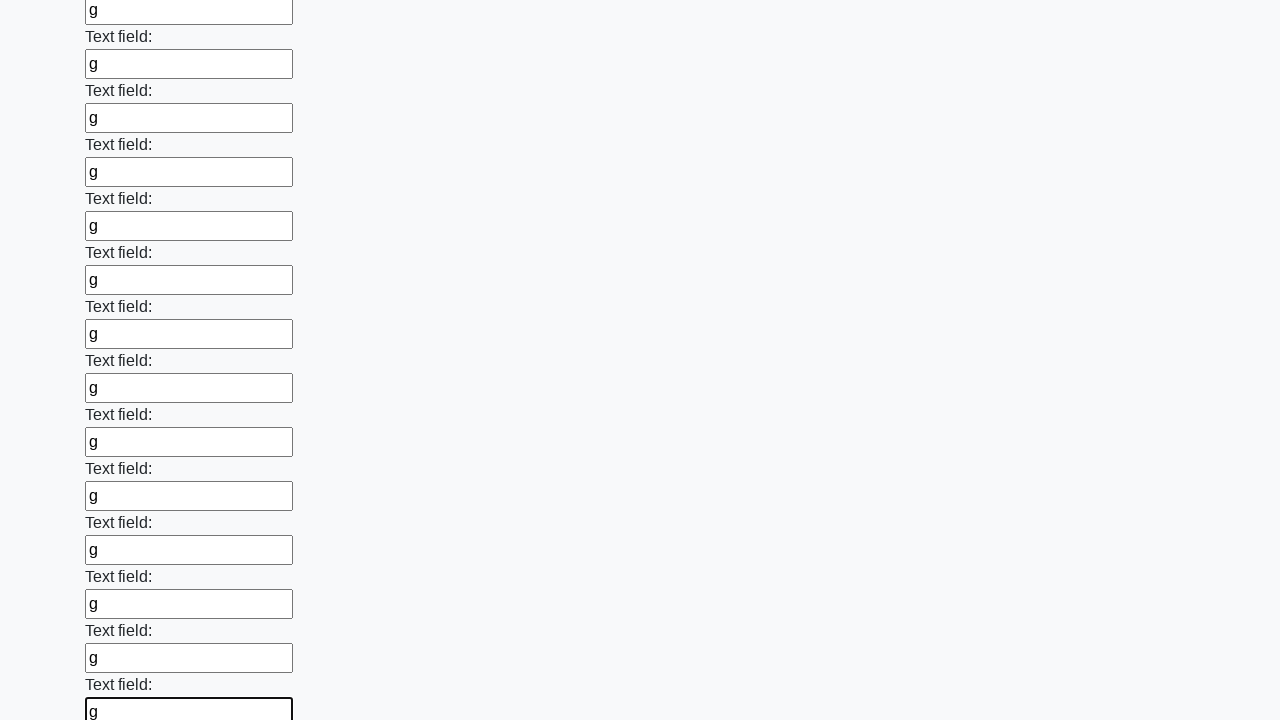

Filled an input field with 'g' on input >> nth=55
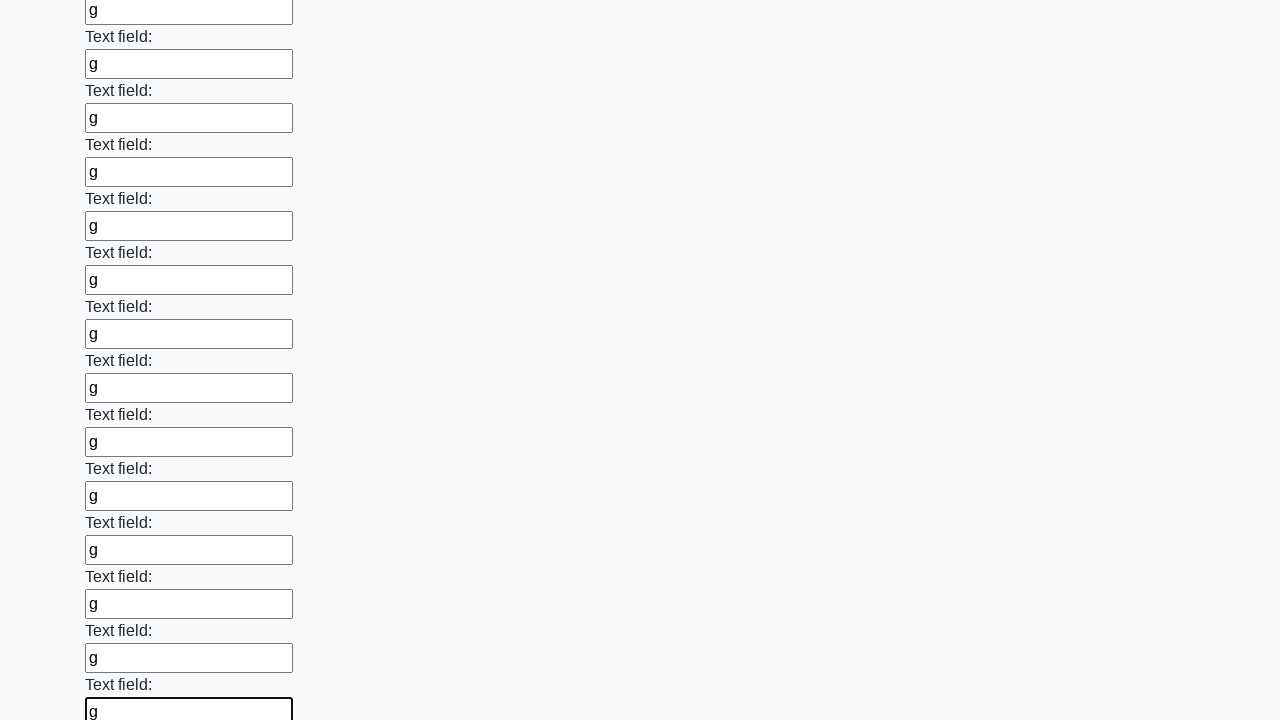

Filled an input field with 'g' on input >> nth=56
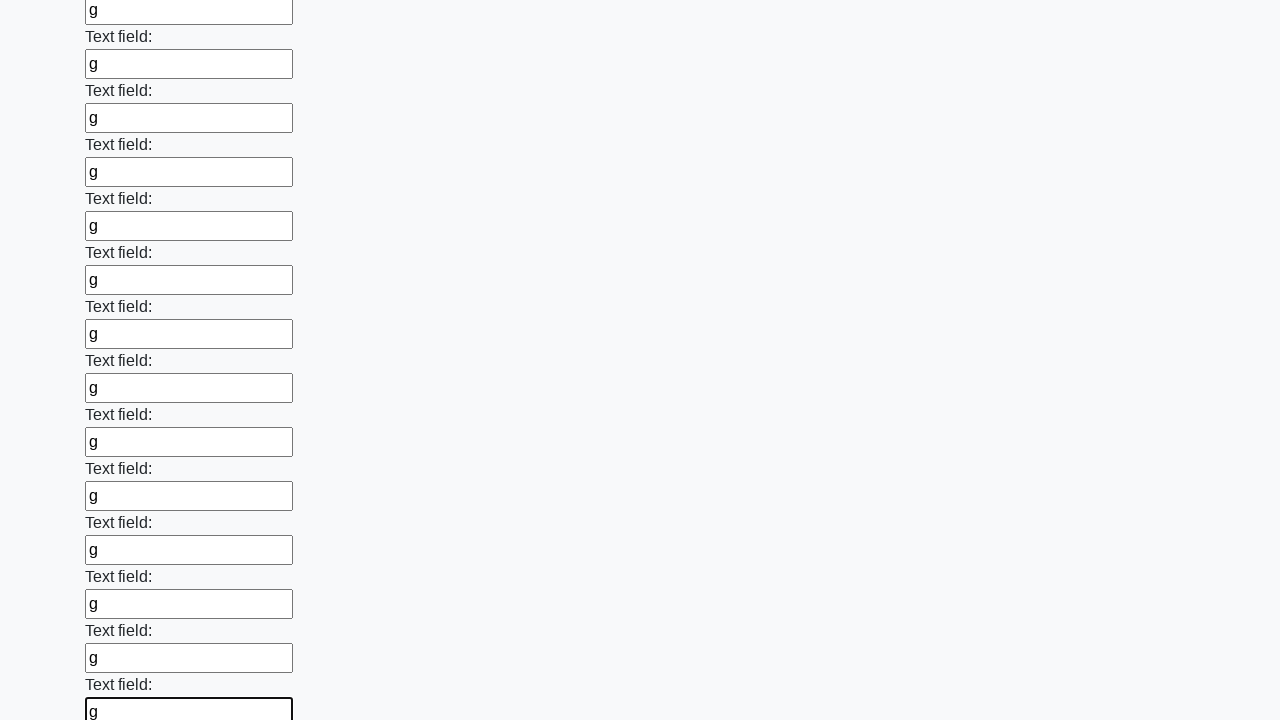

Filled an input field with 'g' on input >> nth=57
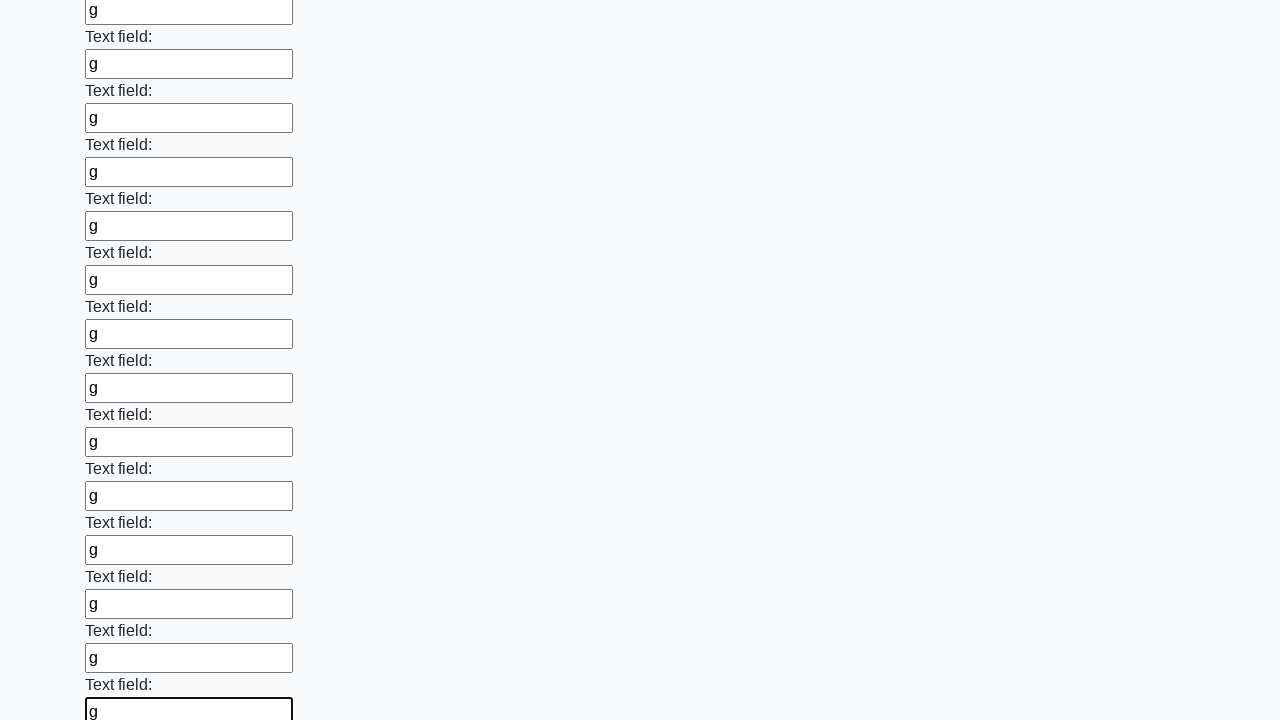

Filled an input field with 'g' on input >> nth=58
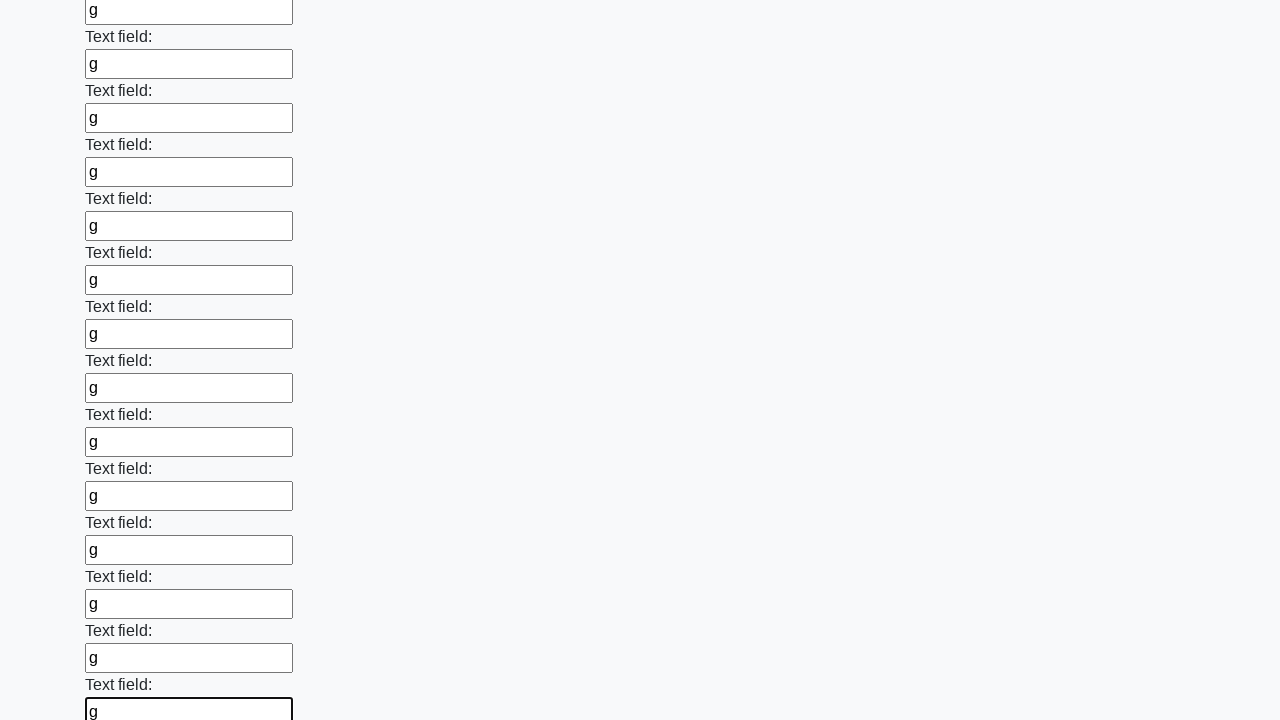

Filled an input field with 'g' on input >> nth=59
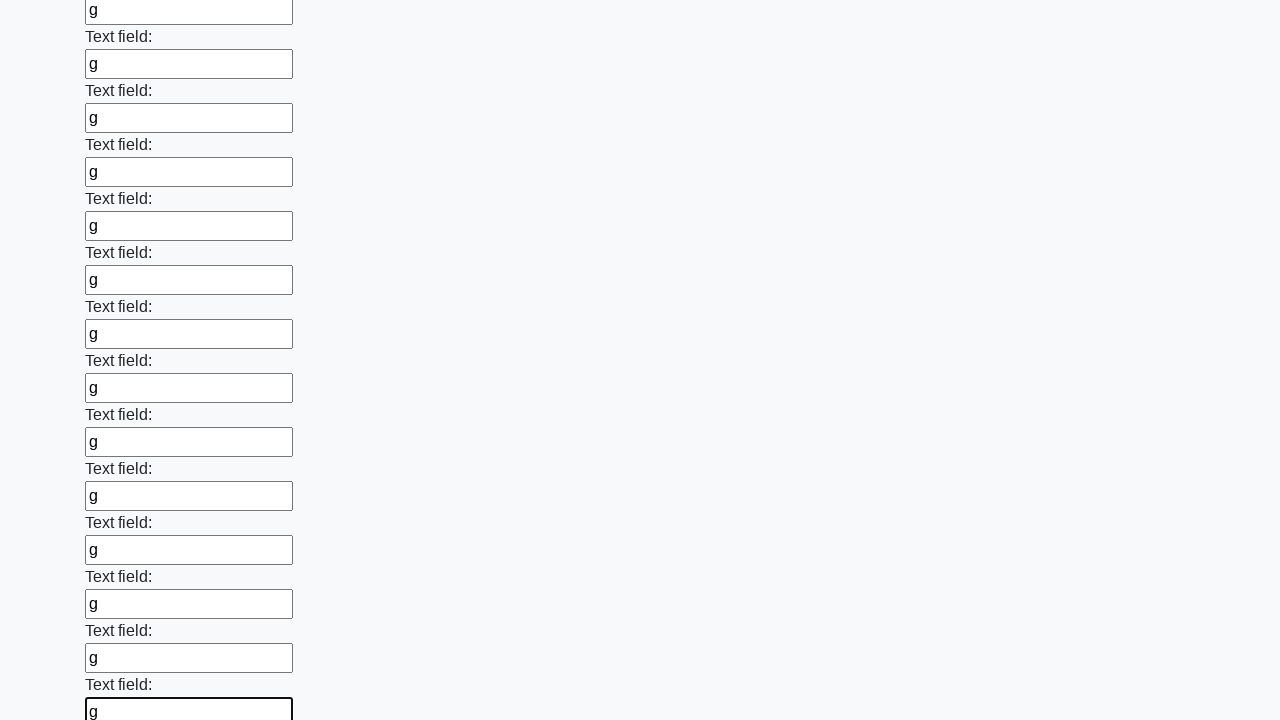

Filled an input field with 'g' on input >> nth=60
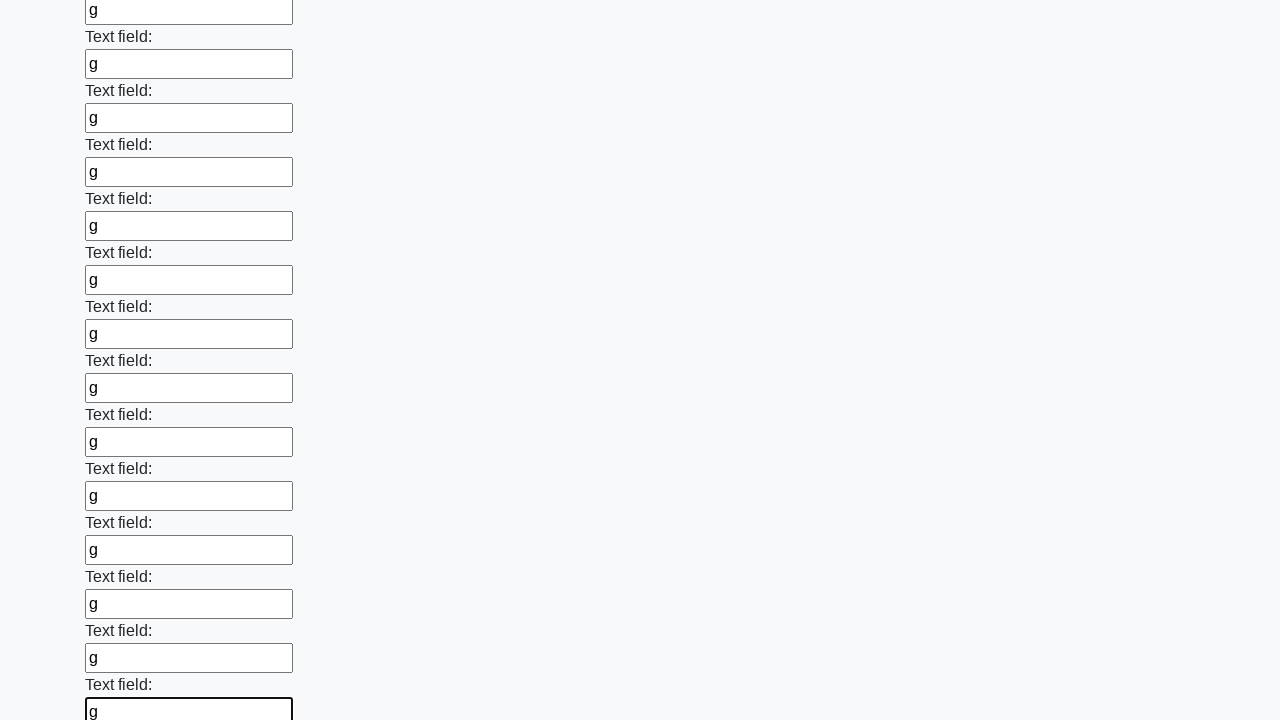

Filled an input field with 'g' on input >> nth=61
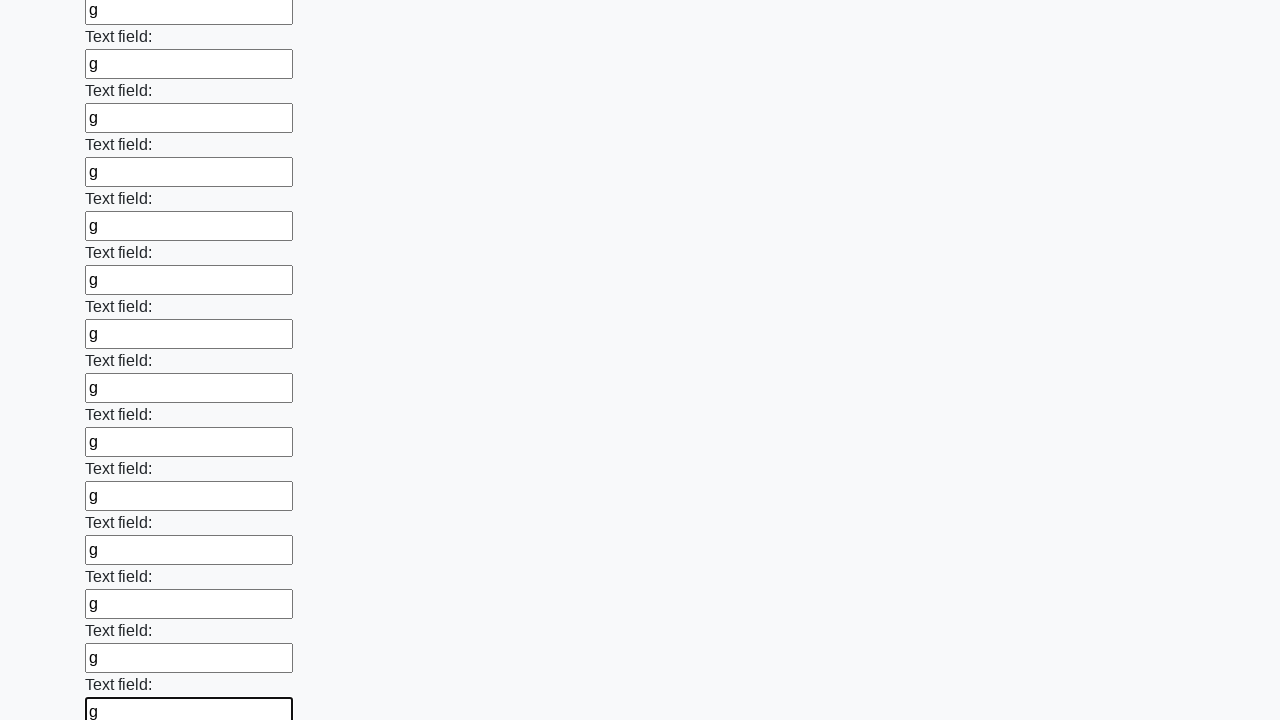

Filled an input field with 'g' on input >> nth=62
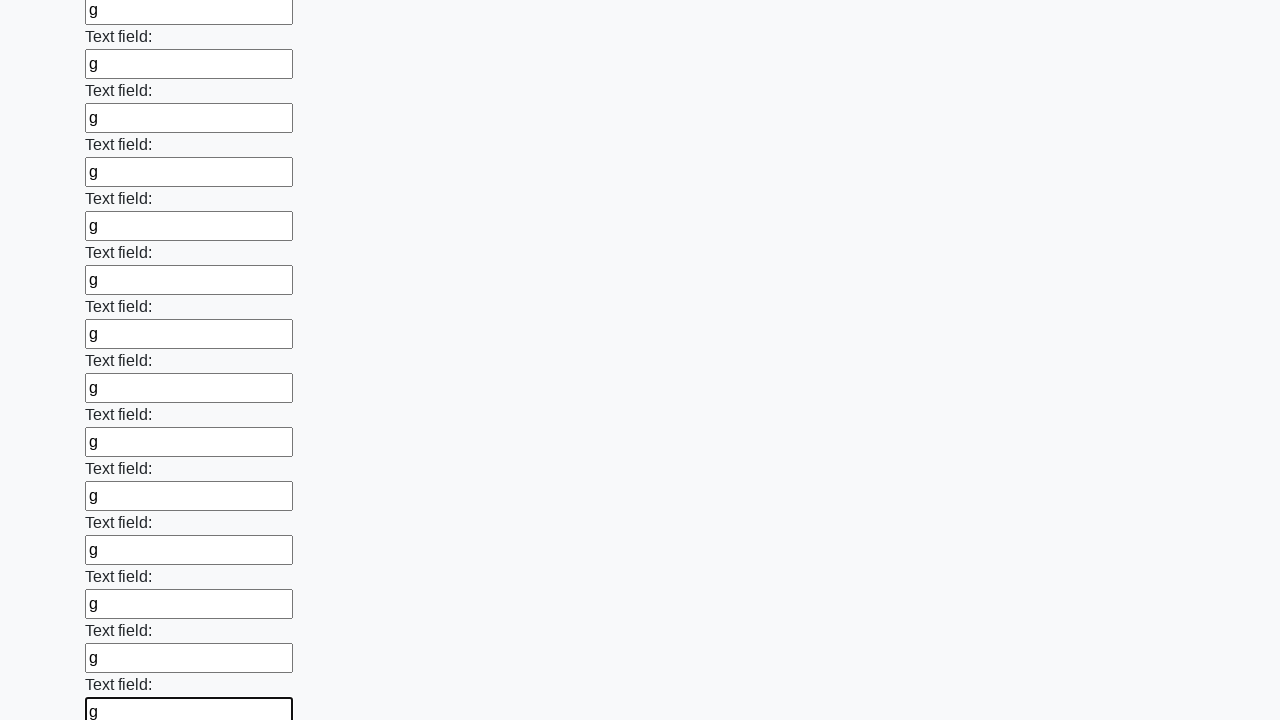

Filled an input field with 'g' on input >> nth=63
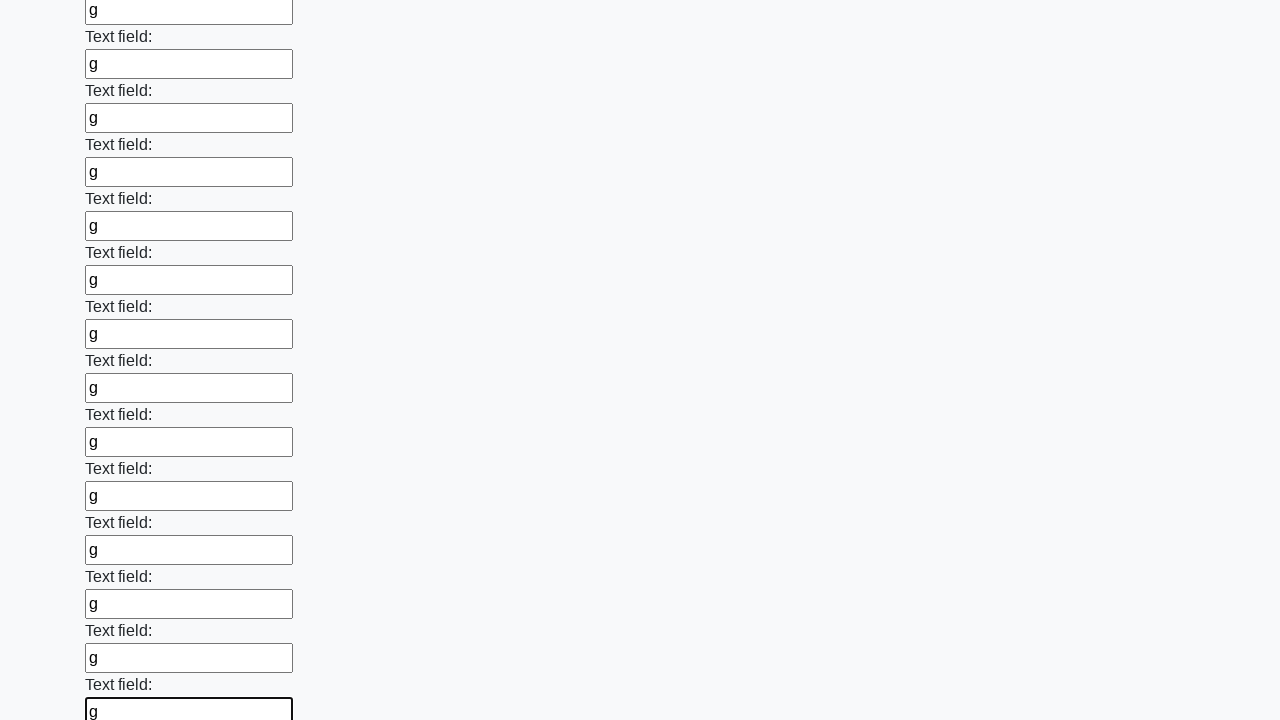

Filled an input field with 'g' on input >> nth=64
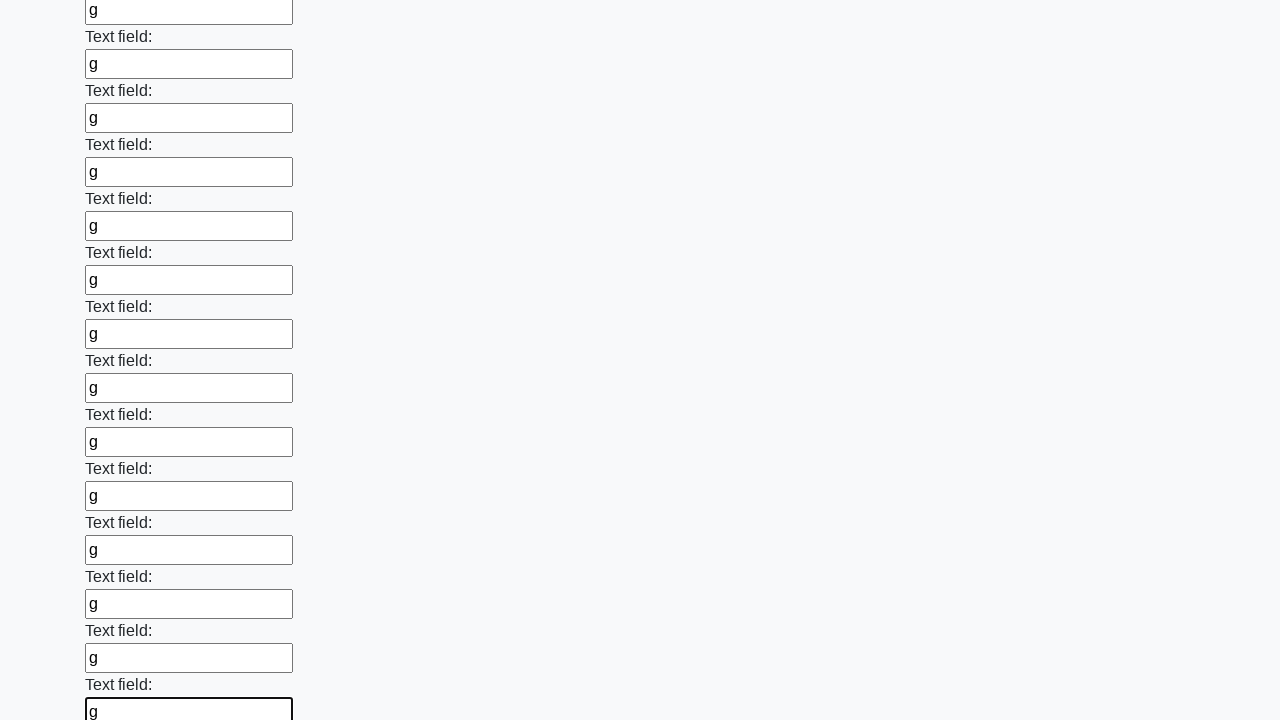

Filled an input field with 'g' on input >> nth=65
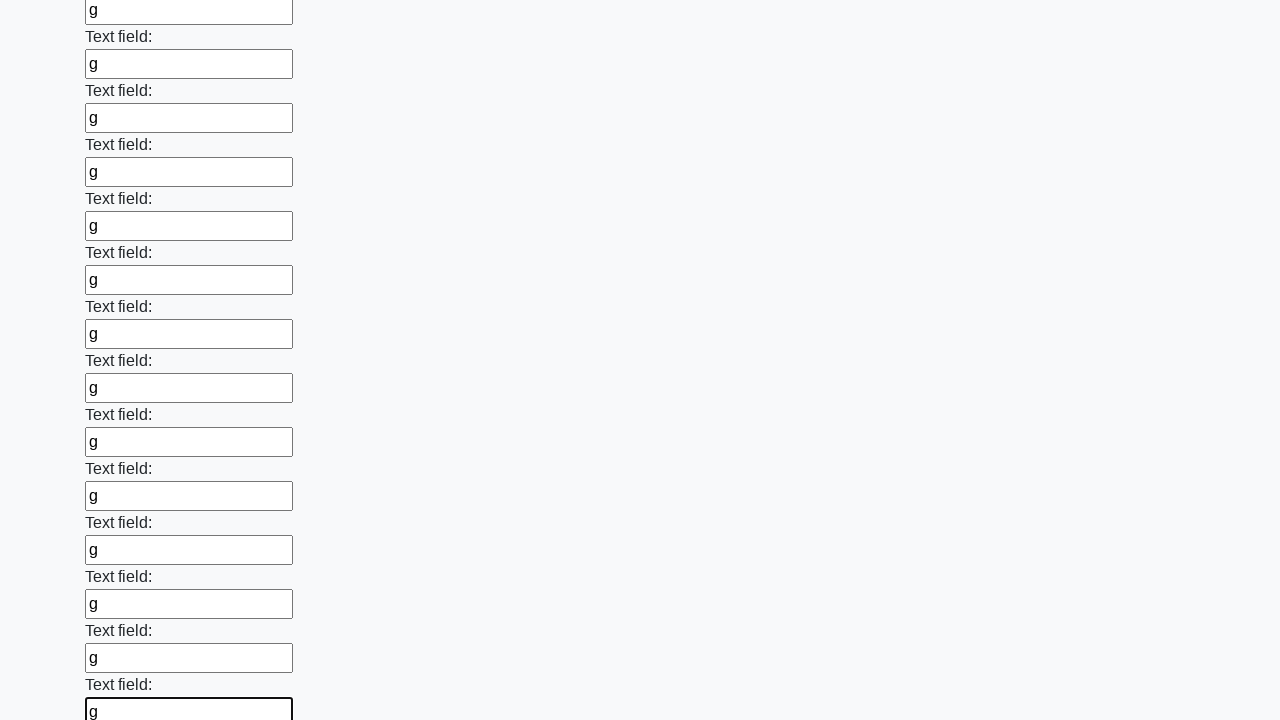

Filled an input field with 'g' on input >> nth=66
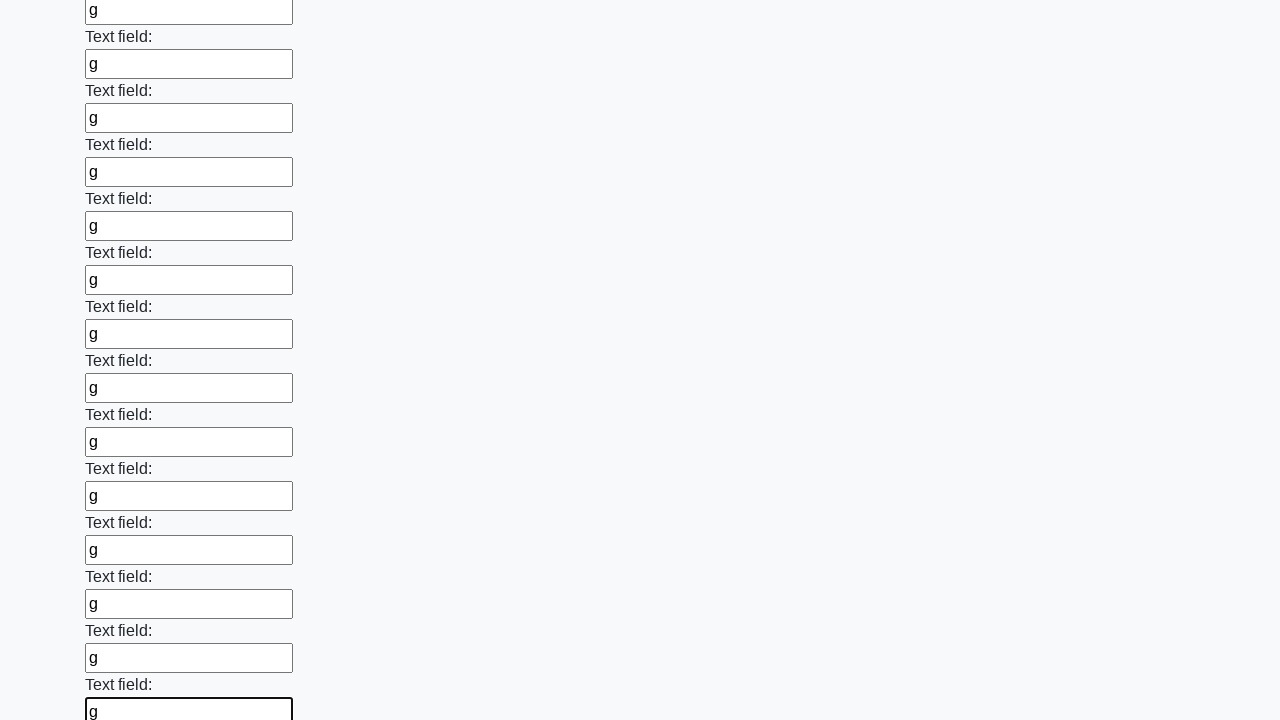

Filled an input field with 'g' on input >> nth=67
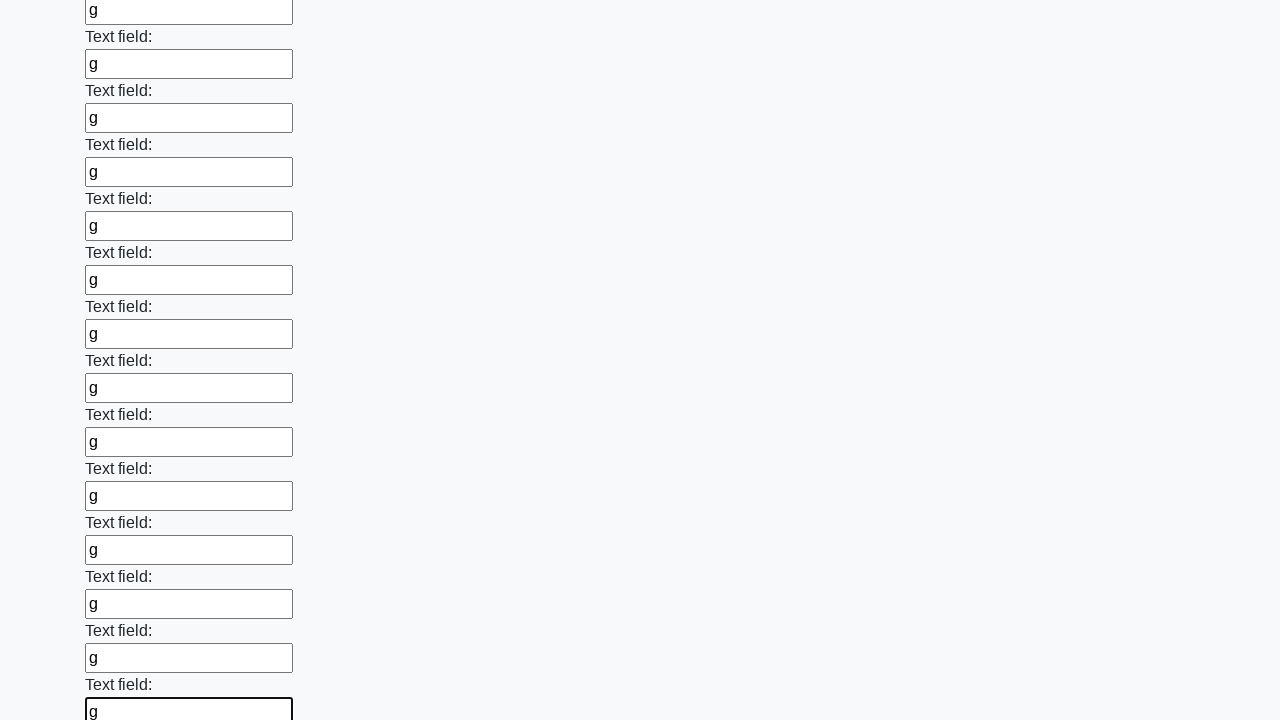

Filled an input field with 'g' on input >> nth=68
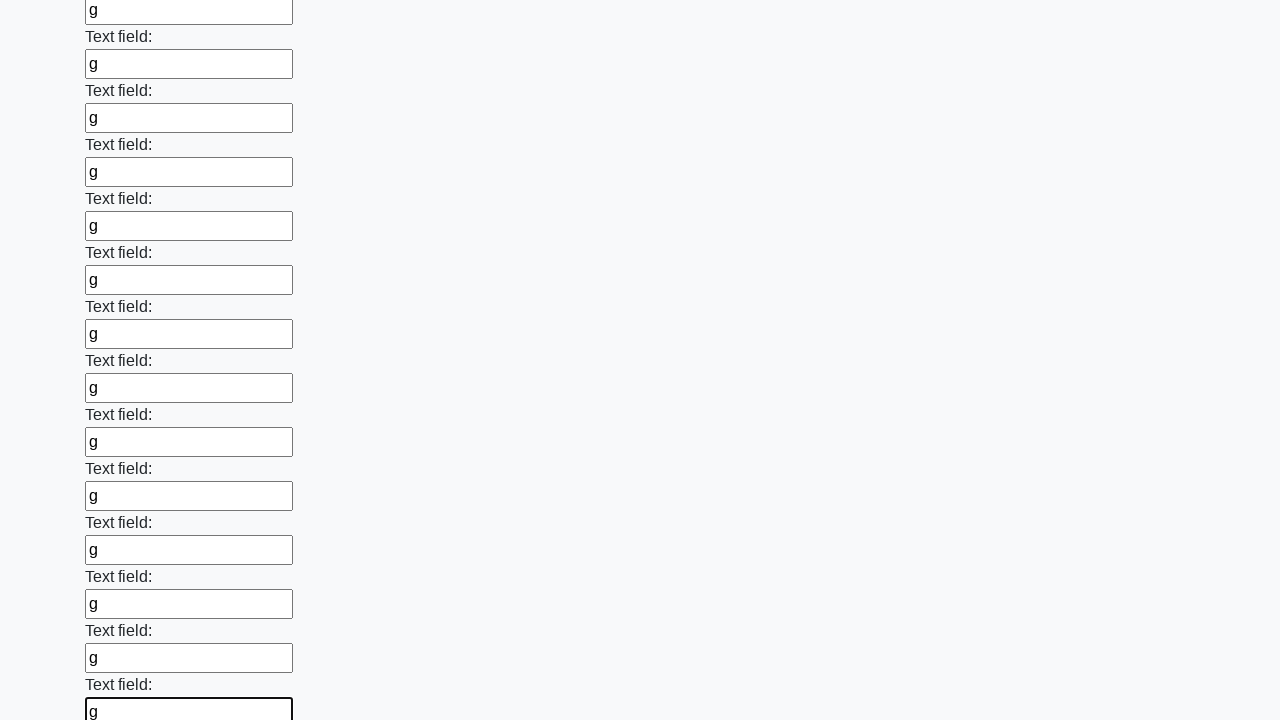

Filled an input field with 'g' on input >> nth=69
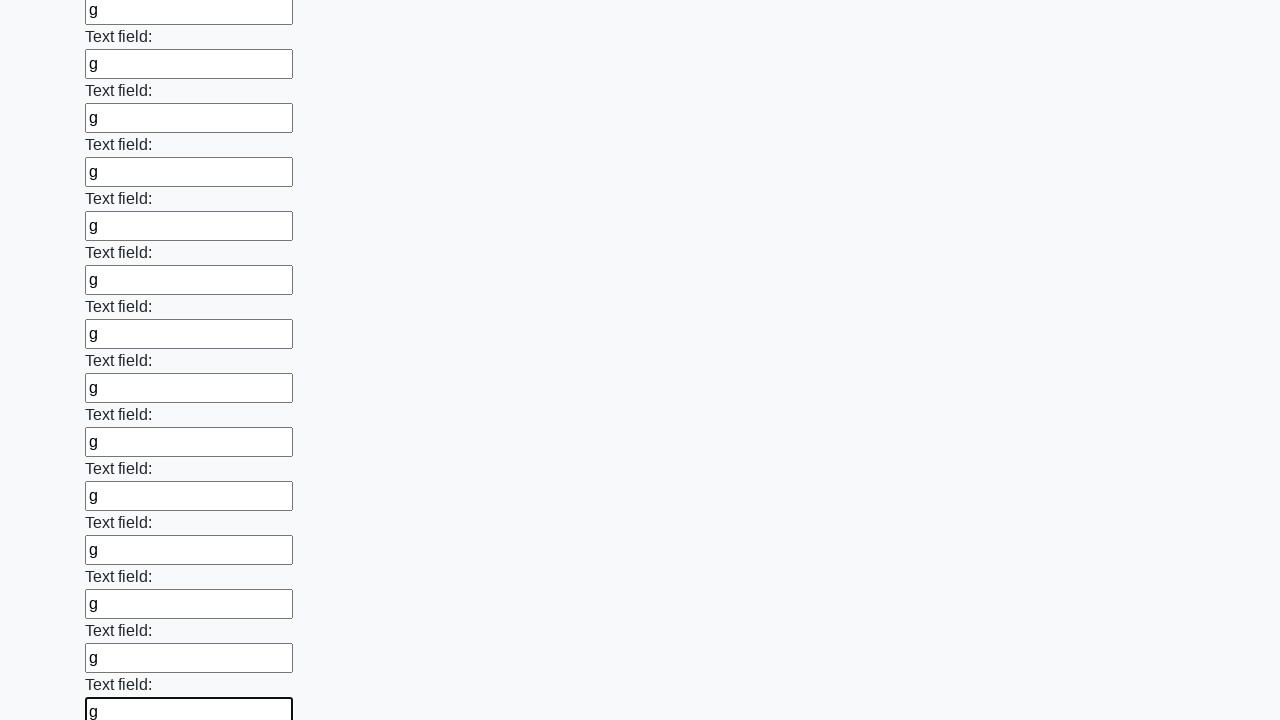

Filled an input field with 'g' on input >> nth=70
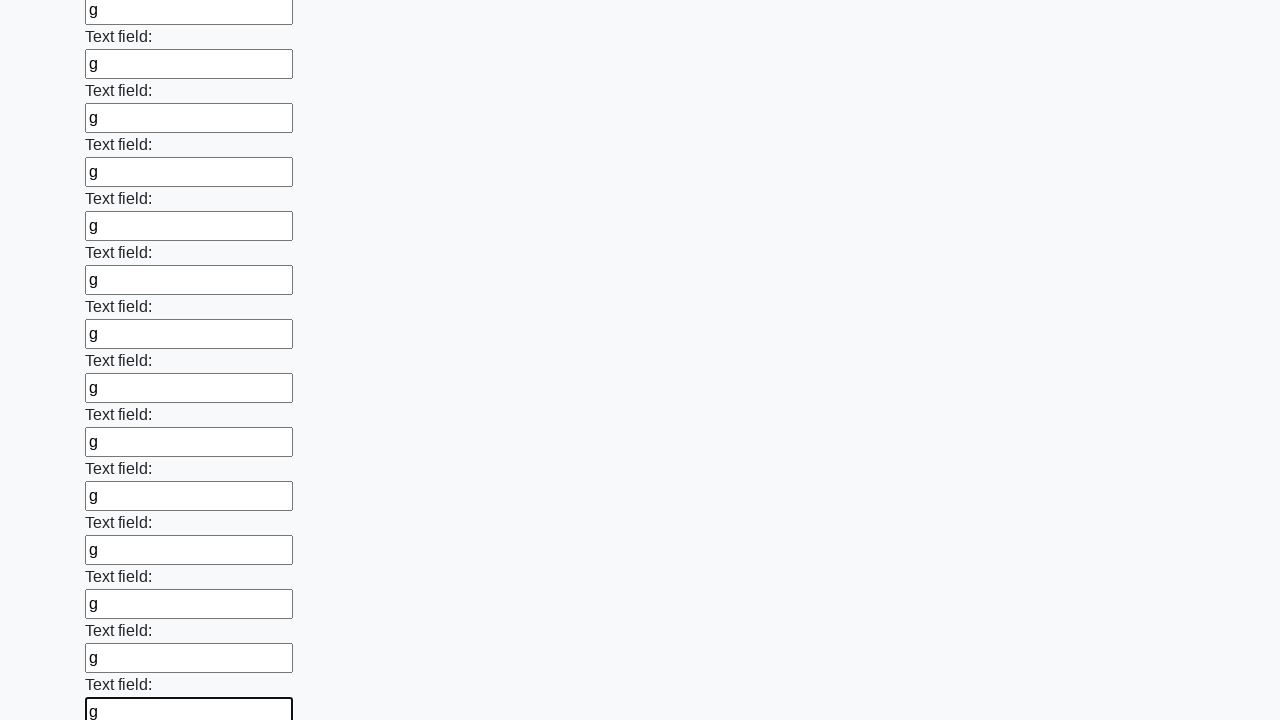

Filled an input field with 'g' on input >> nth=71
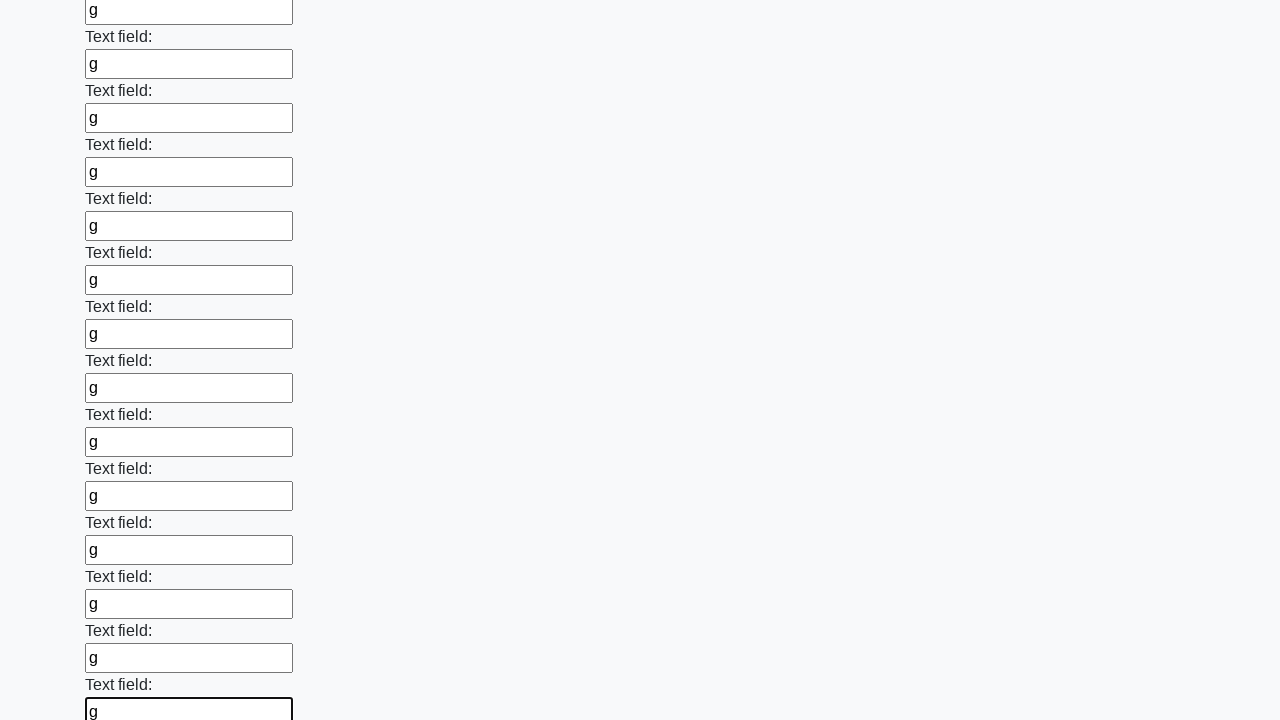

Filled an input field with 'g' on input >> nth=72
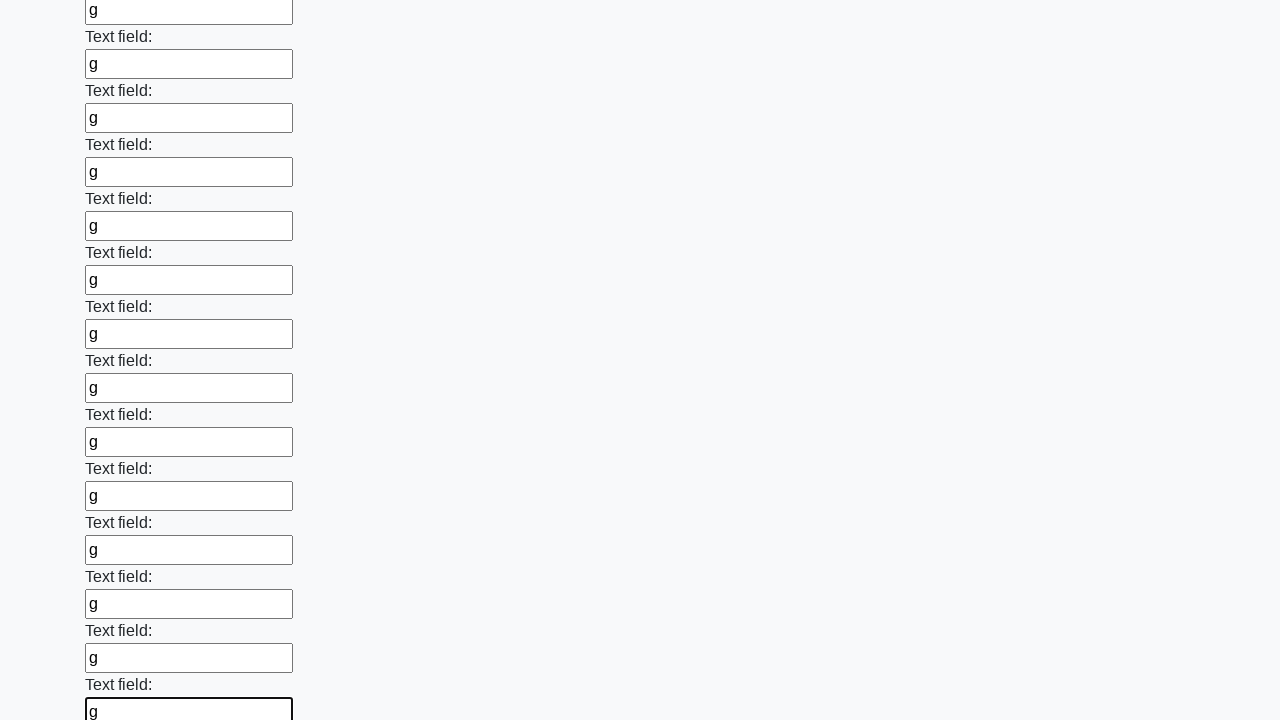

Filled an input field with 'g' on input >> nth=73
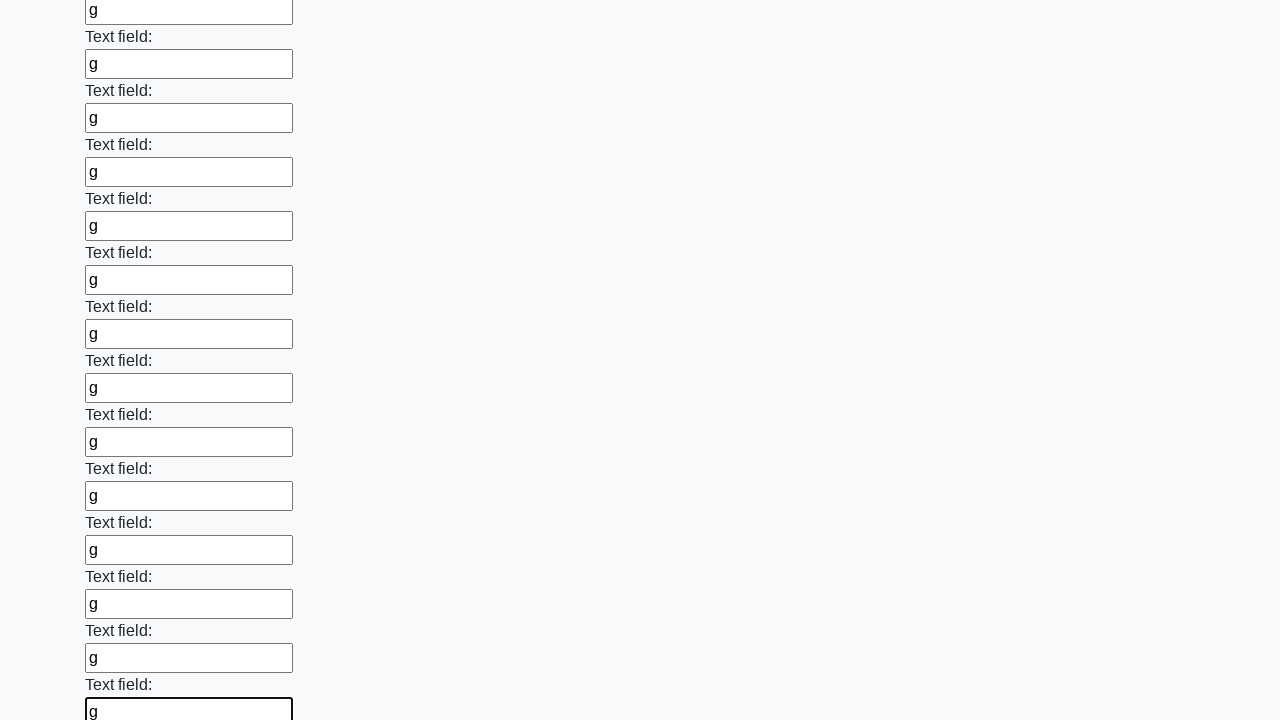

Filled an input field with 'g' on input >> nth=74
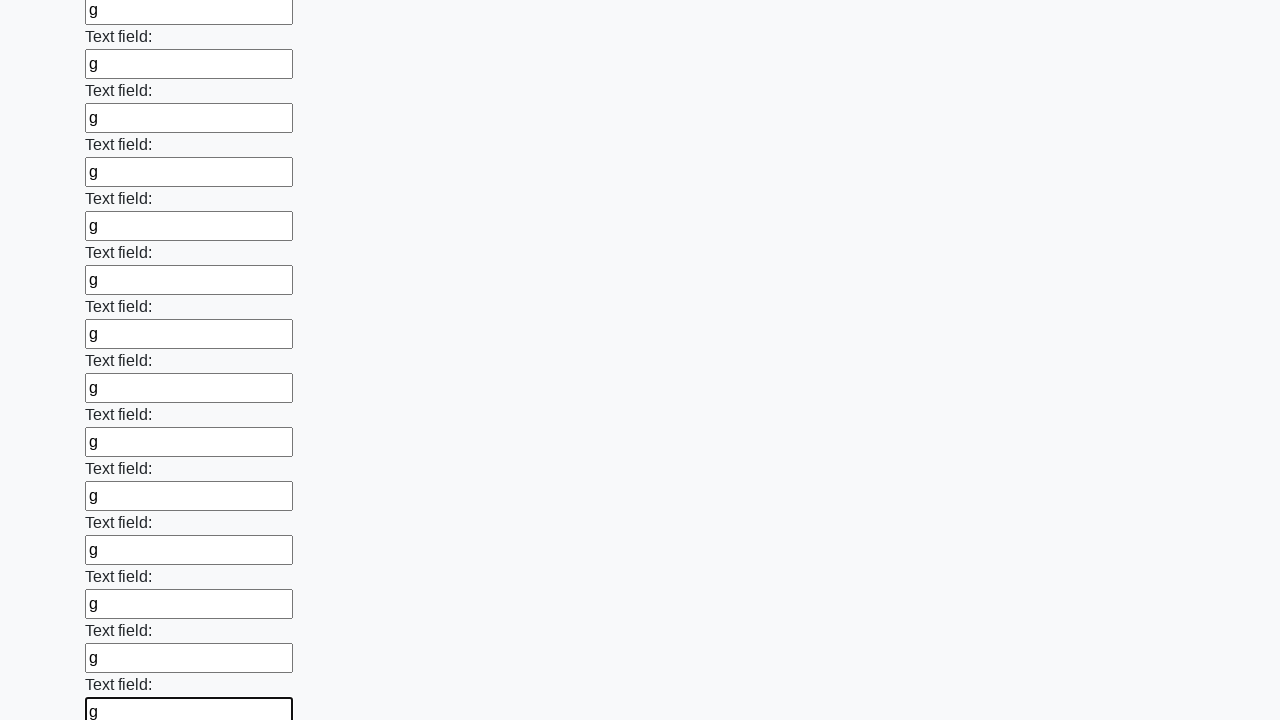

Filled an input field with 'g' on input >> nth=75
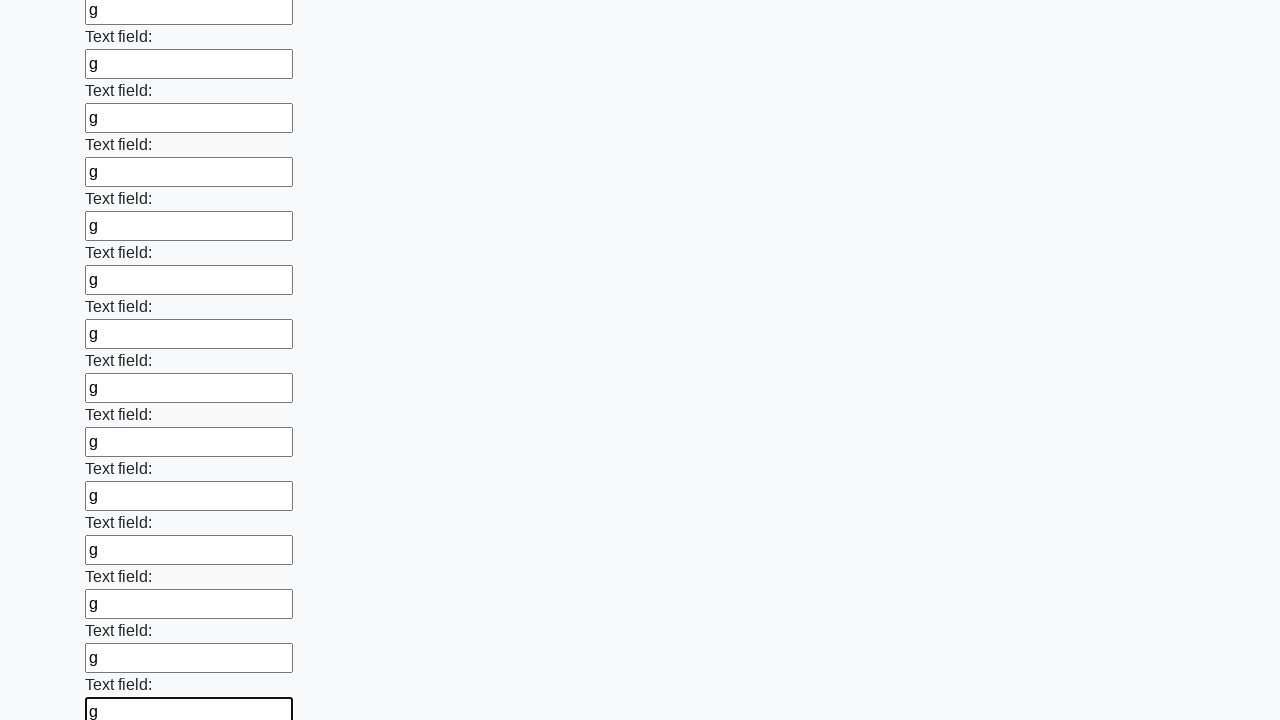

Filled an input field with 'g' on input >> nth=76
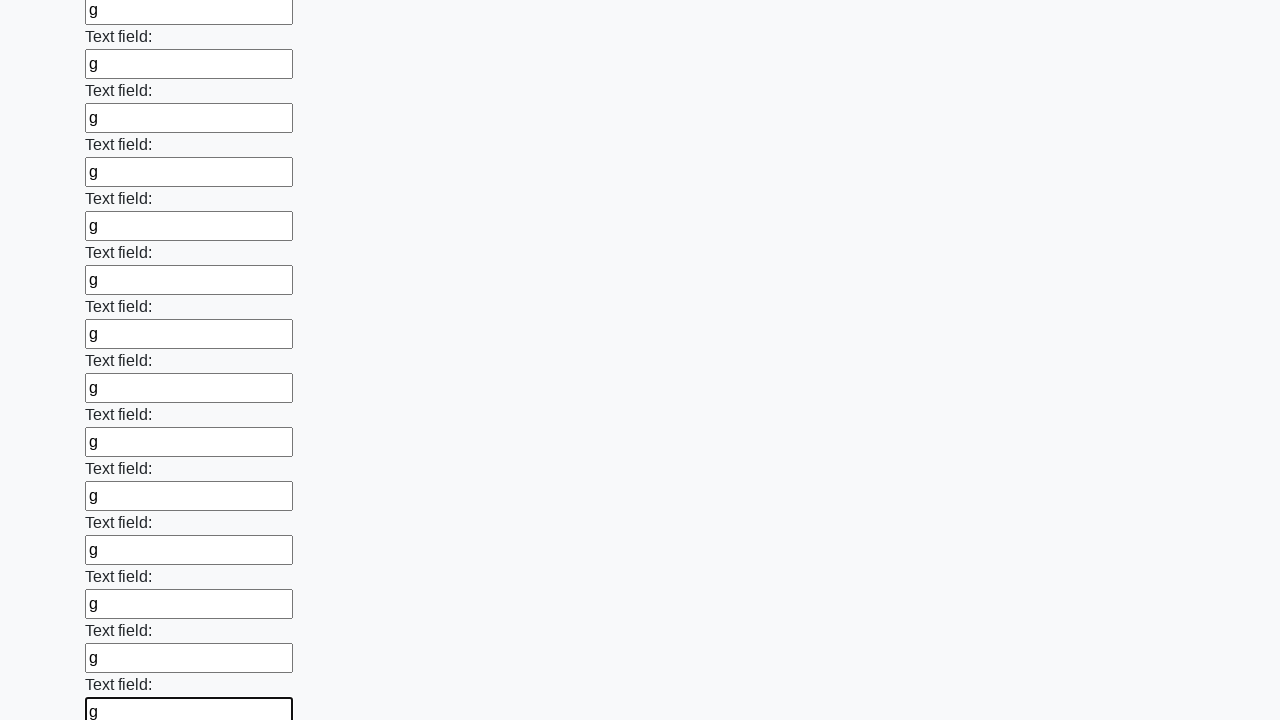

Filled an input field with 'g' on input >> nth=77
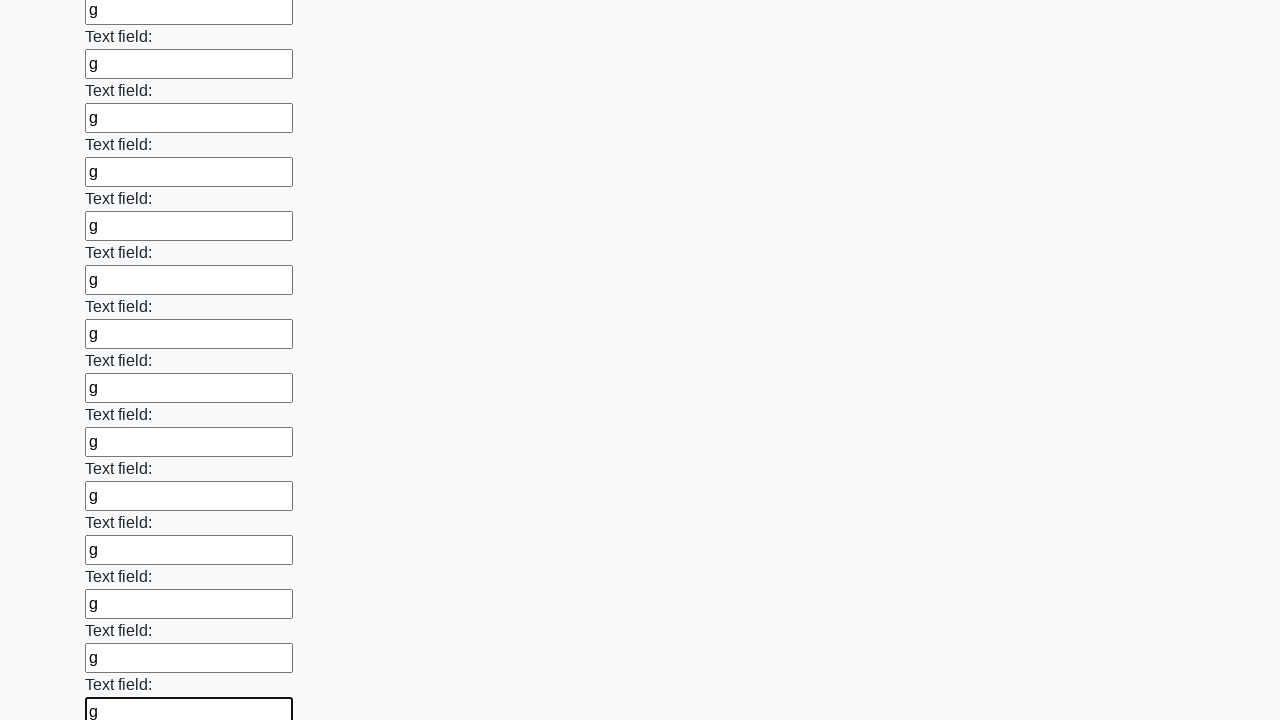

Filled an input field with 'g' on input >> nth=78
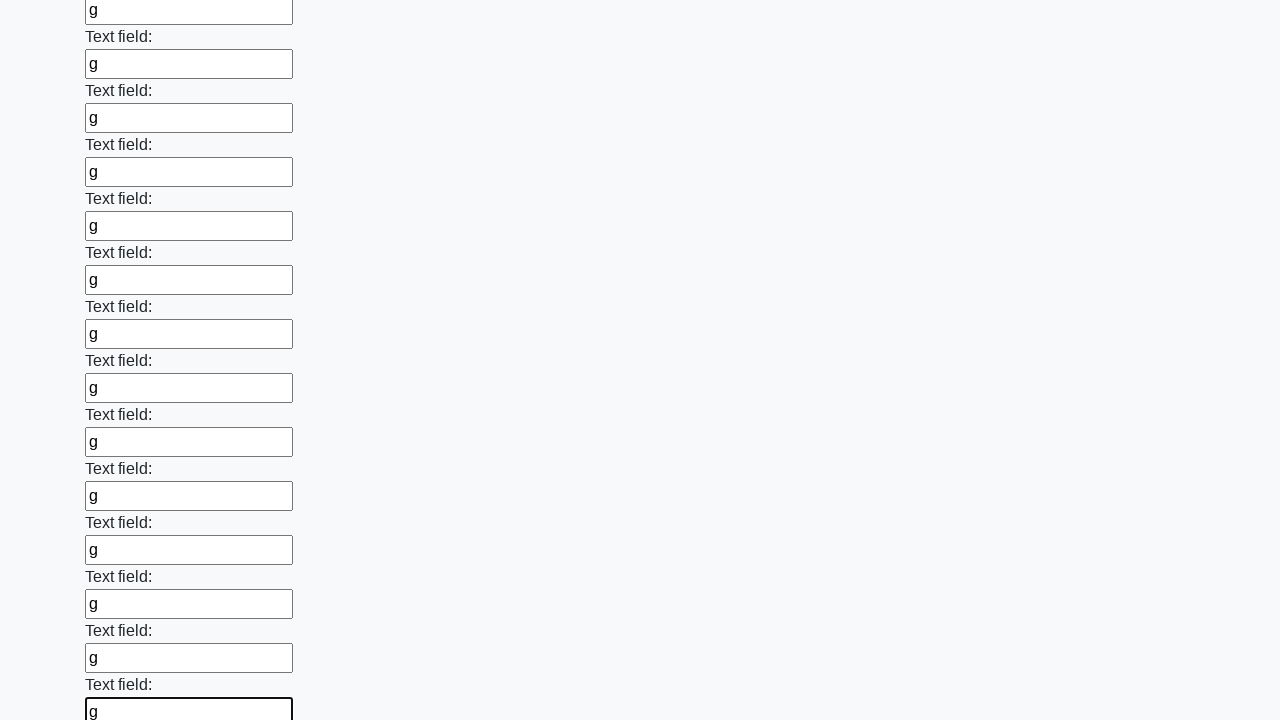

Filled an input field with 'g' on input >> nth=79
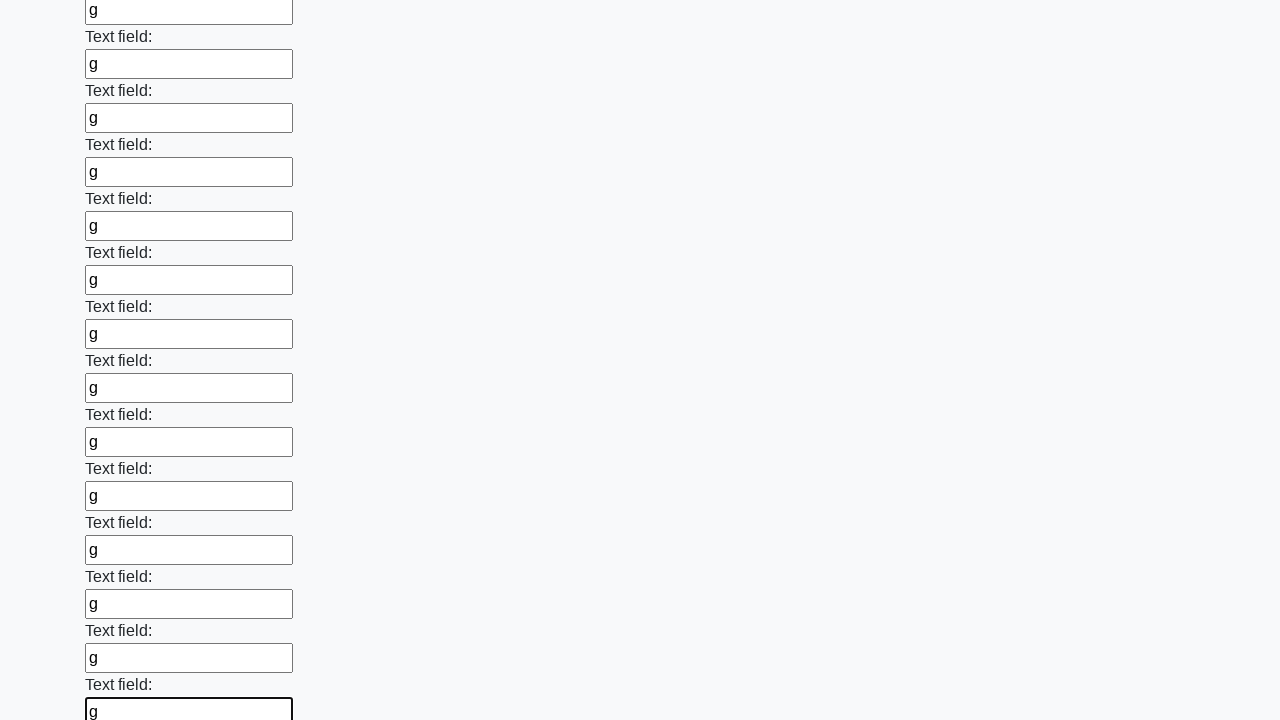

Filled an input field with 'g' on input >> nth=80
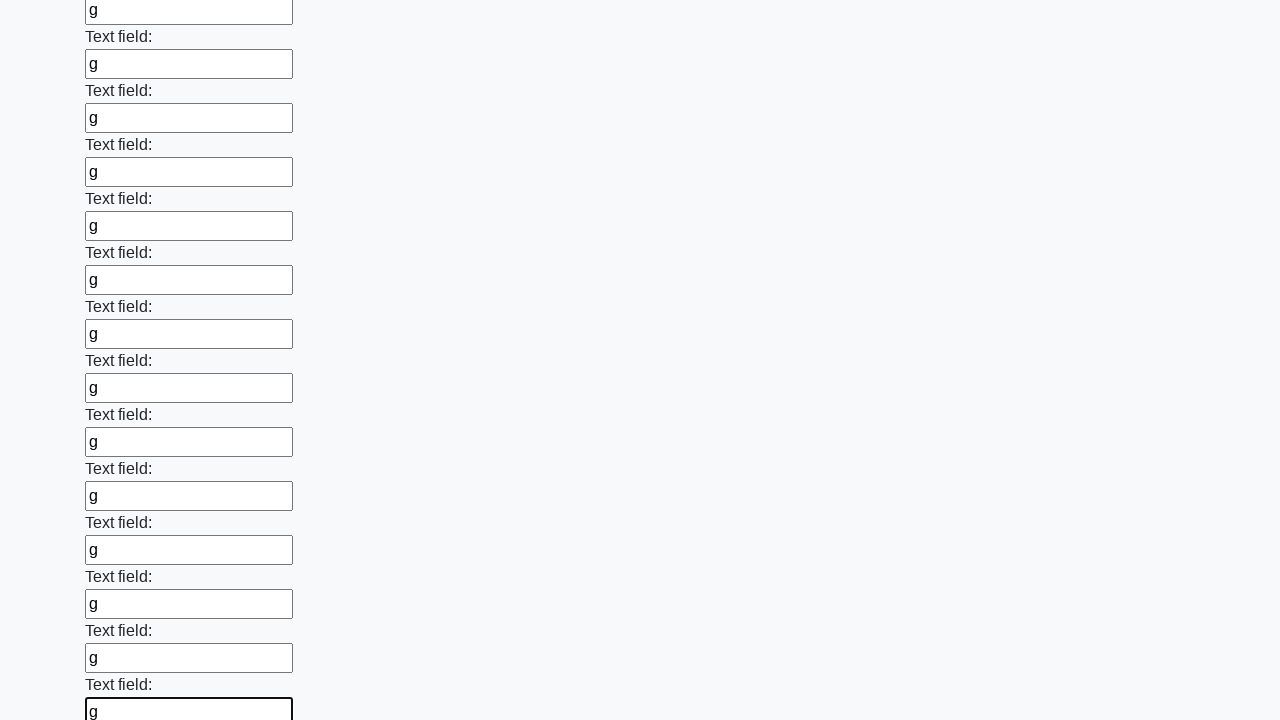

Filled an input field with 'g' on input >> nth=81
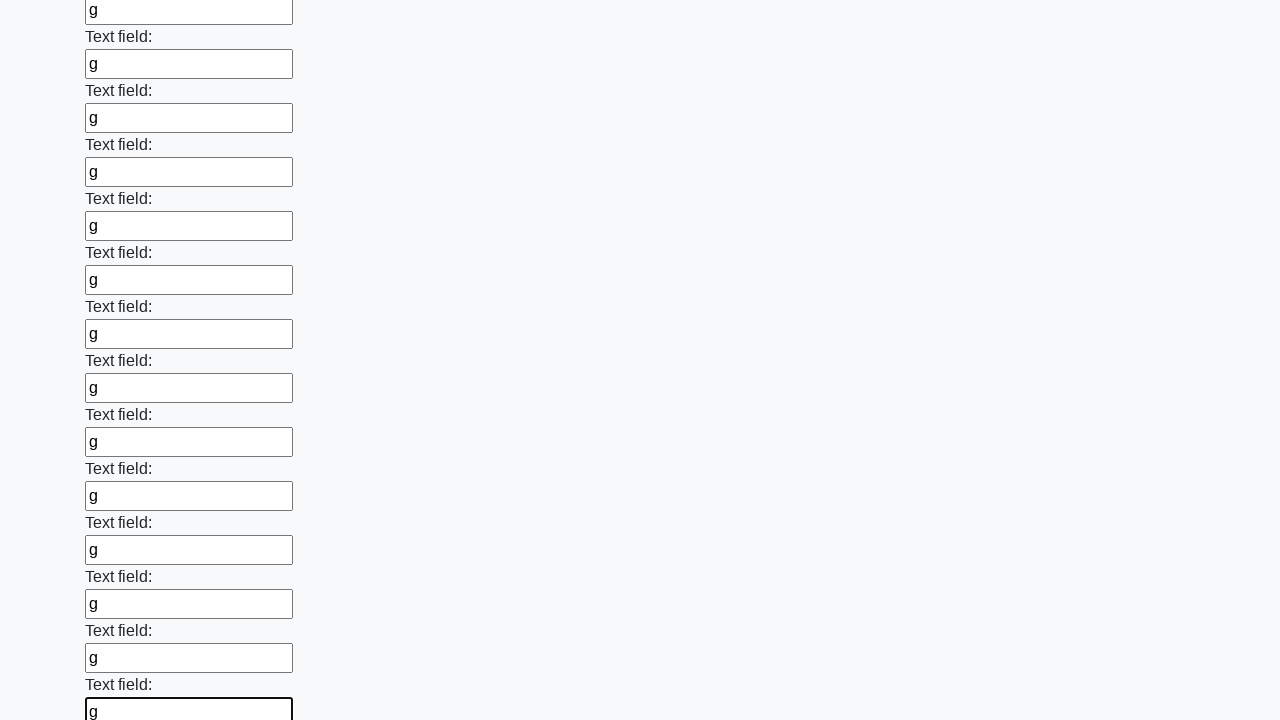

Filled an input field with 'g' on input >> nth=82
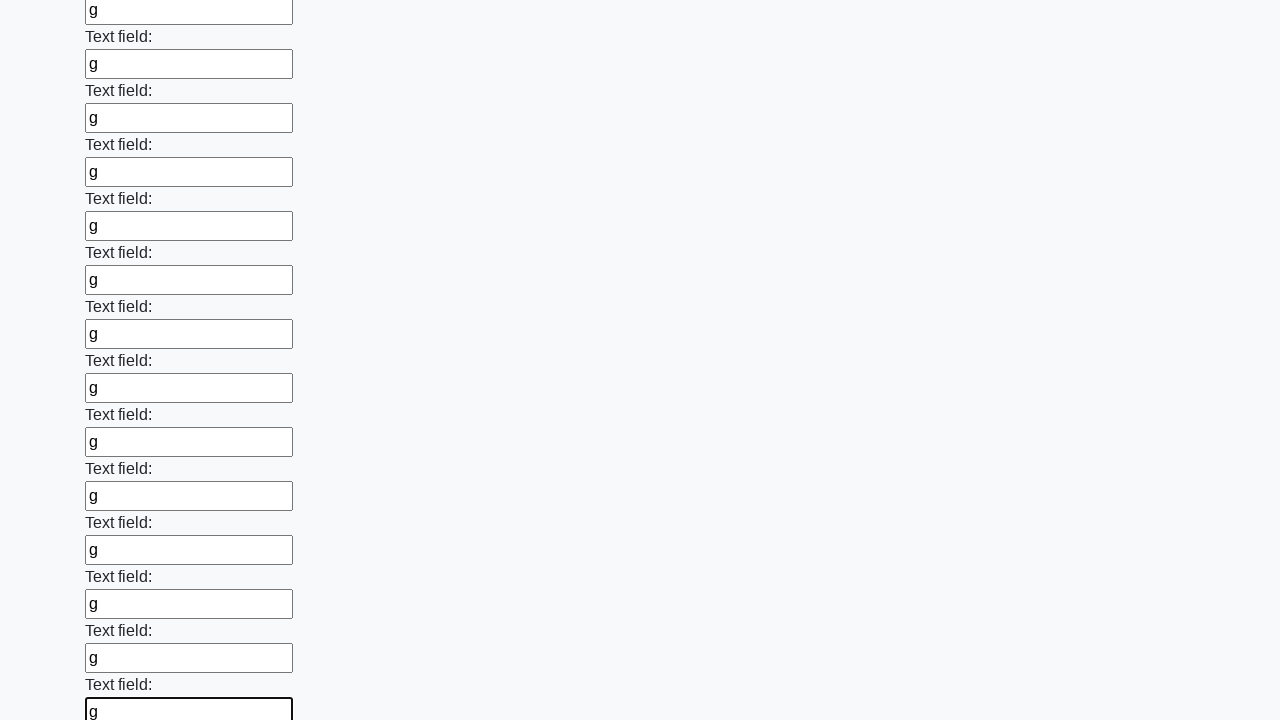

Filled an input field with 'g' on input >> nth=83
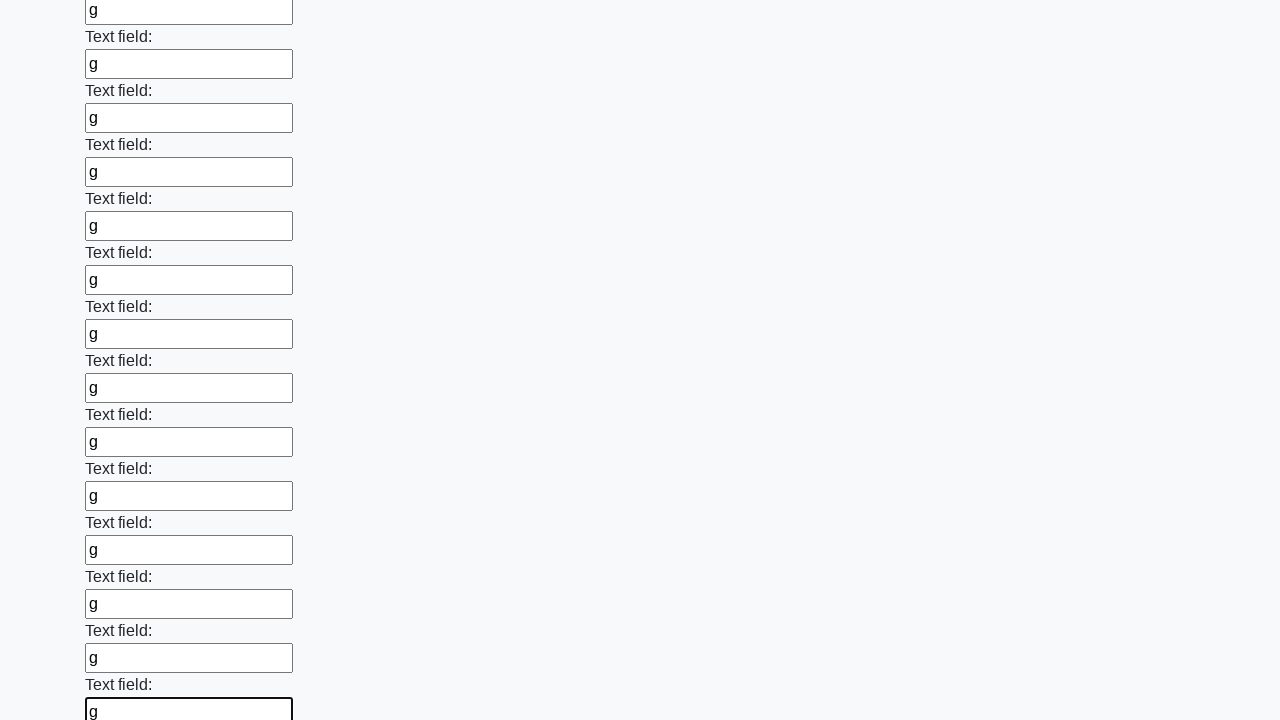

Filled an input field with 'g' on input >> nth=84
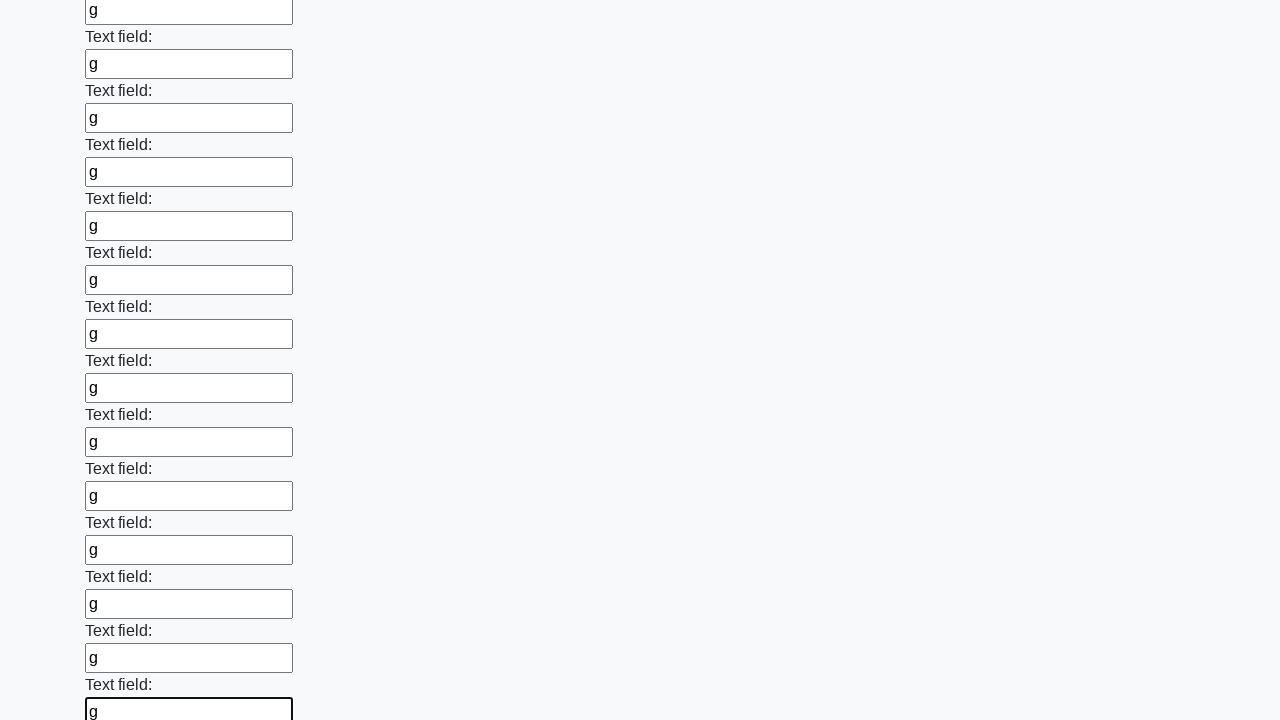

Filled an input field with 'g' on input >> nth=85
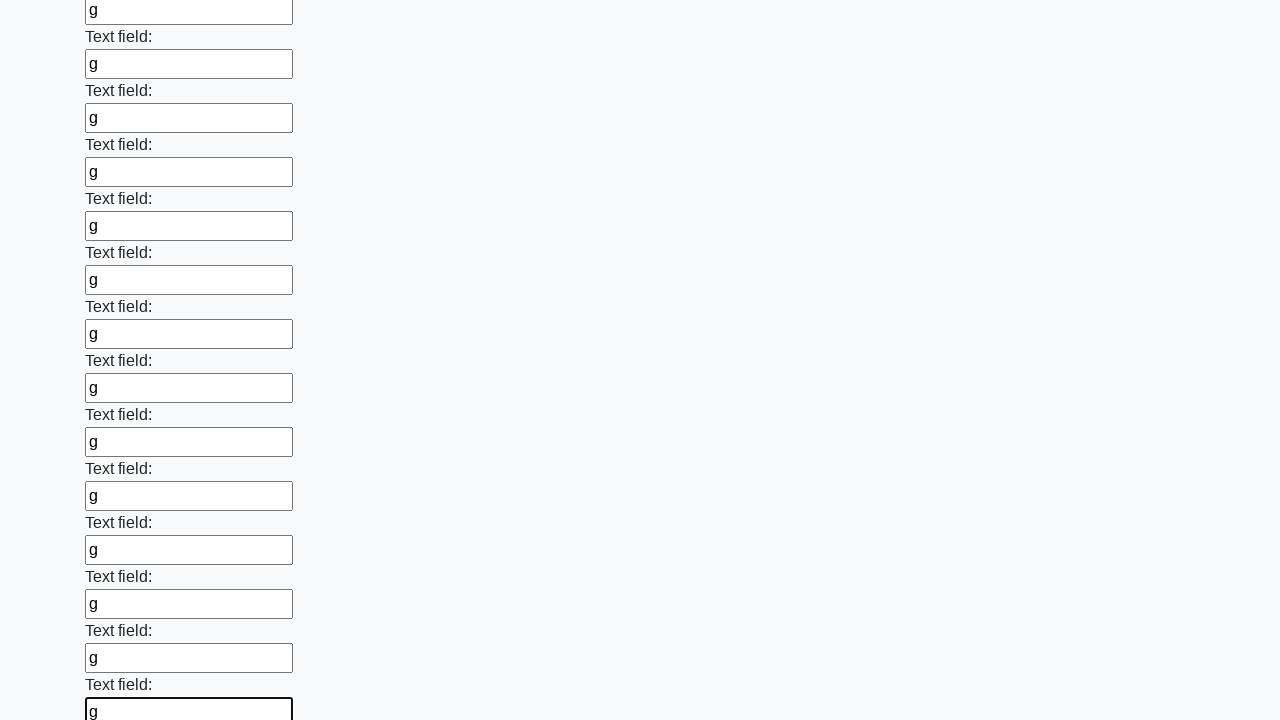

Filled an input field with 'g' on input >> nth=86
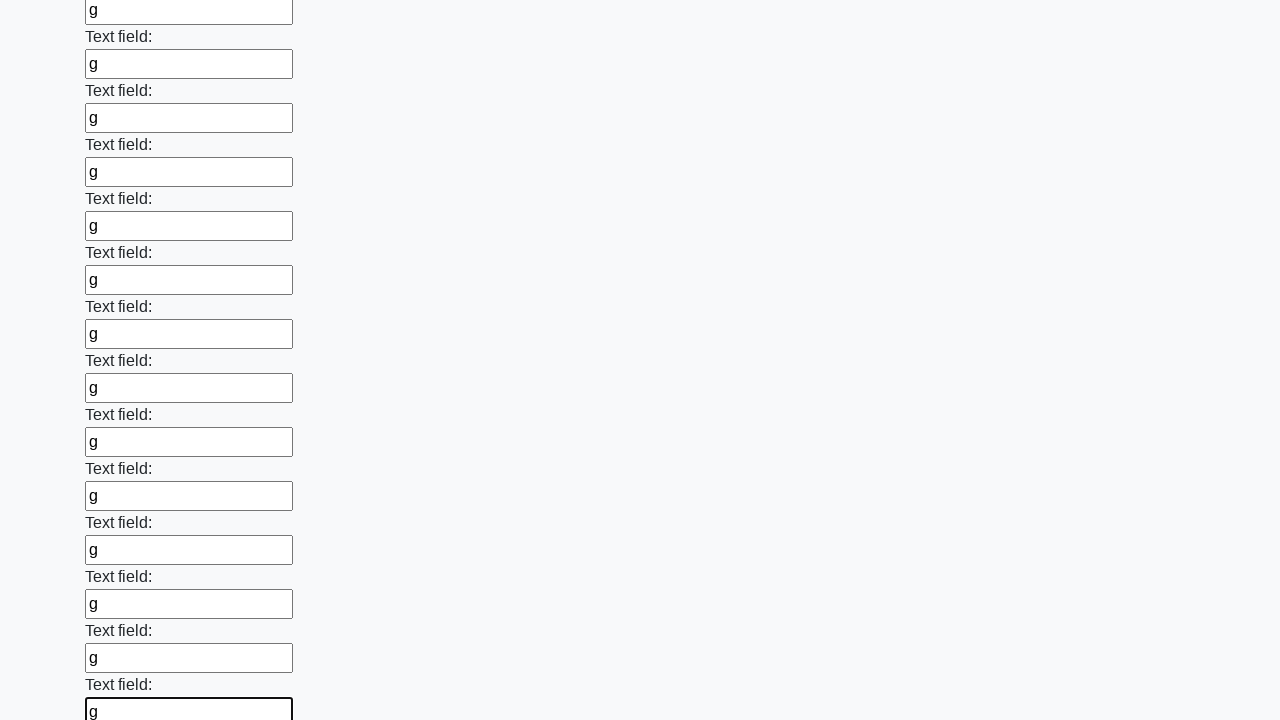

Filled an input field with 'g' on input >> nth=87
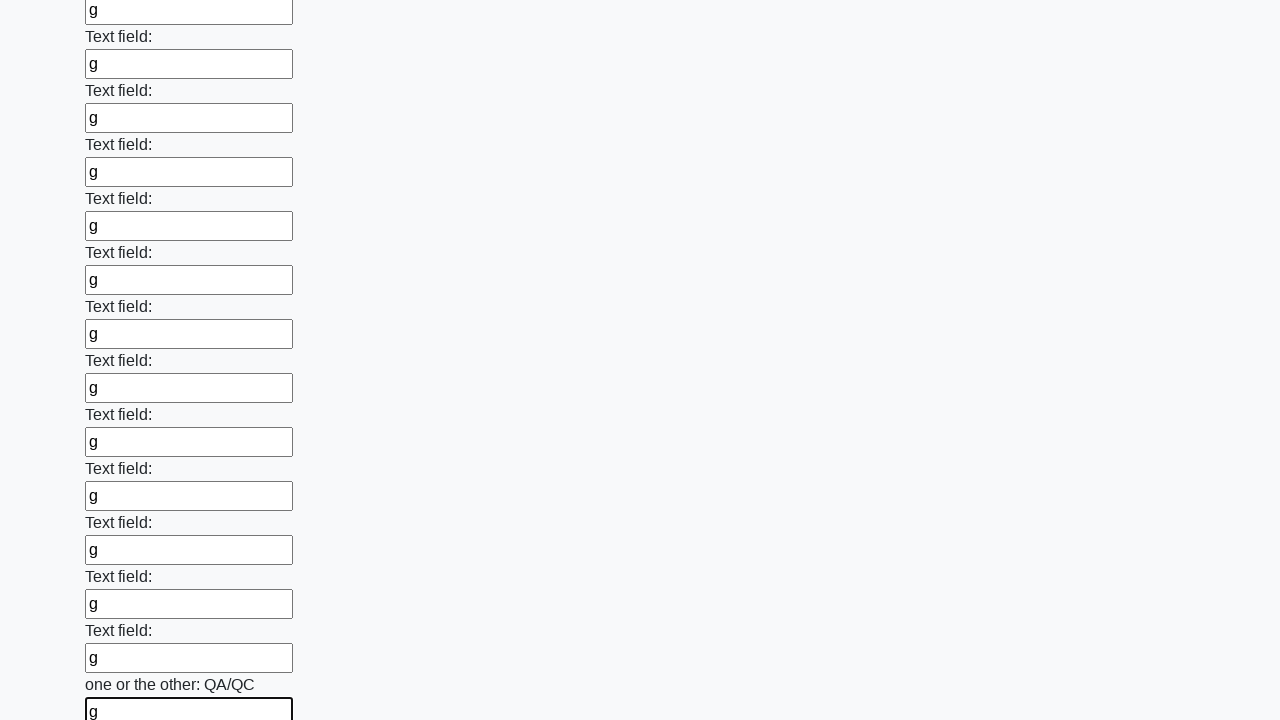

Filled an input field with 'g' on input >> nth=88
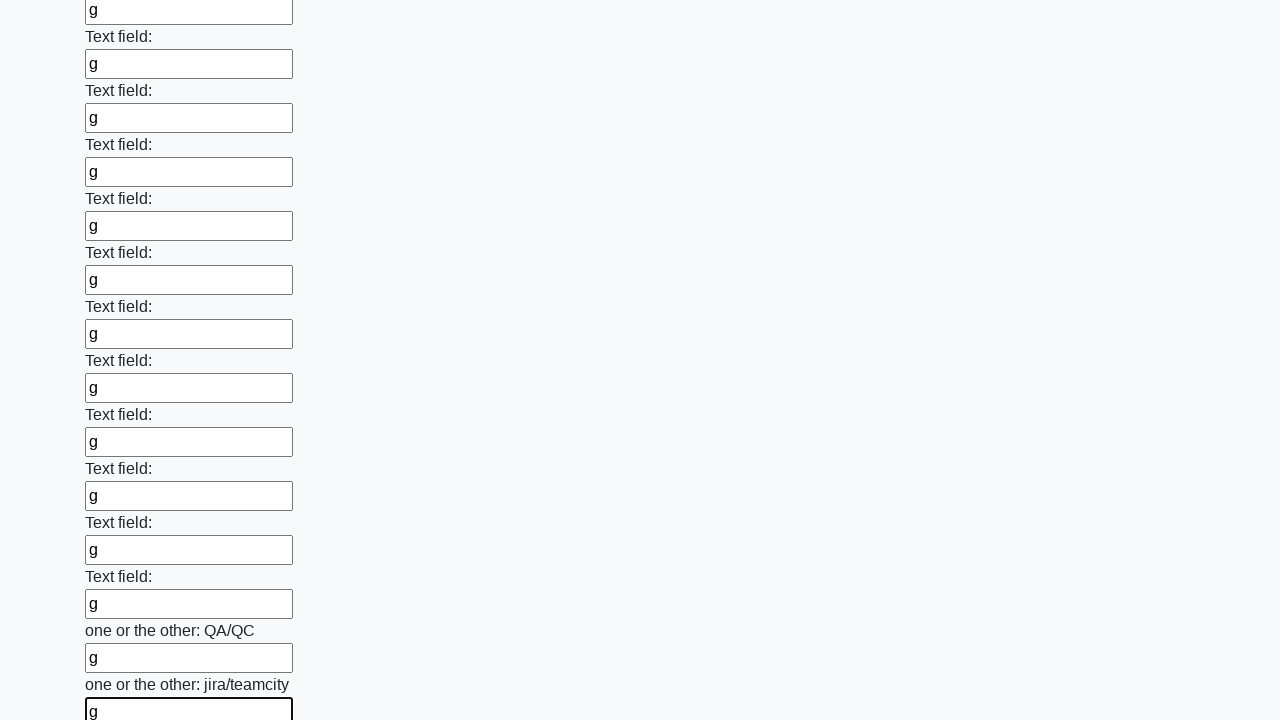

Filled an input field with 'g' on input >> nth=89
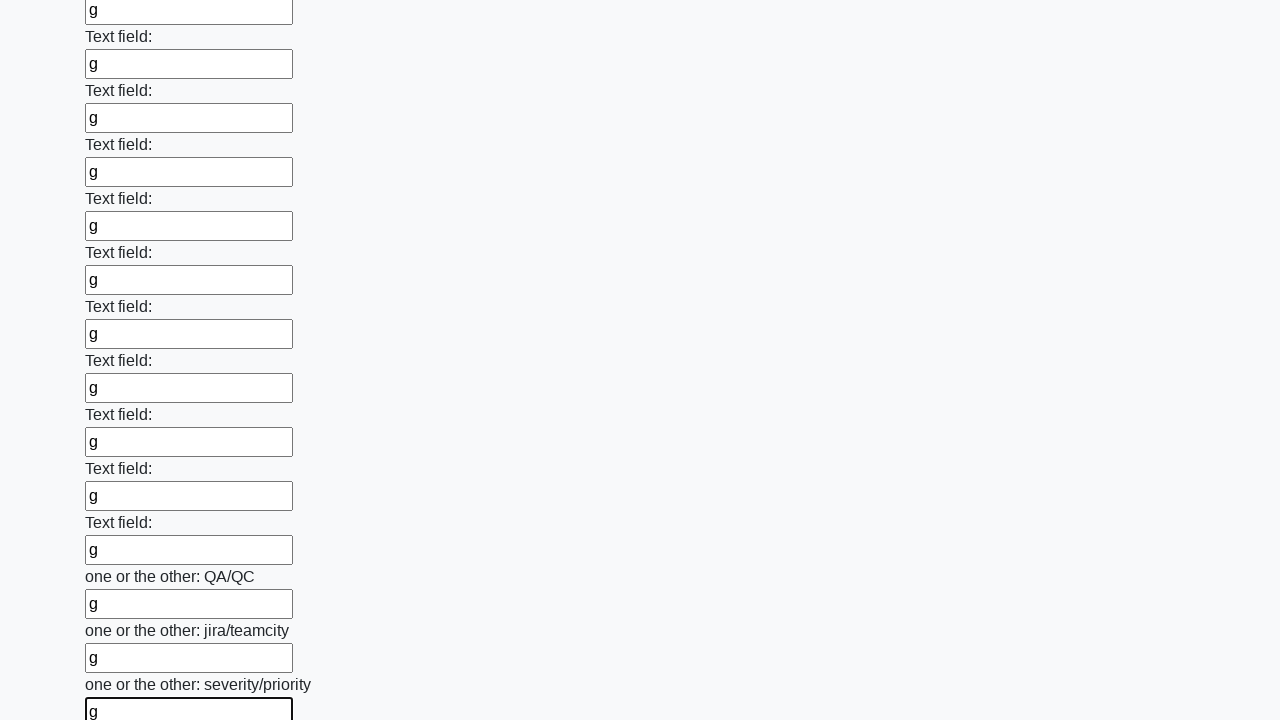

Filled an input field with 'g' on input >> nth=90
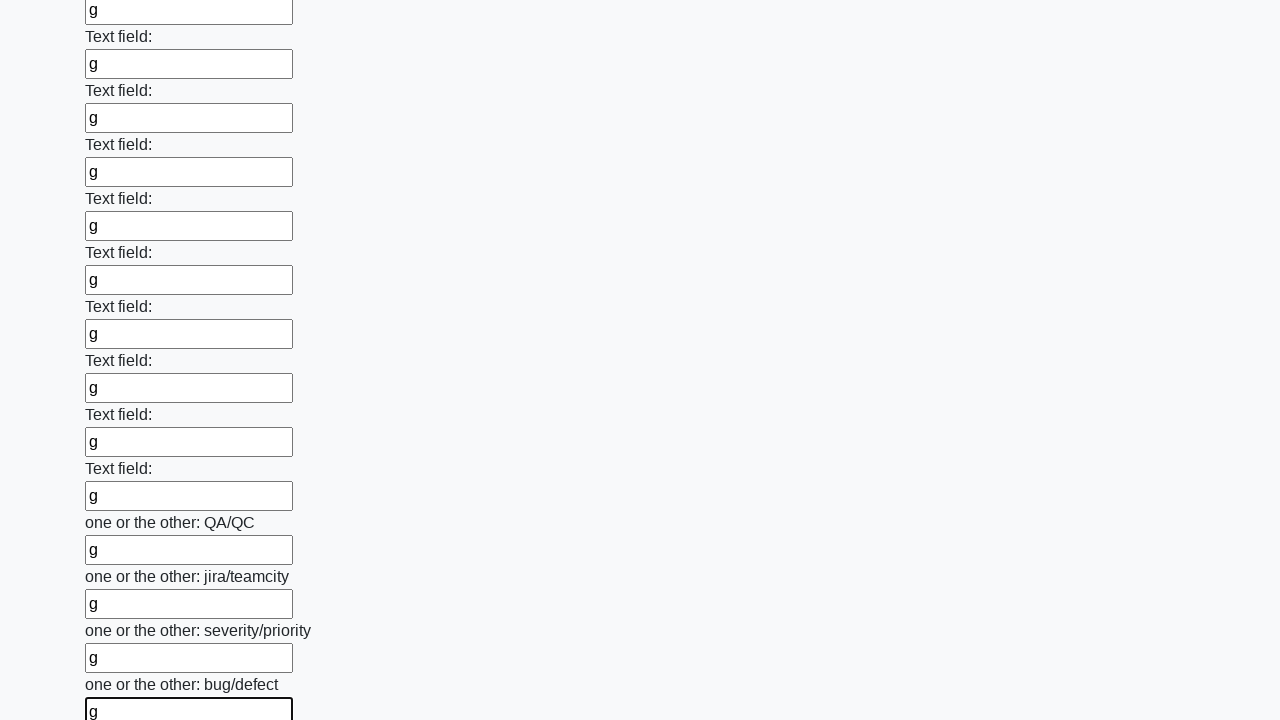

Filled an input field with 'g' on input >> nth=91
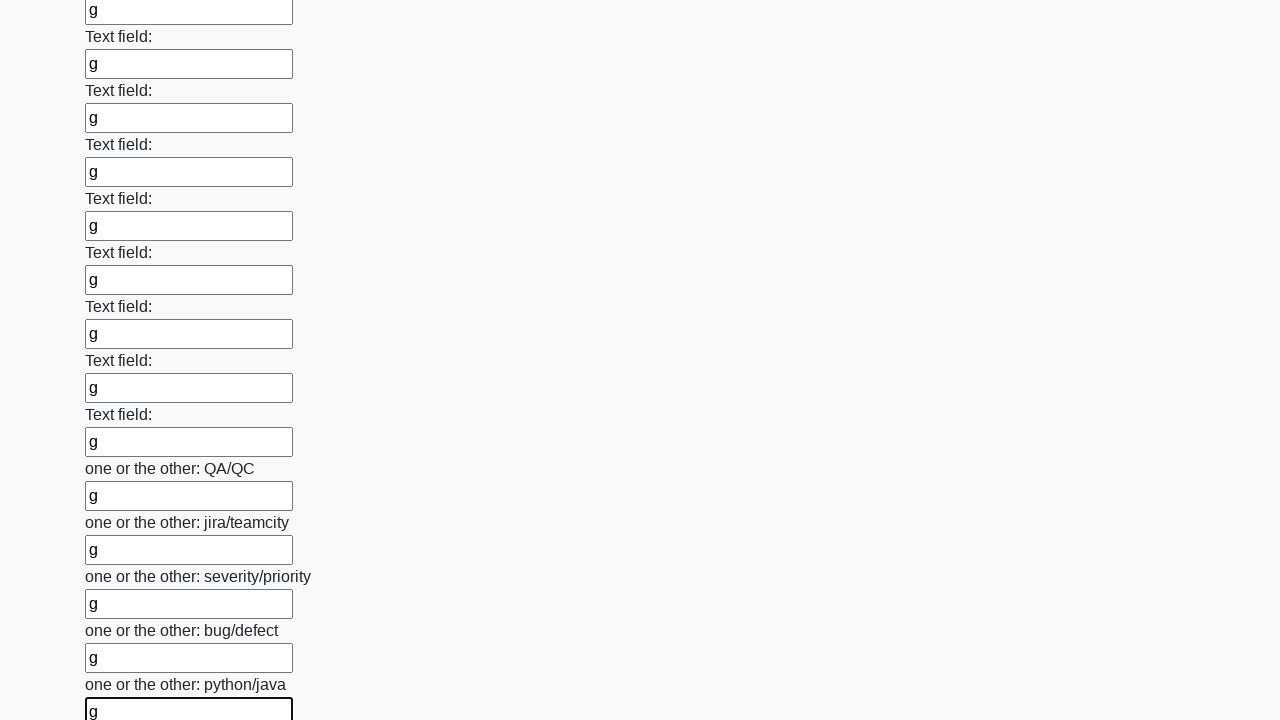

Filled an input field with 'g' on input >> nth=92
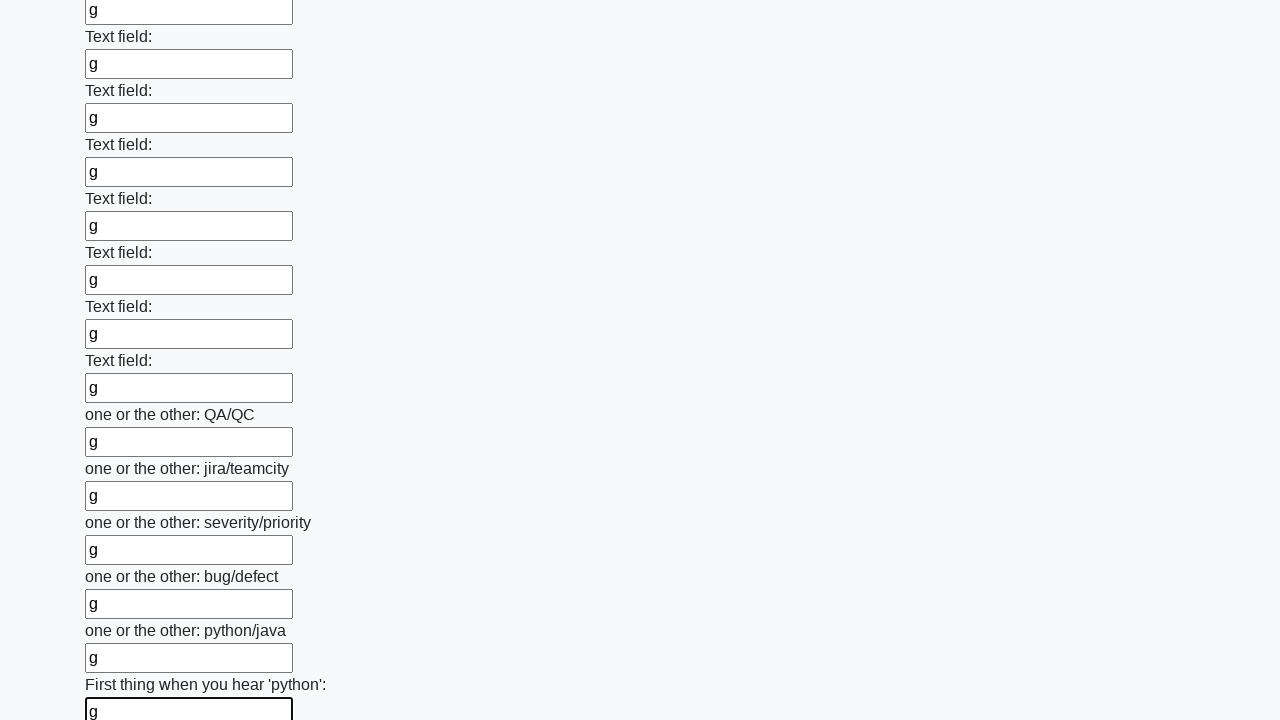

Filled an input field with 'g' on input >> nth=93
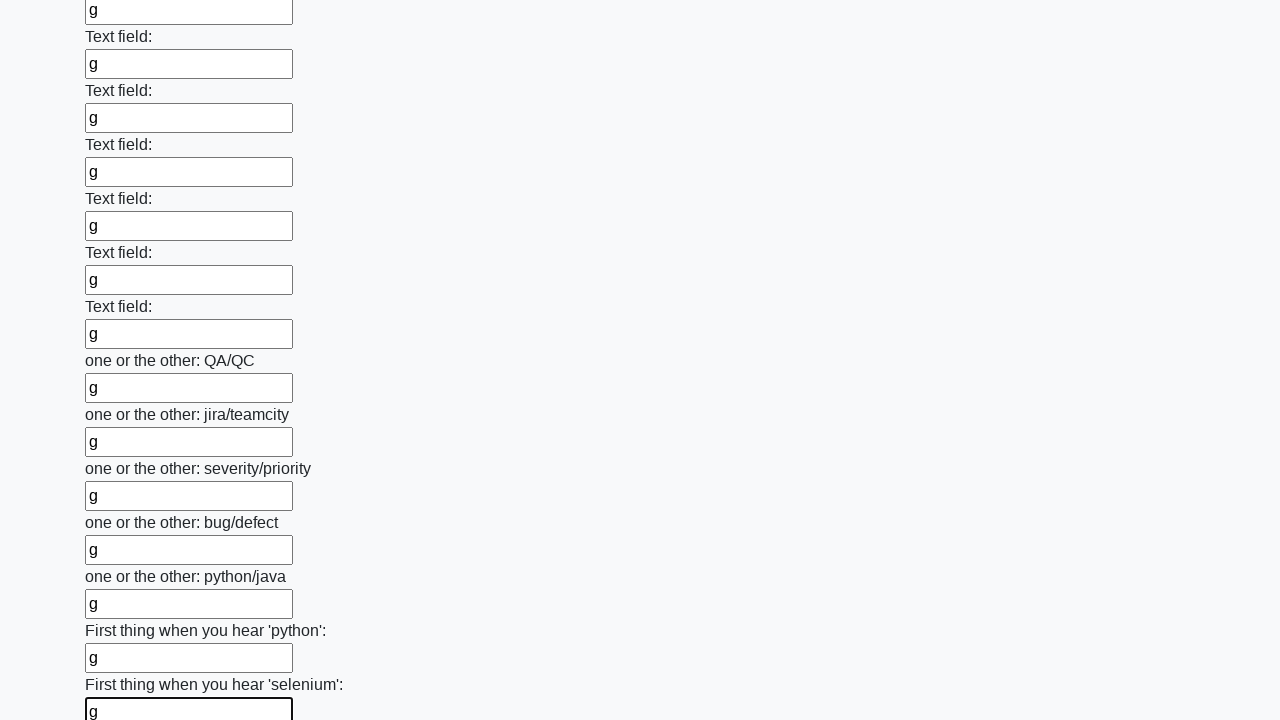

Filled an input field with 'g' on input >> nth=94
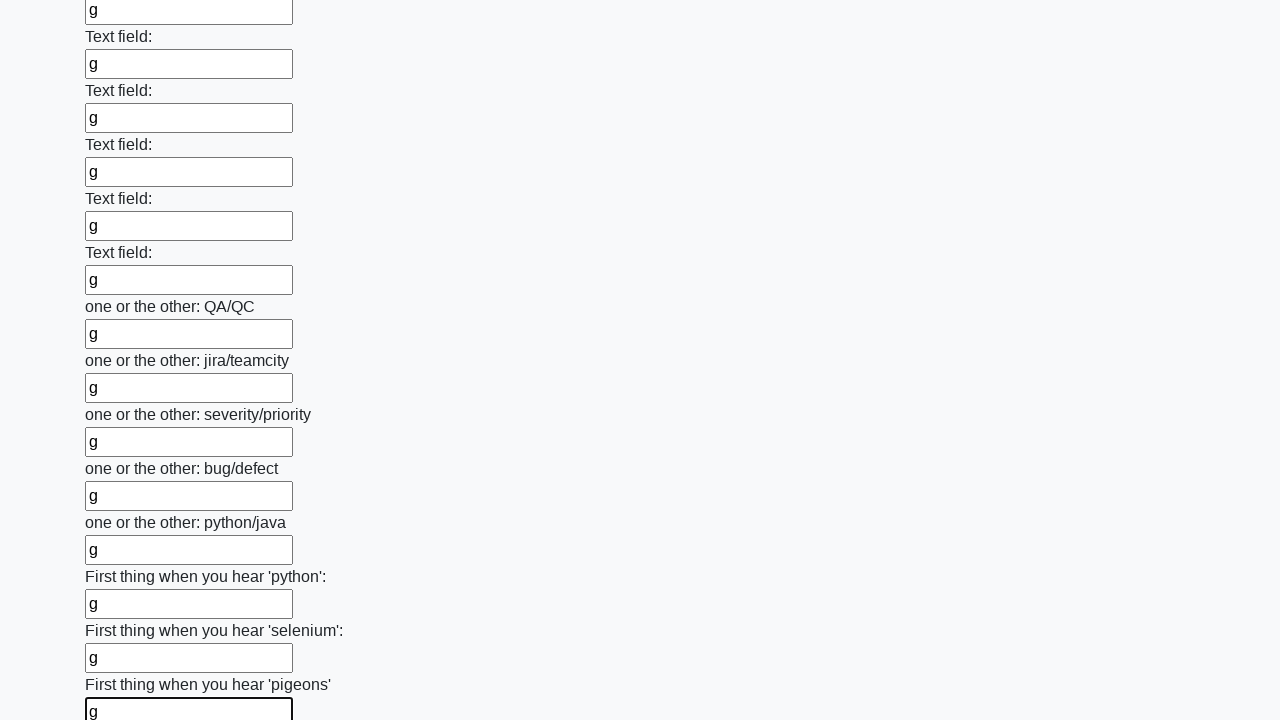

Filled an input field with 'g' on input >> nth=95
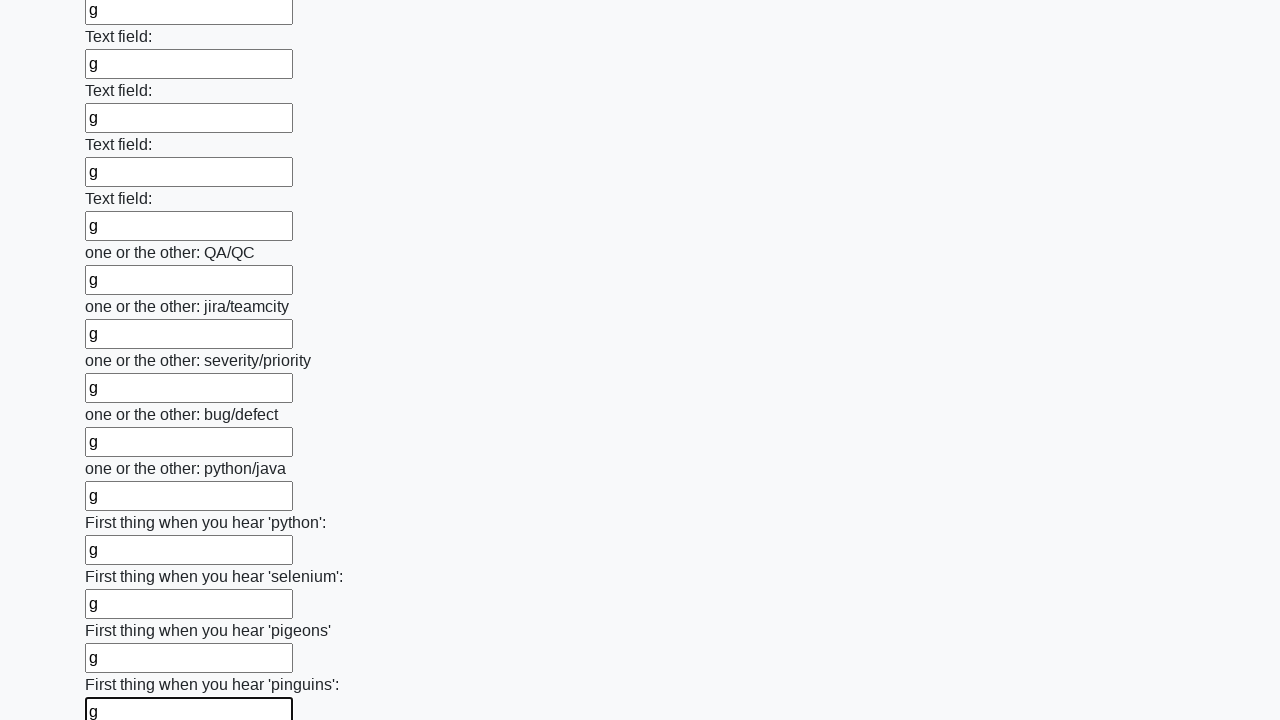

Filled an input field with 'g' on input >> nth=96
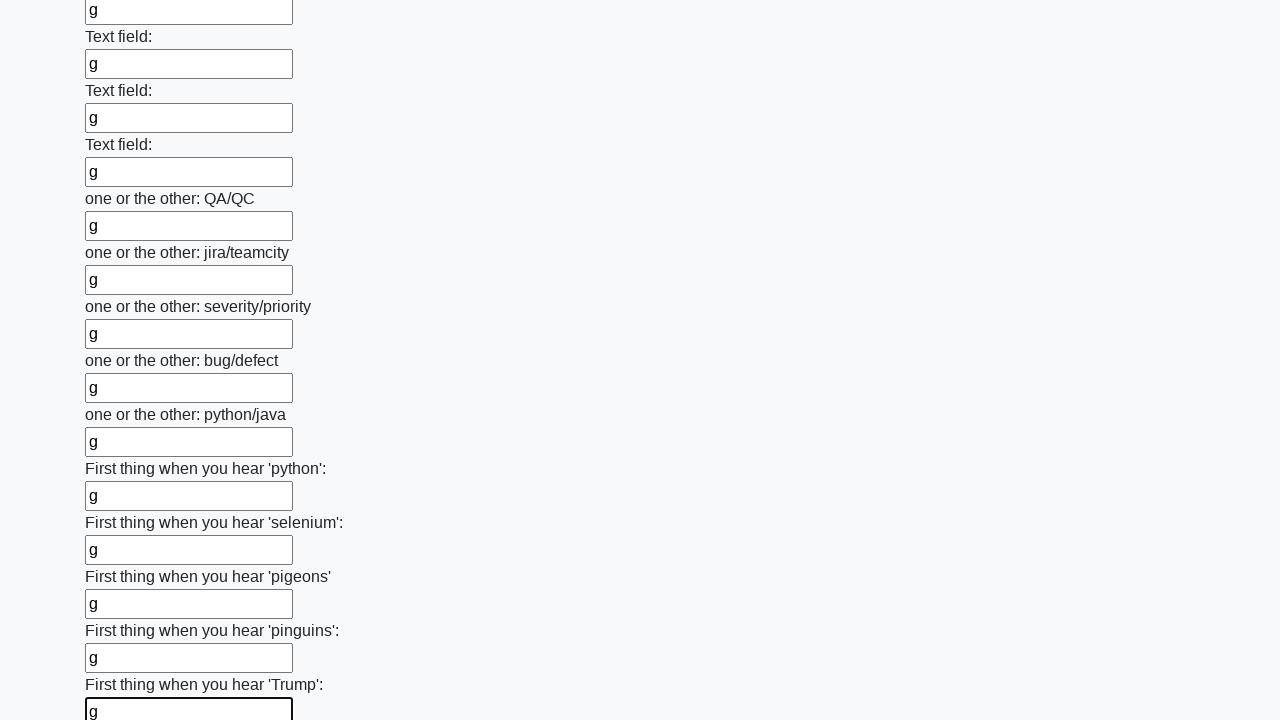

Filled an input field with 'g' on input >> nth=97
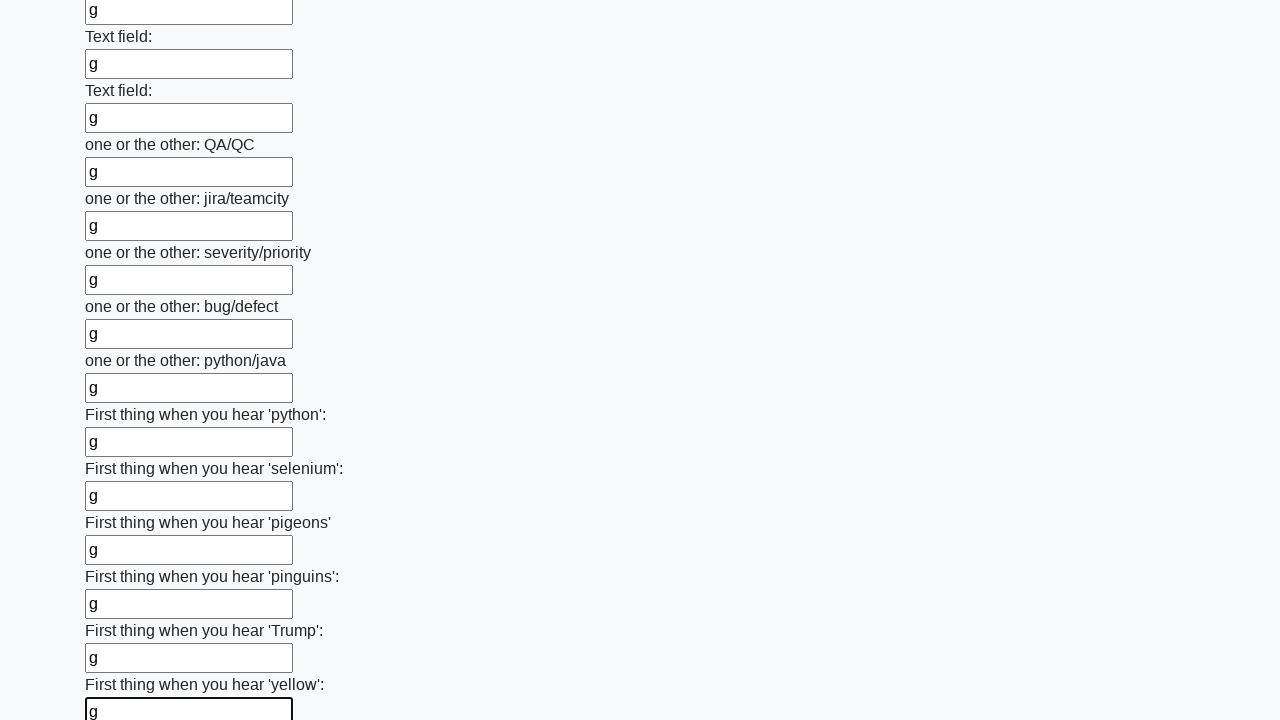

Filled an input field with 'g' on input >> nth=98
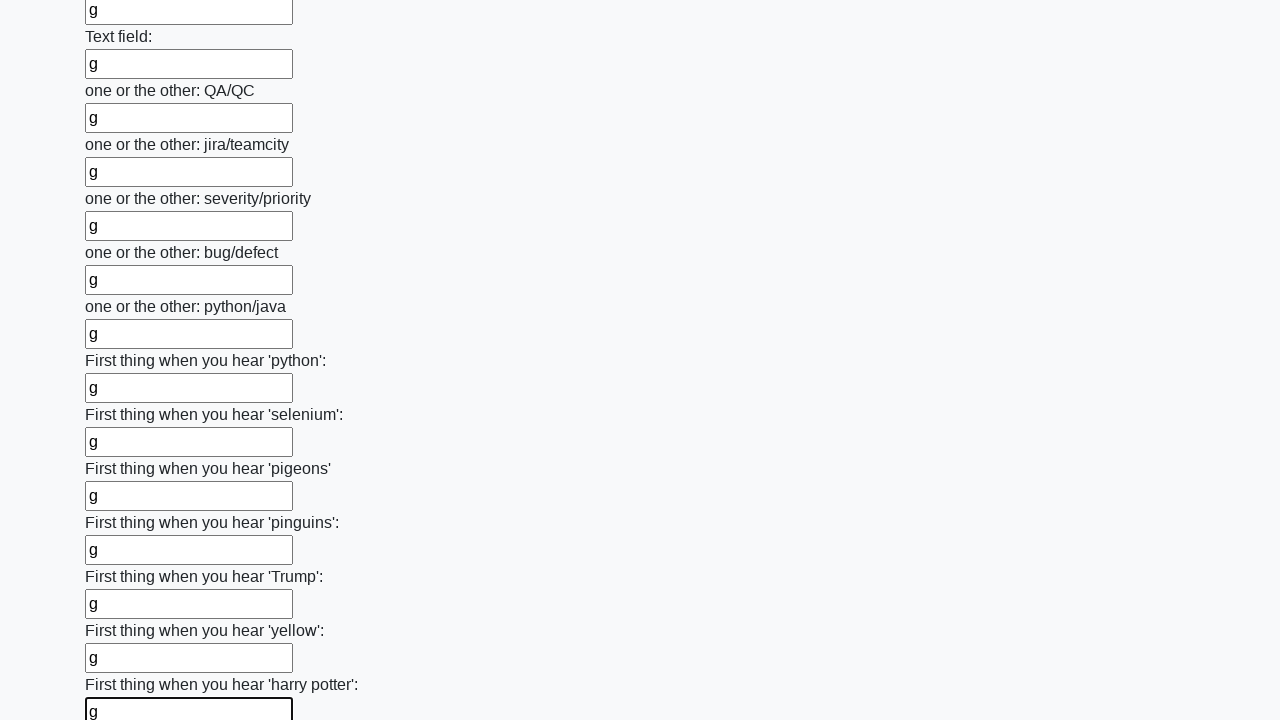

Filled an input field with 'g' on input >> nth=99
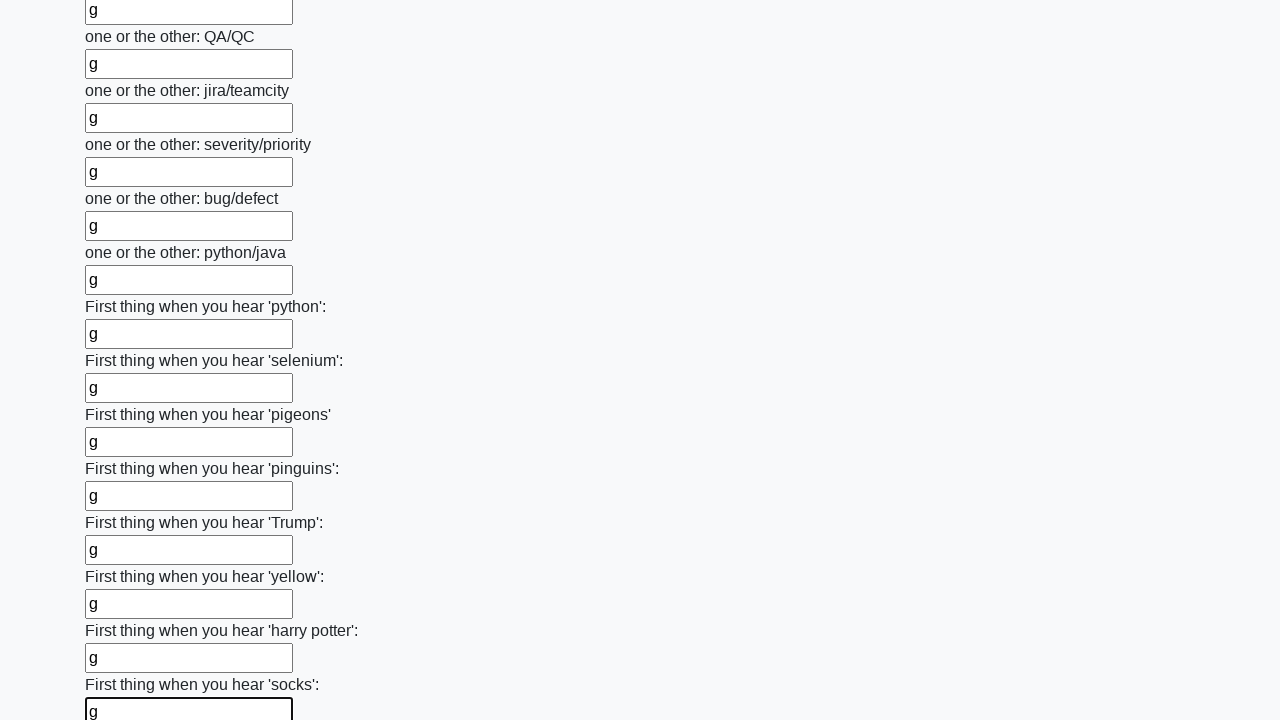

Clicked the submit button to submit the huge form at (123, 611) on button.btn
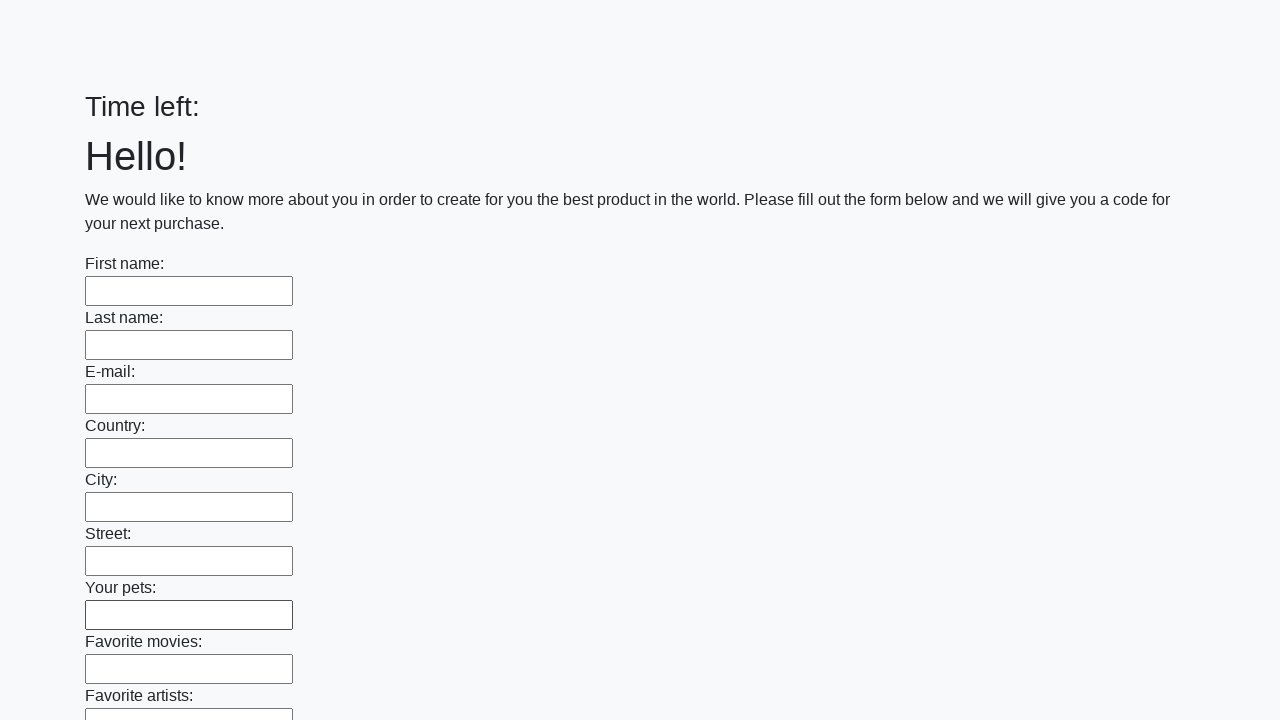

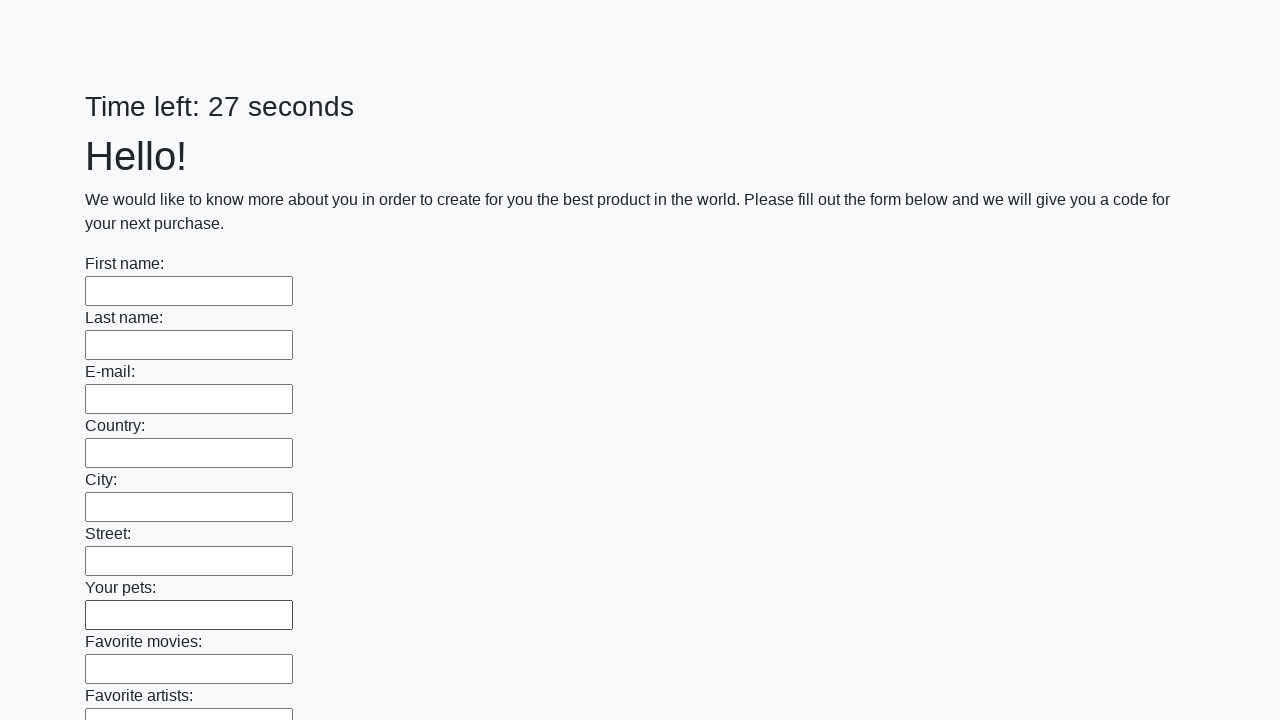